Automates filling out a Google Form by finding all multiple-choice questions, randomly selecting an option for each, and submitting the form.

Starting URL: https://docs.google.com/forms/d/e/1FAIpQLSeG_hjjalfPzCFvS_pBT6FYnj5URYeMmCkIooOq0DbXA6LDXg/viewform

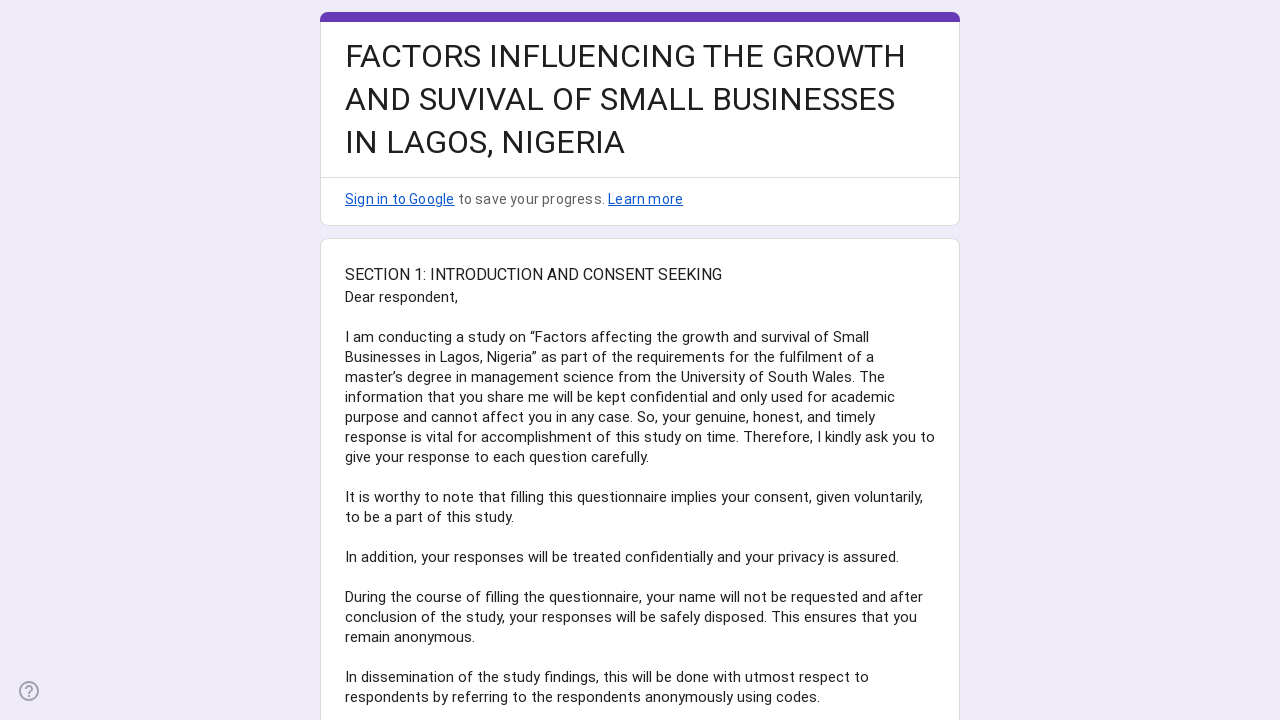

Waited for form question containers to load
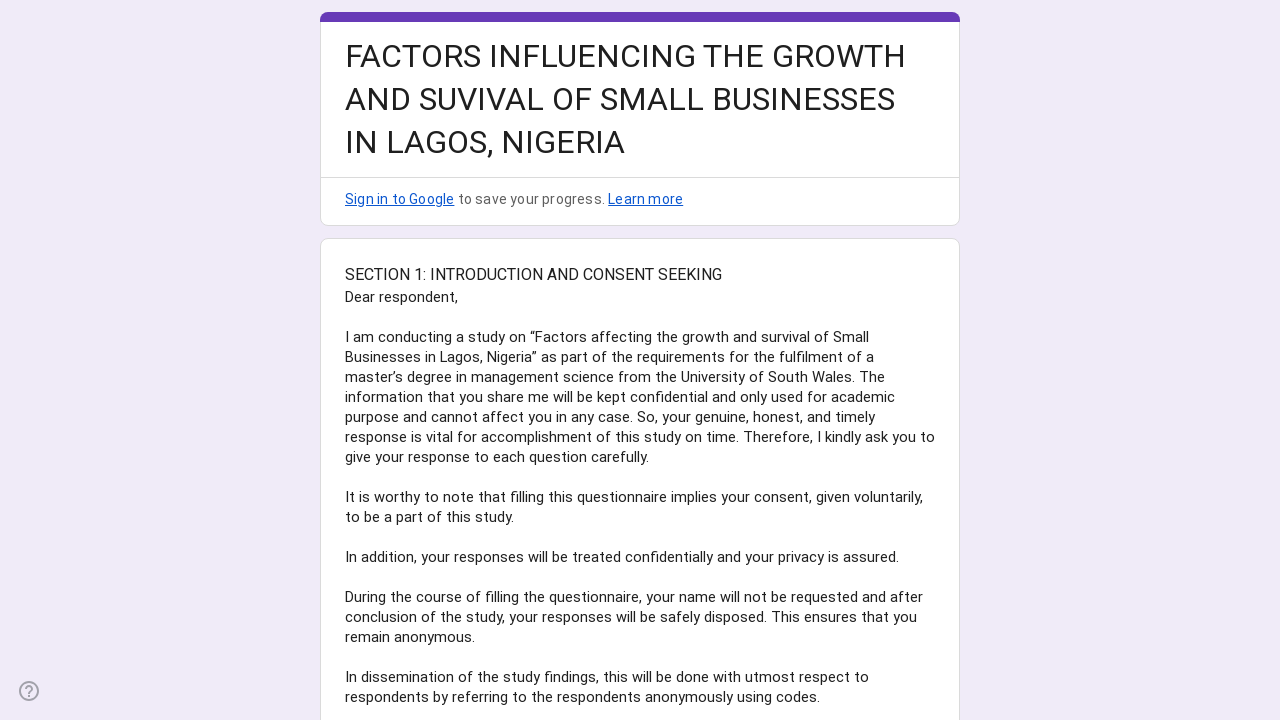

Located all multiple-choice question containers
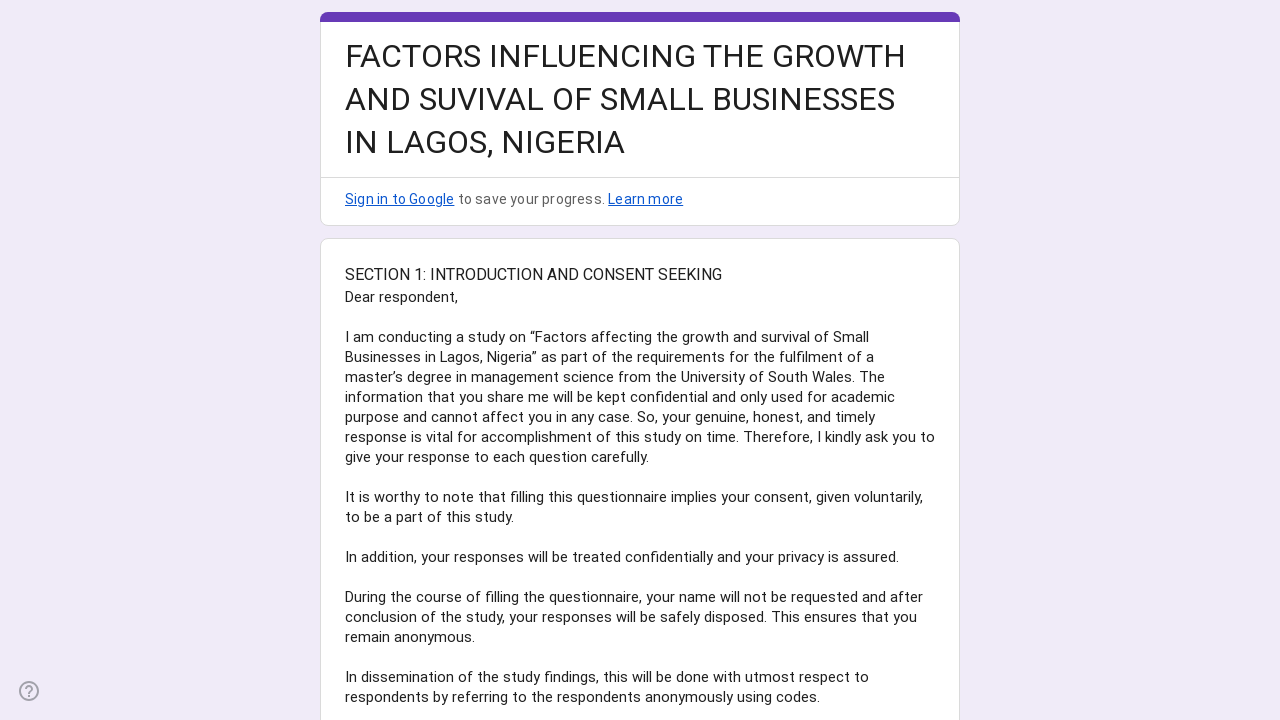

Found all answer options for a question
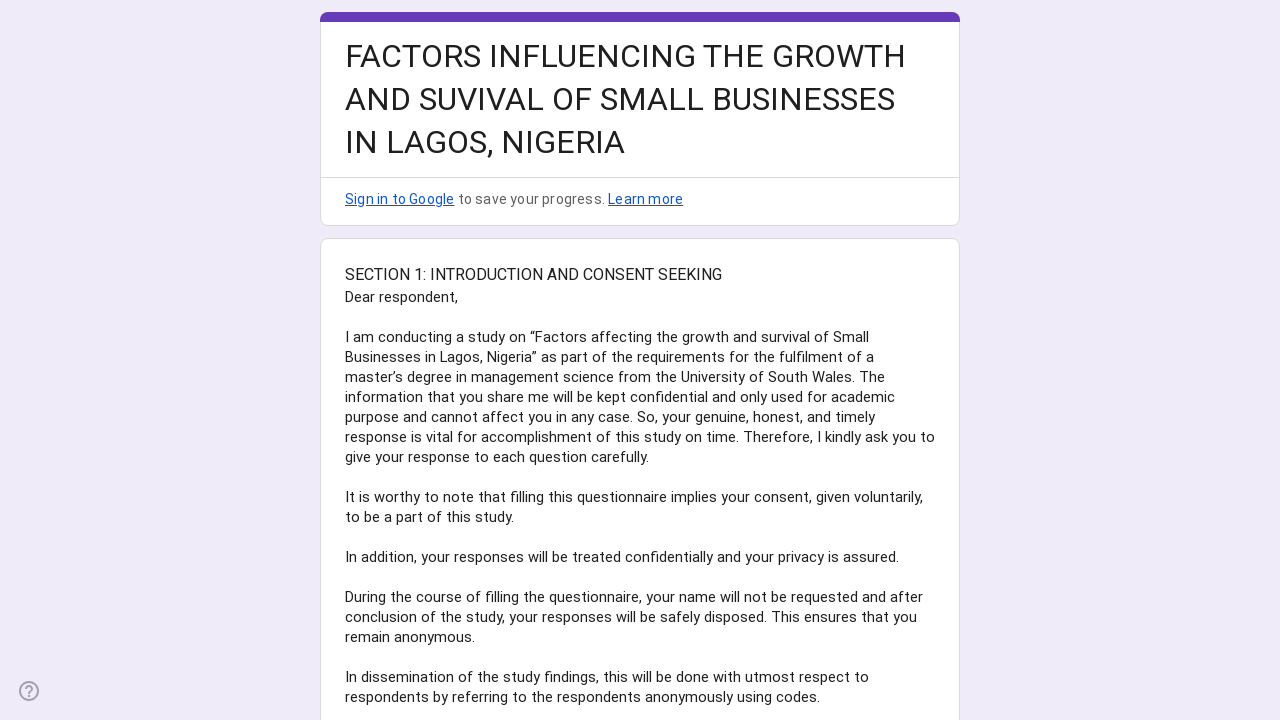

Randomly selected and clicked an answer option
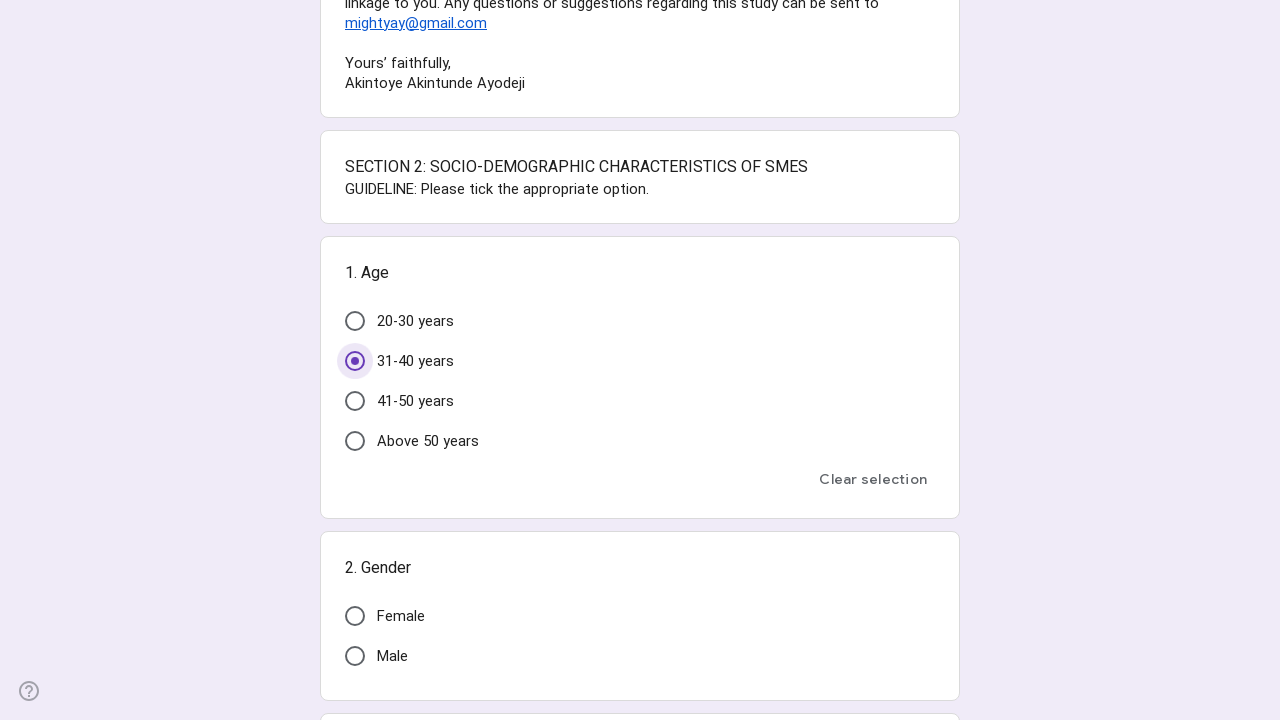

Waited 400ms for form to register the selection
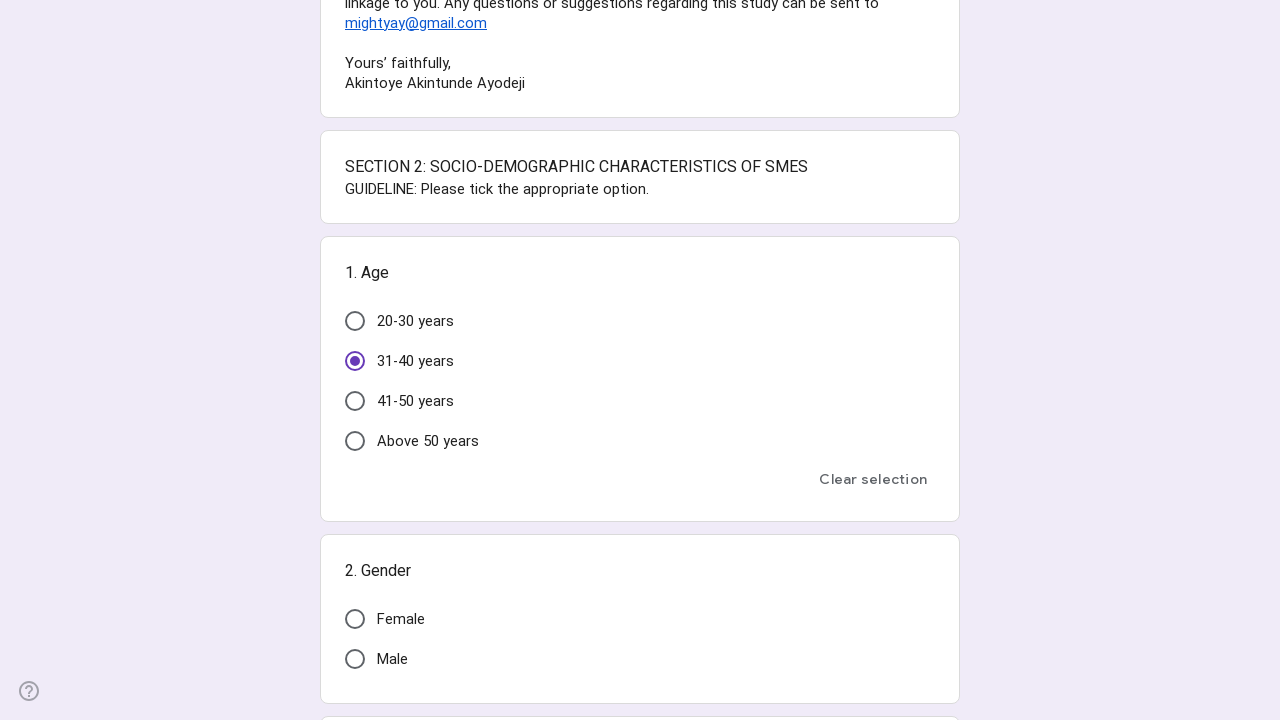

Found all answer options for a question
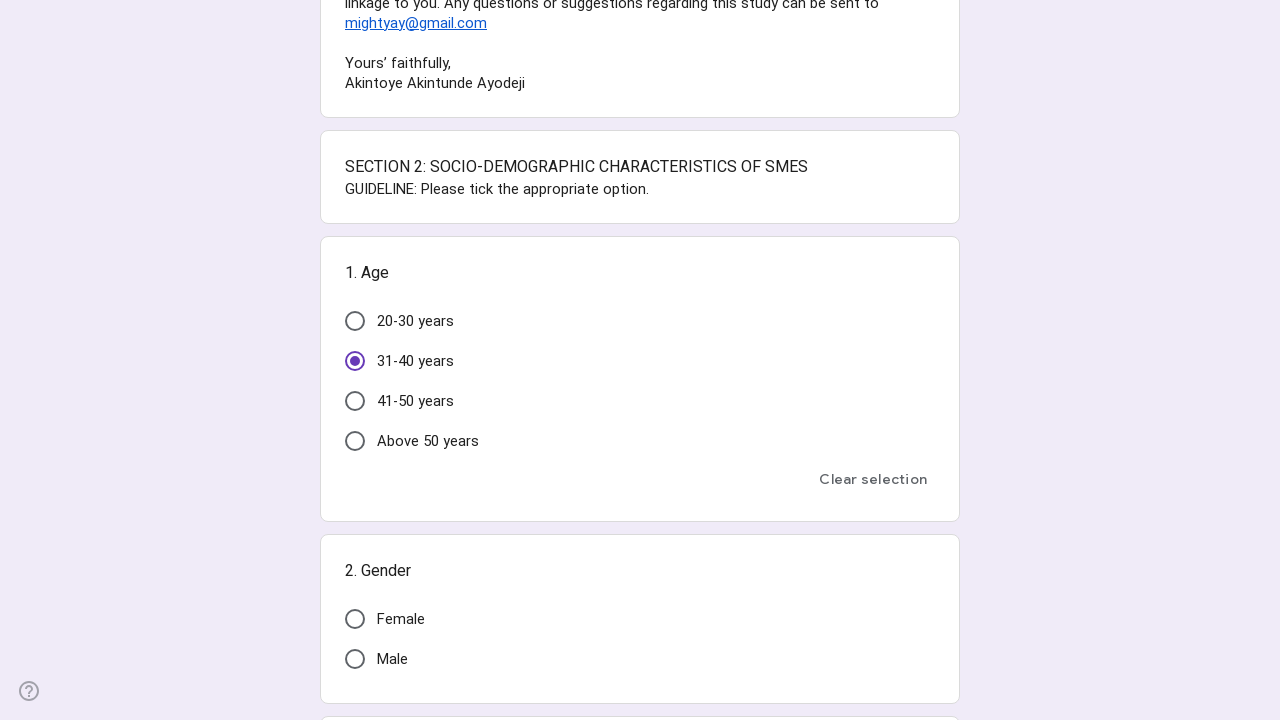

Randomly selected and clicked an answer option
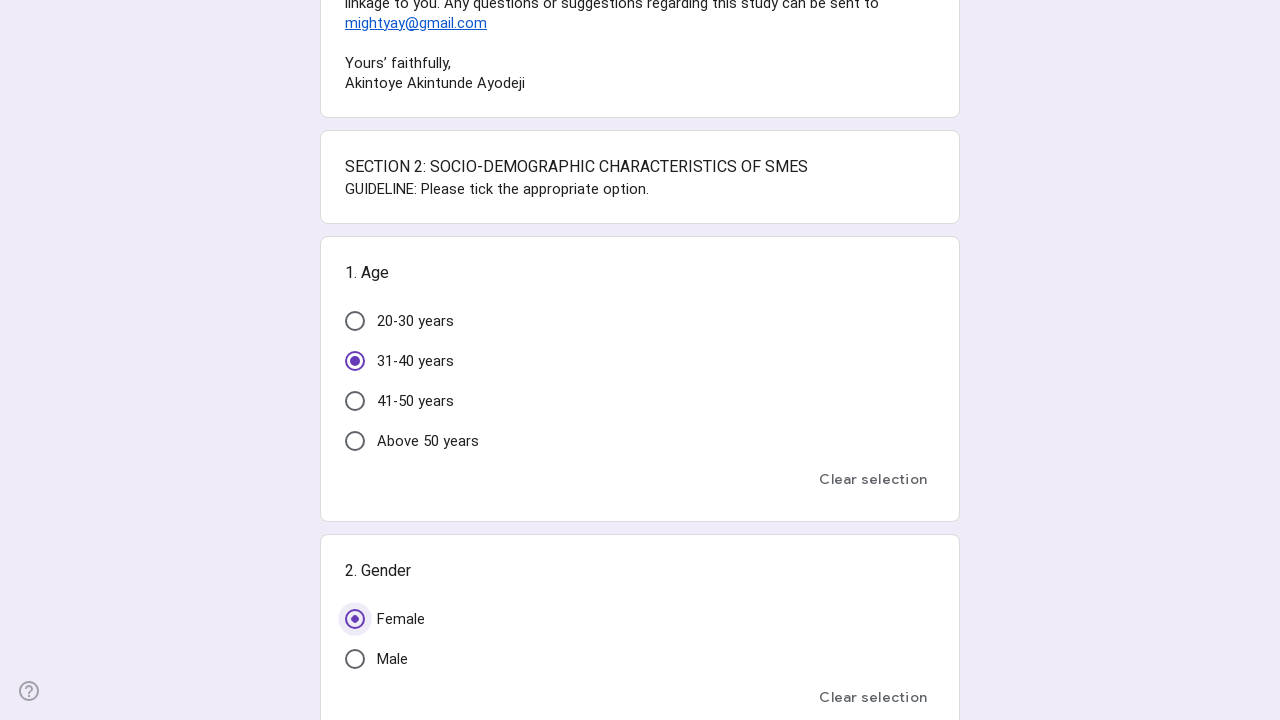

Waited 400ms for form to register the selection
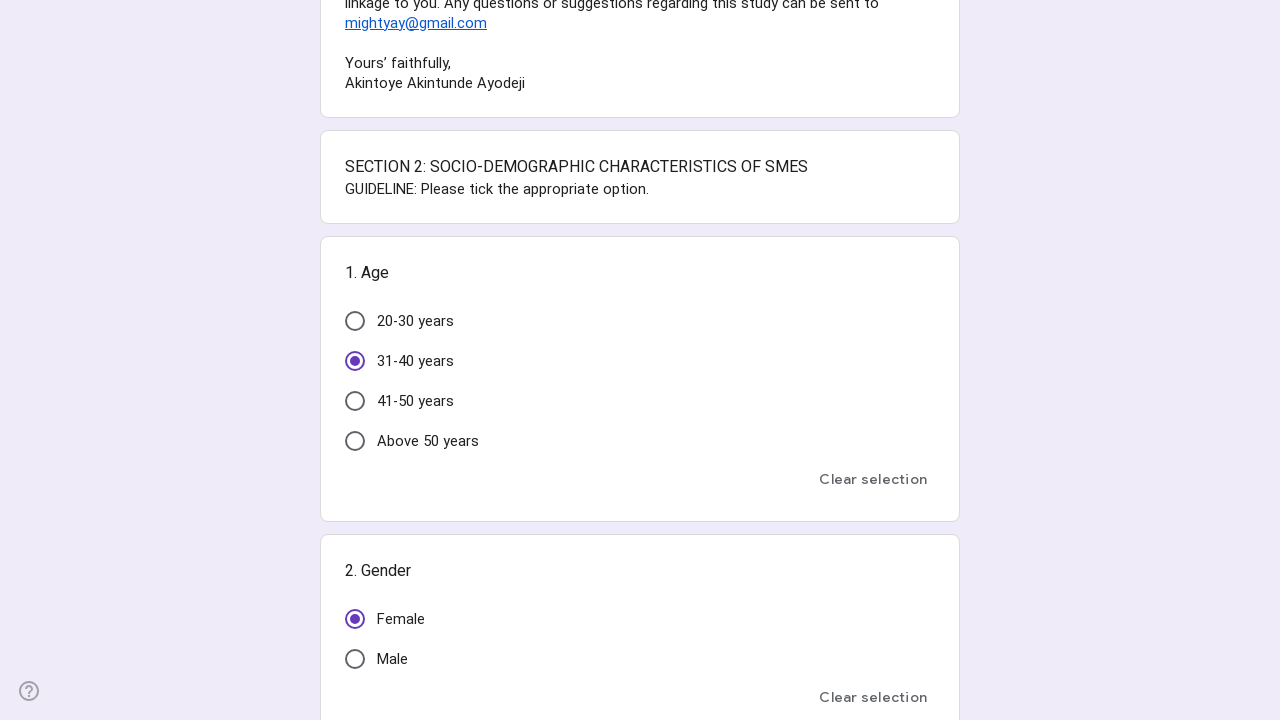

Found all answer options for a question
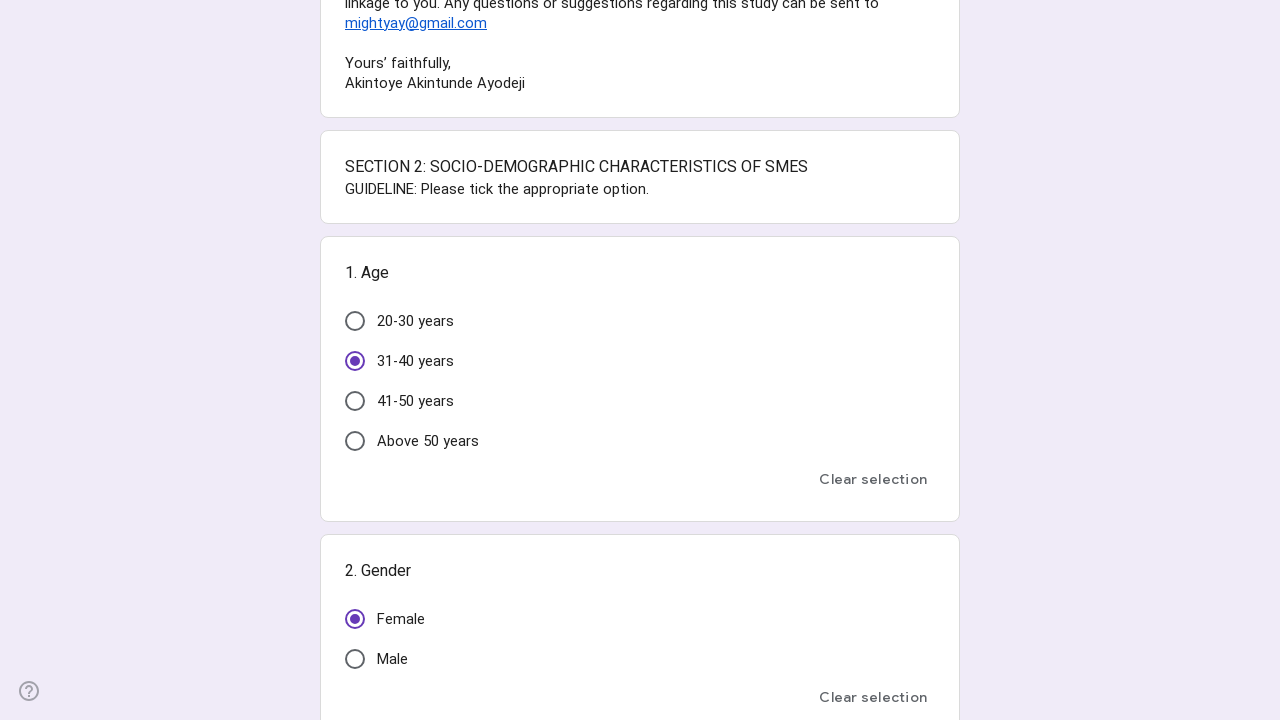

Randomly selected and clicked an answer option
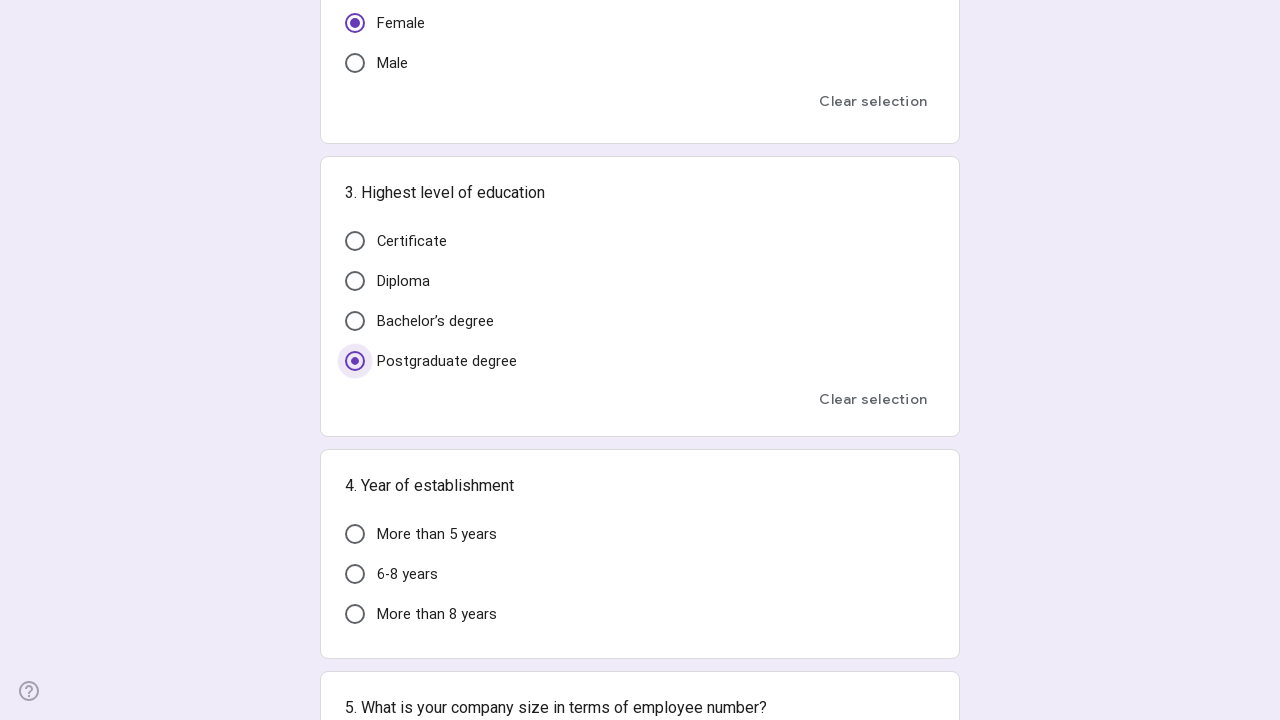

Waited 400ms for form to register the selection
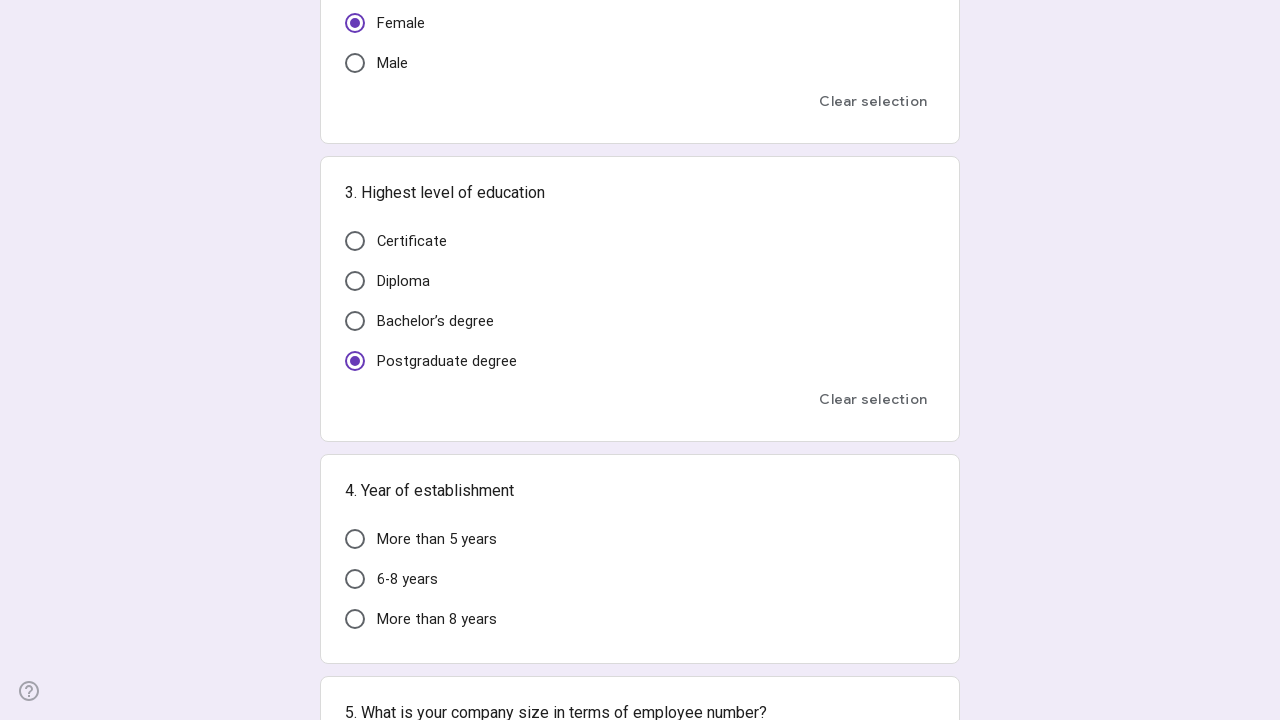

Found all answer options for a question
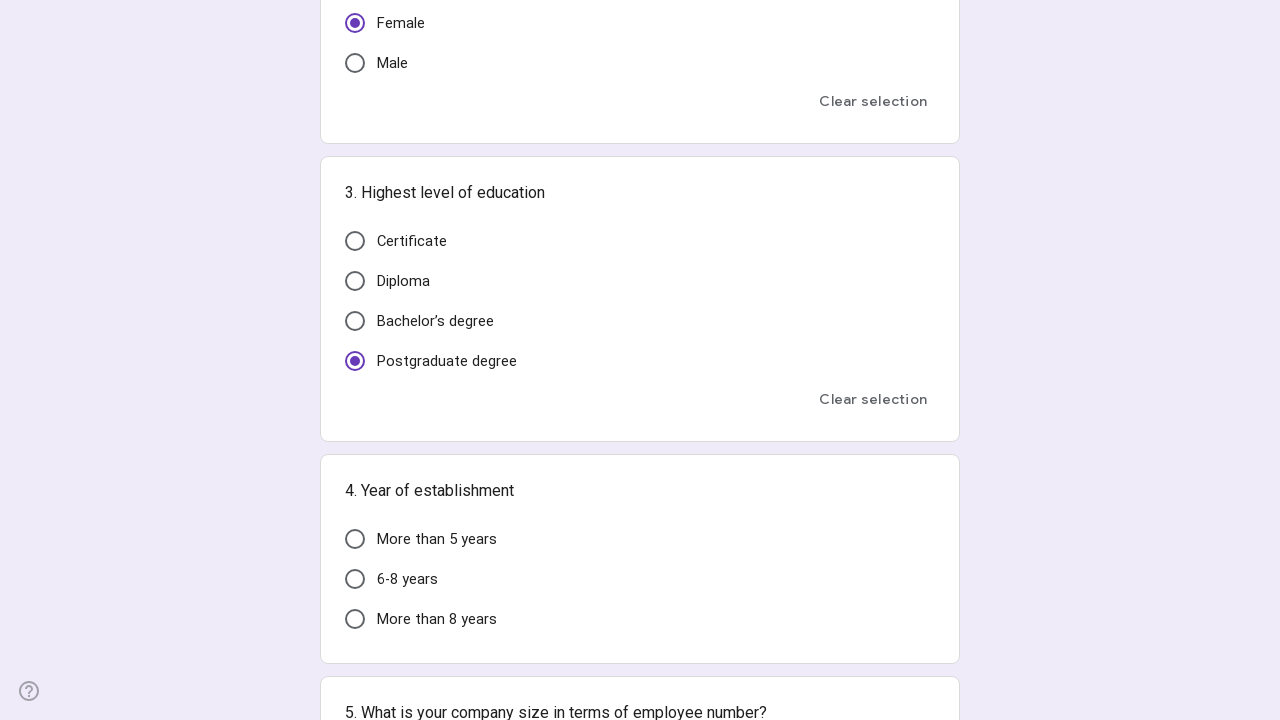

Randomly selected and clicked an answer option
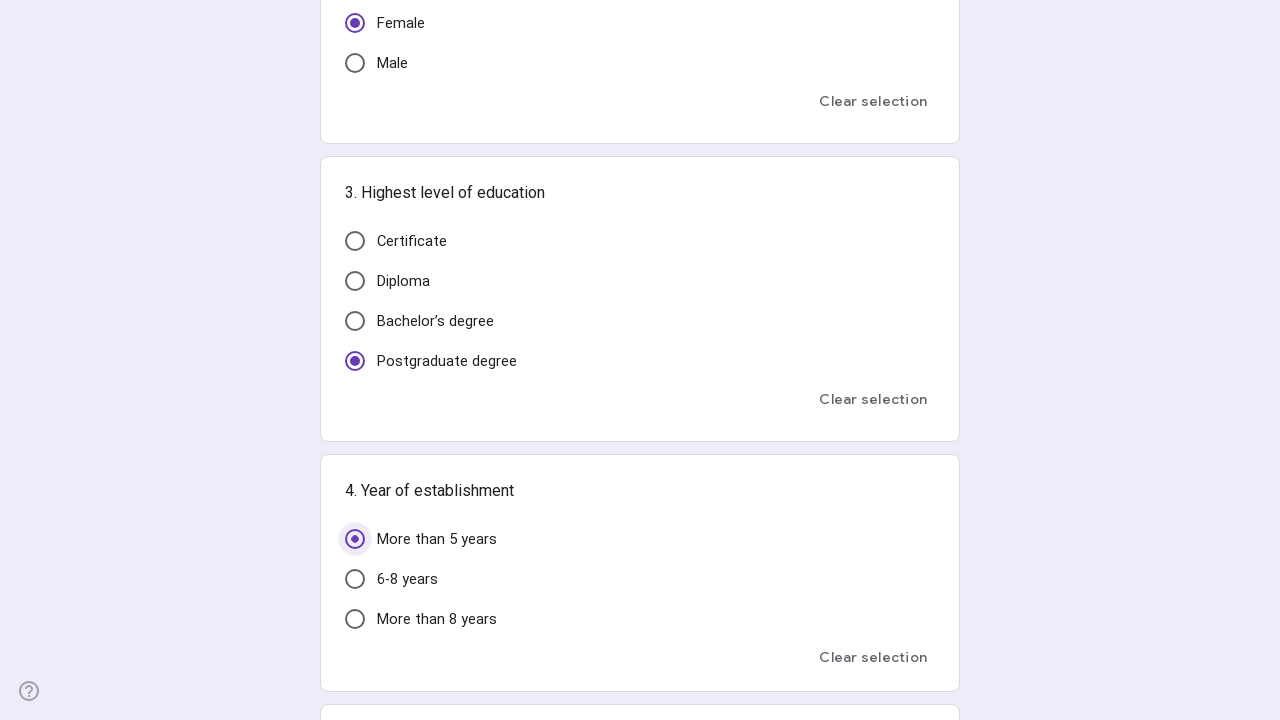

Waited 400ms for form to register the selection
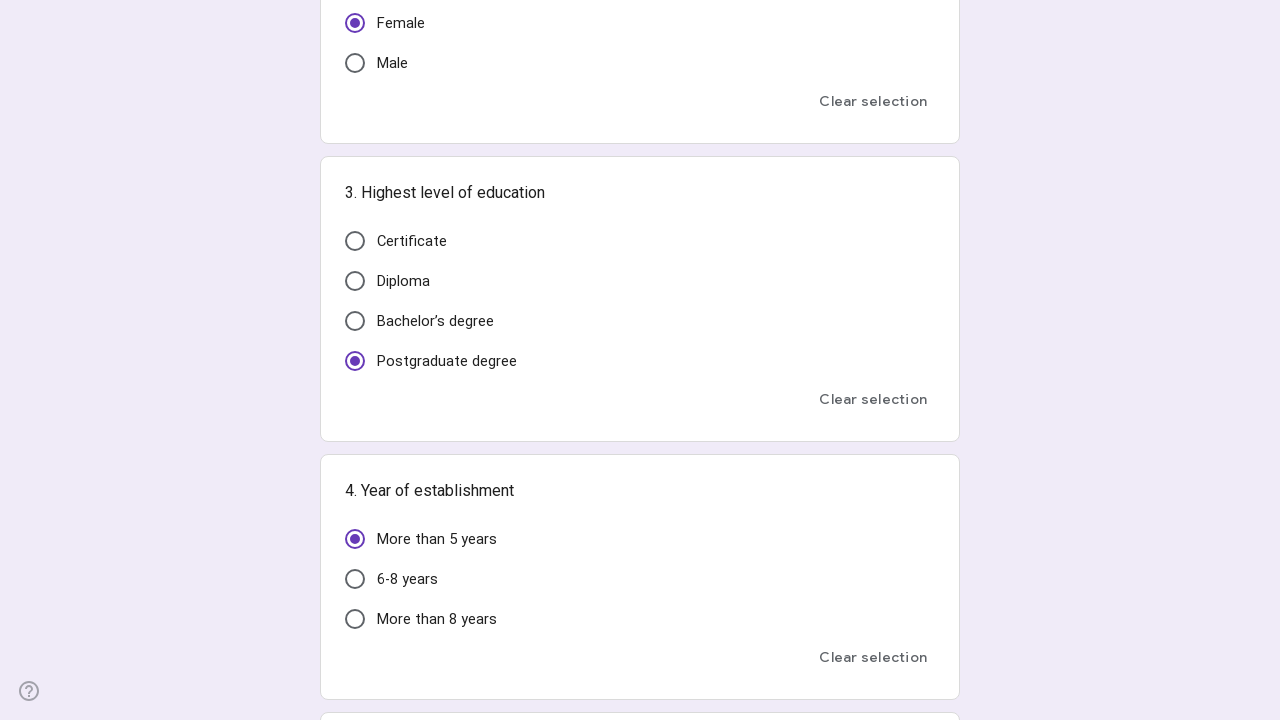

Found all answer options for a question
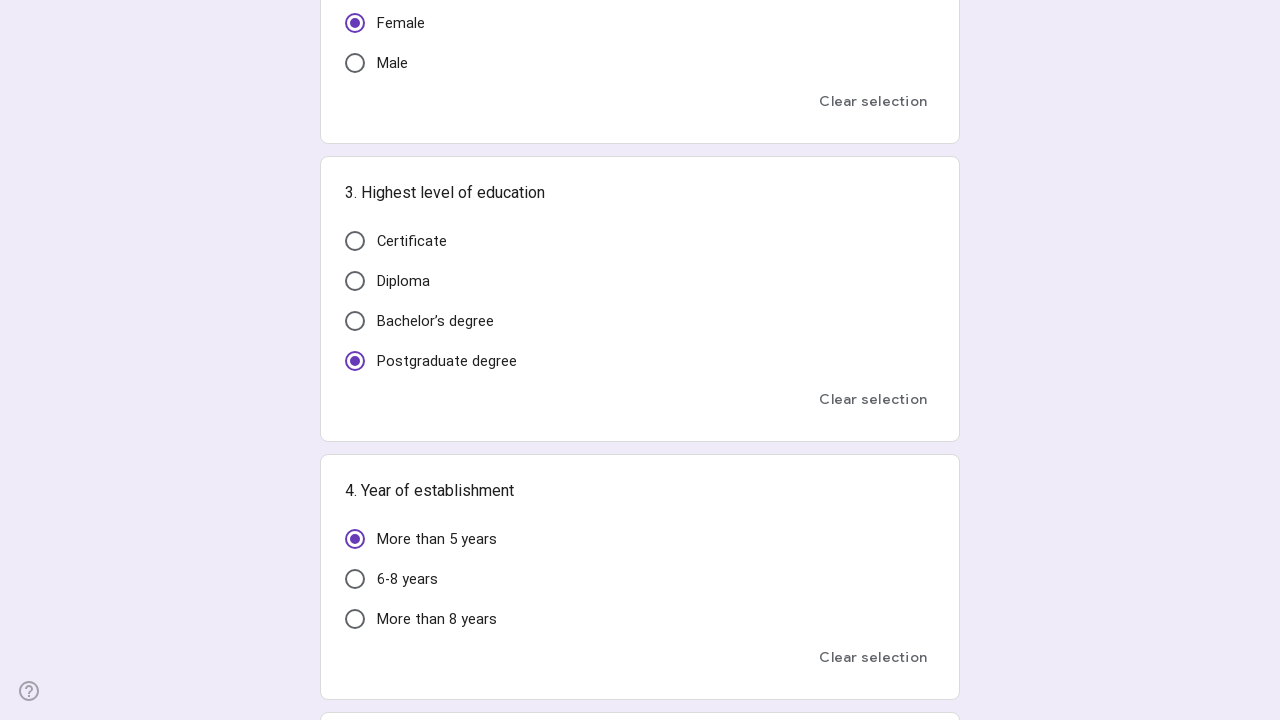

Randomly selected and clicked an answer option
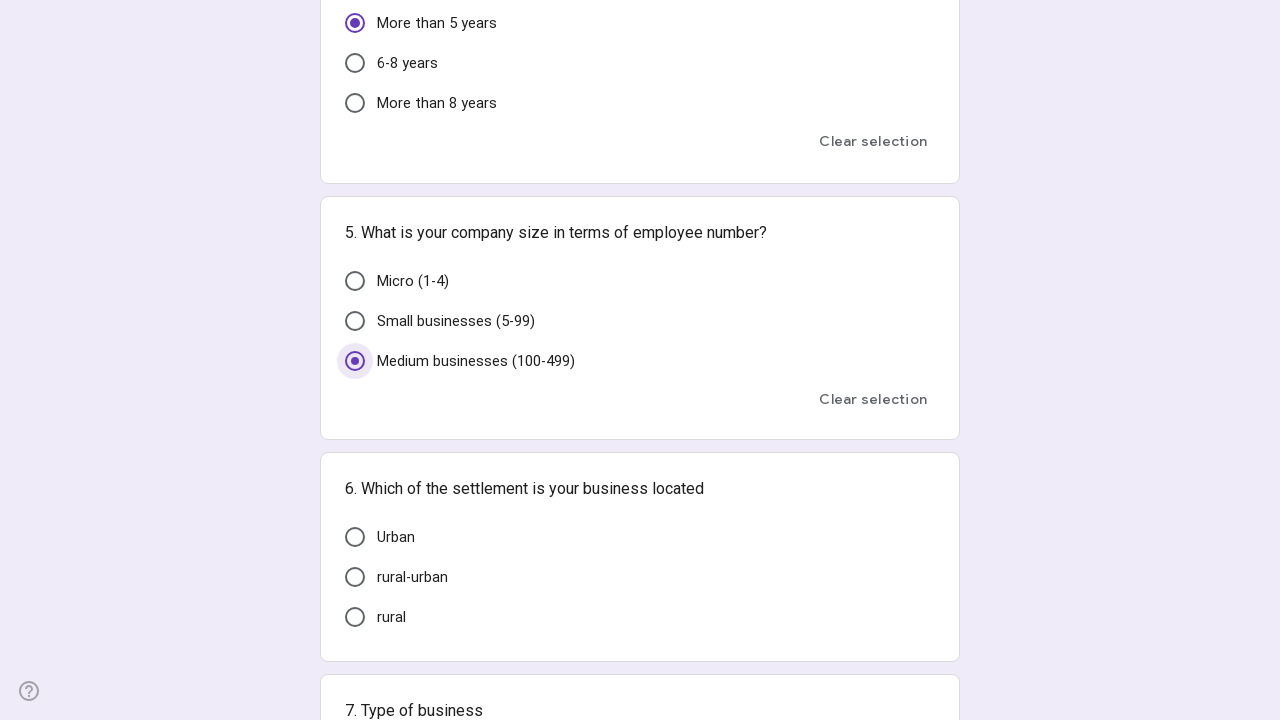

Waited 400ms for form to register the selection
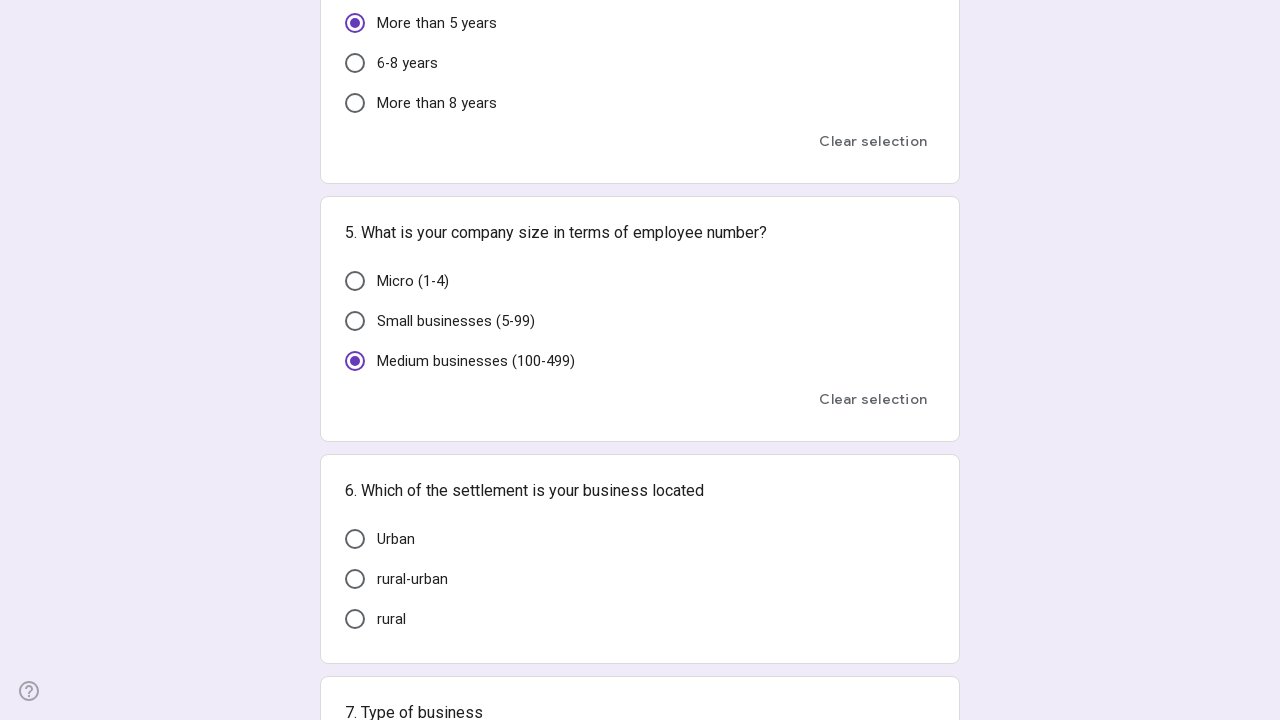

Found all answer options for a question
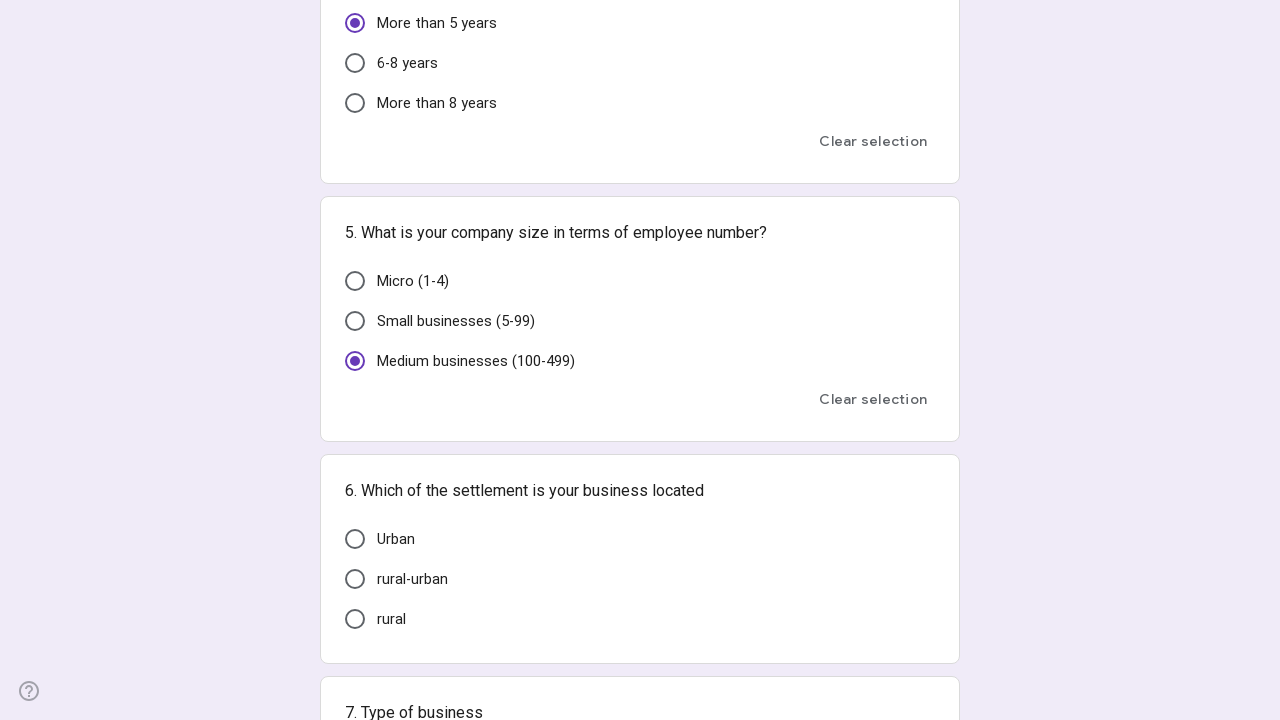

Randomly selected and clicked an answer option
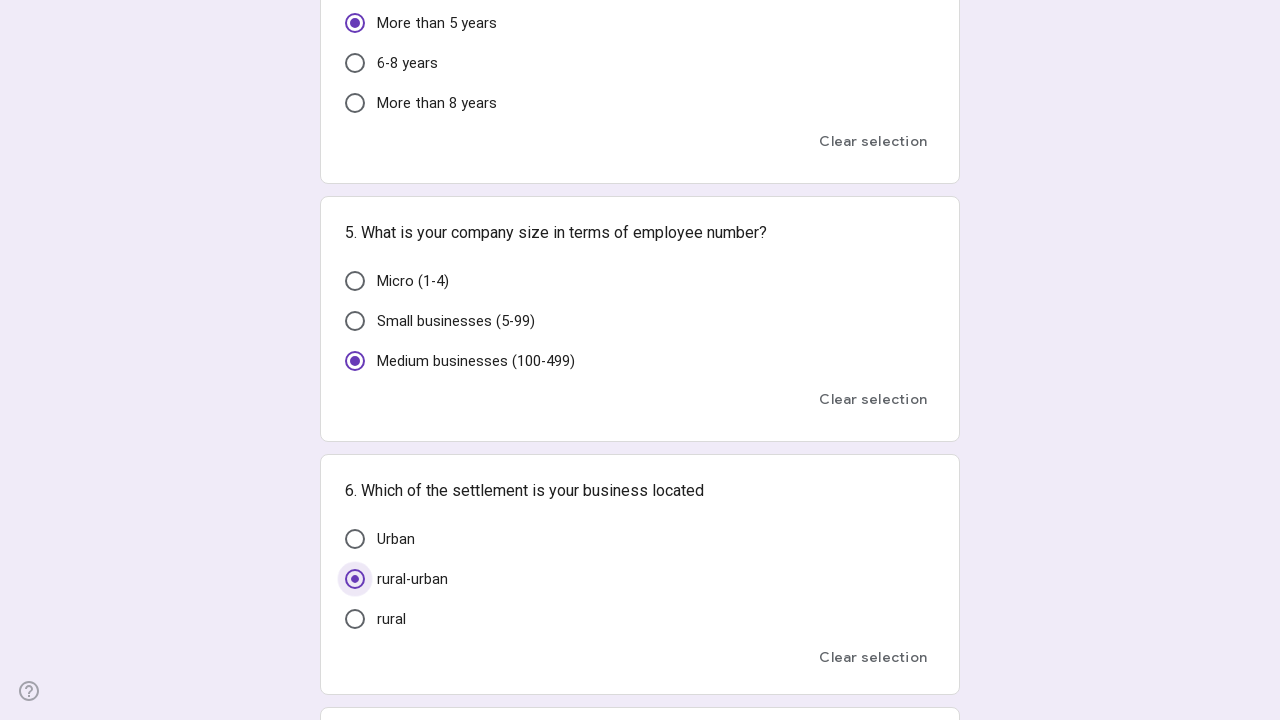

Waited 400ms for form to register the selection
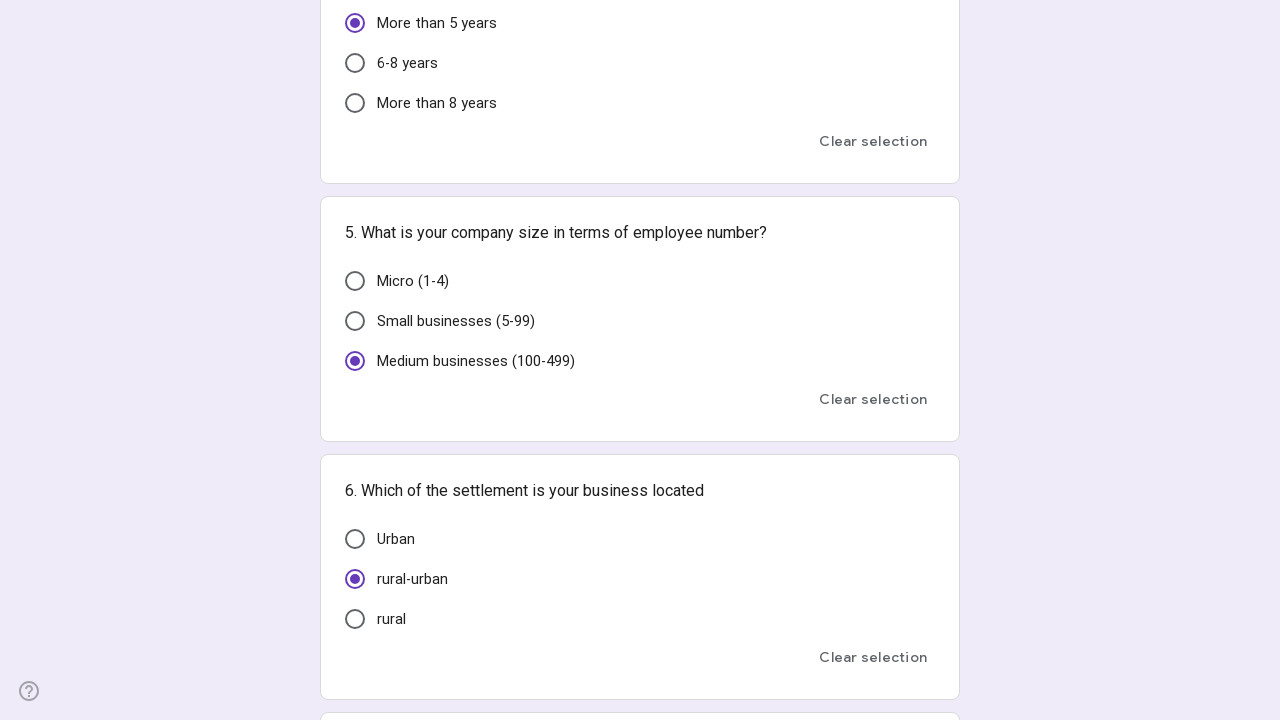

Found all answer options for a question
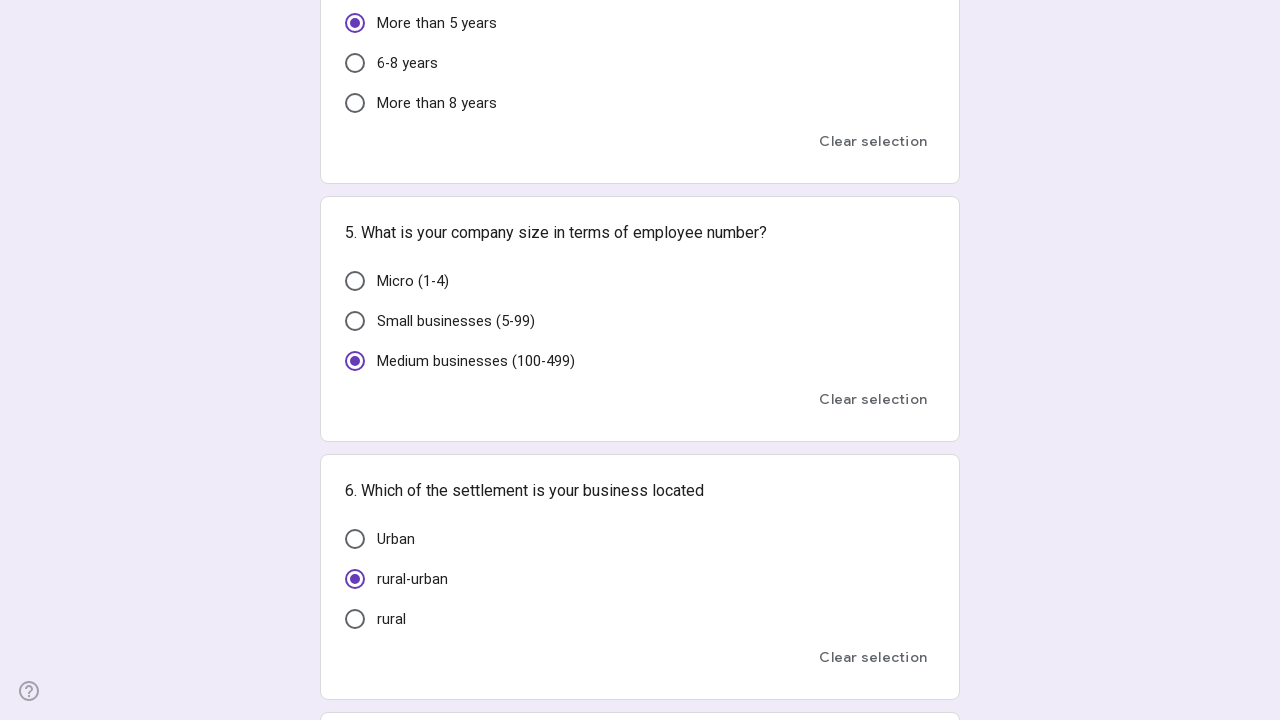

Randomly selected and clicked an answer option
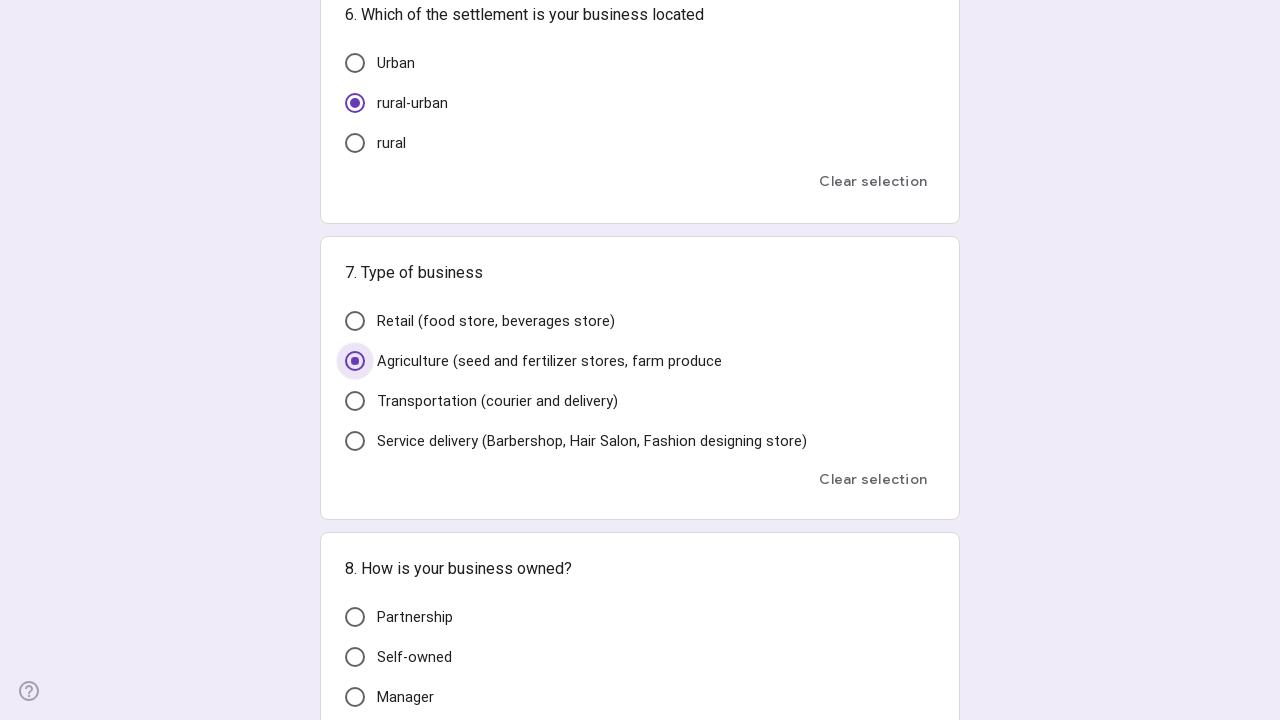

Waited 400ms for form to register the selection
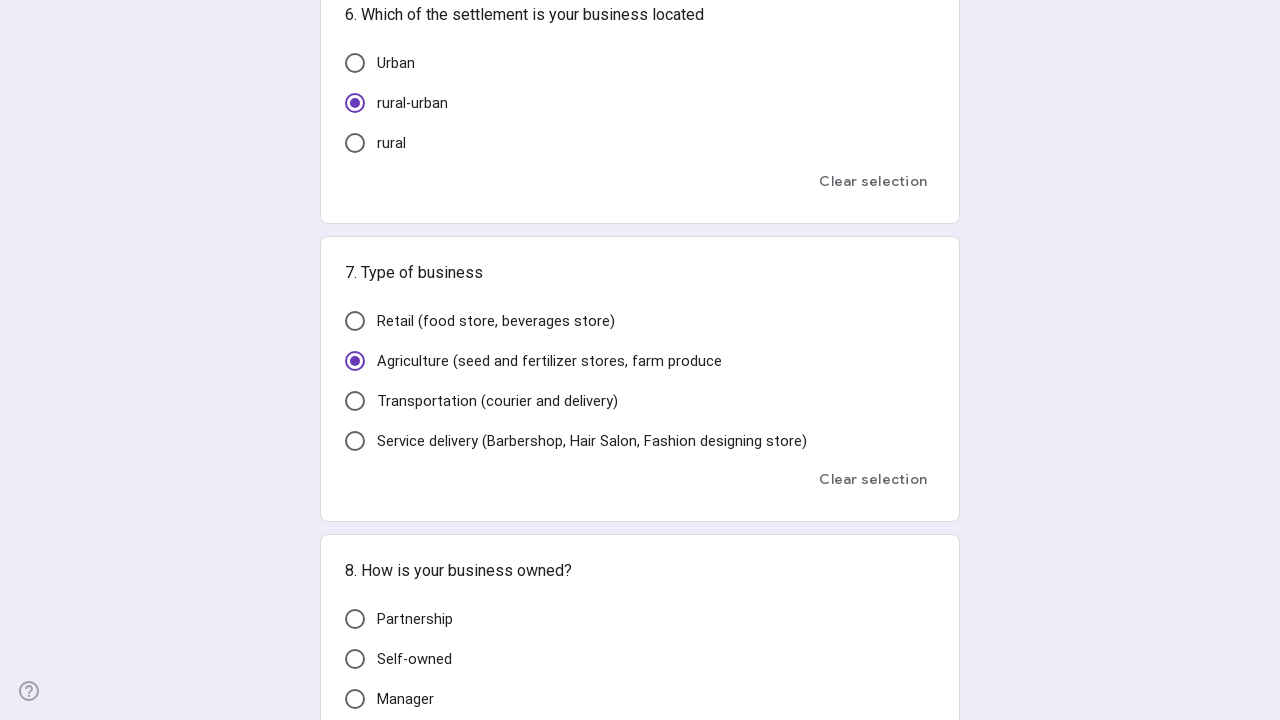

Found all answer options for a question
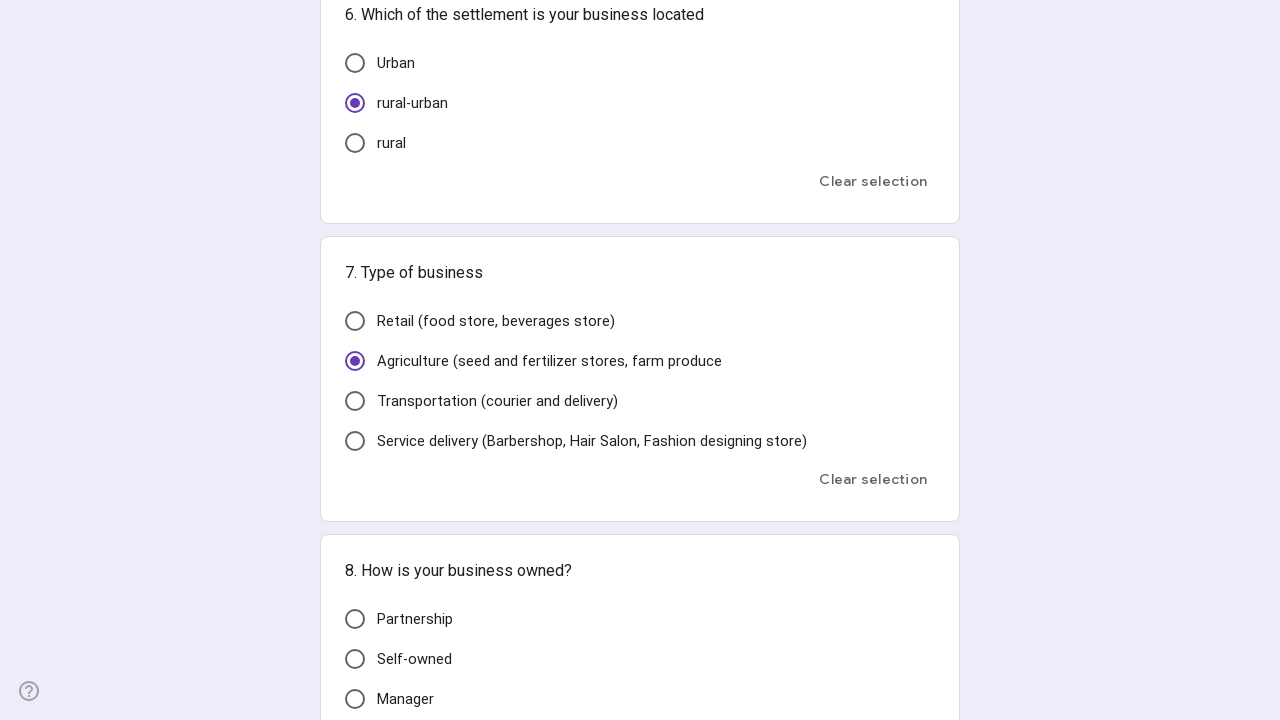

Randomly selected and clicked an answer option
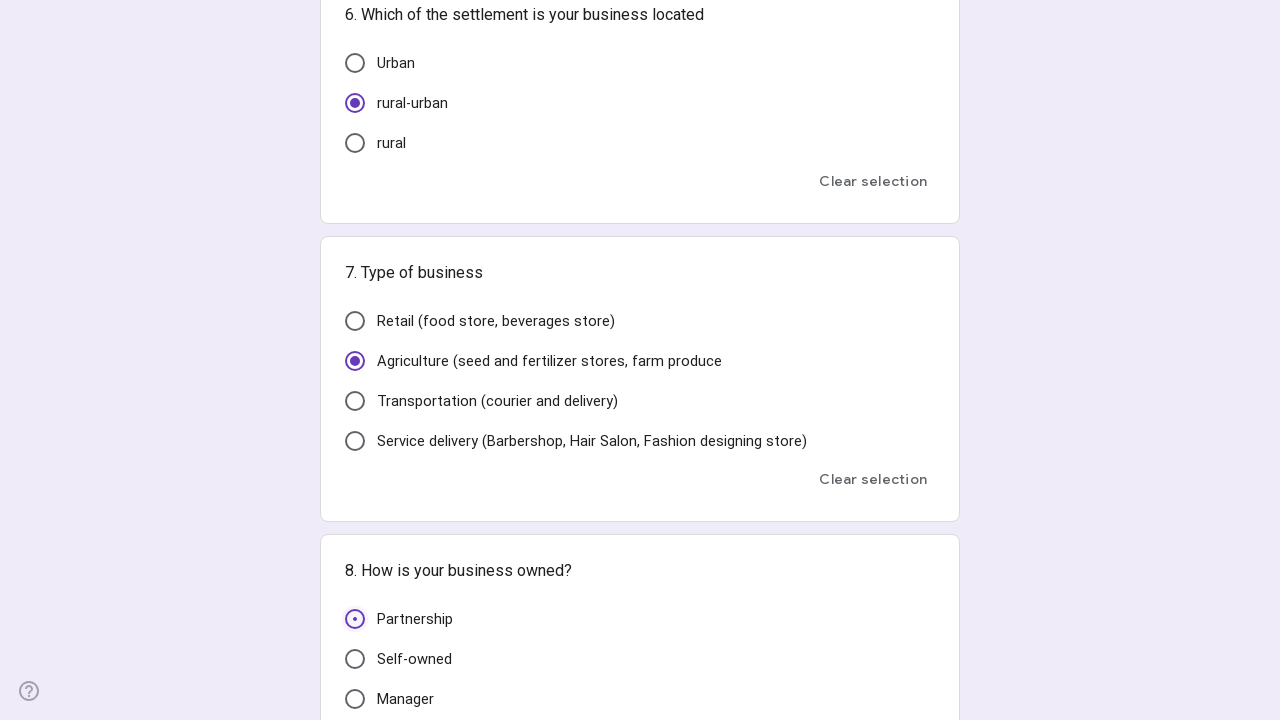

Waited 400ms for form to register the selection
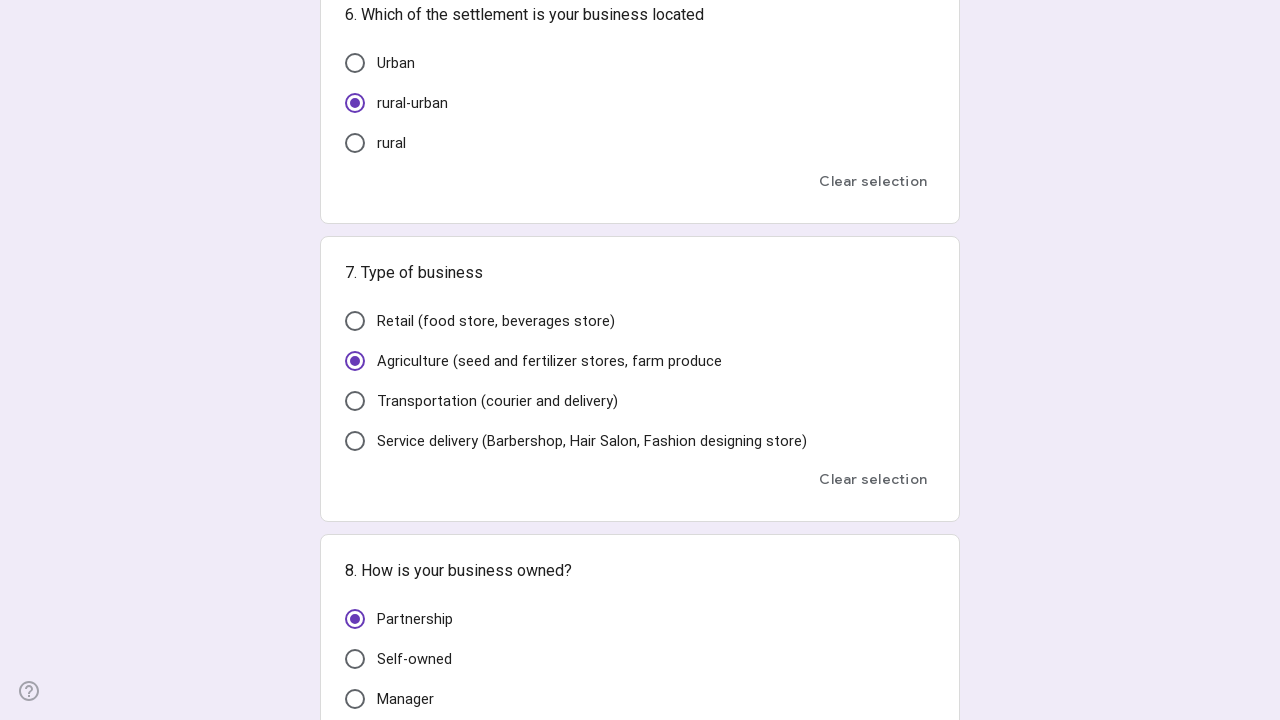

Found all answer options for a question
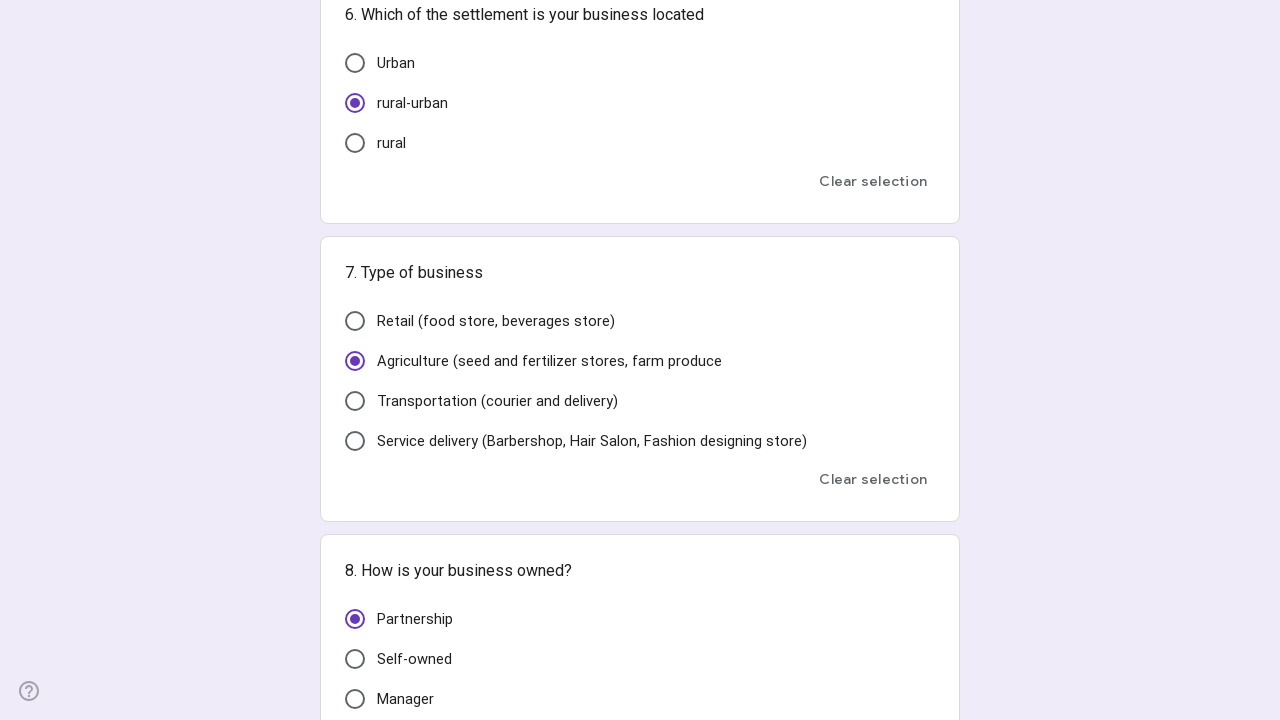

Randomly selected and clicked an answer option
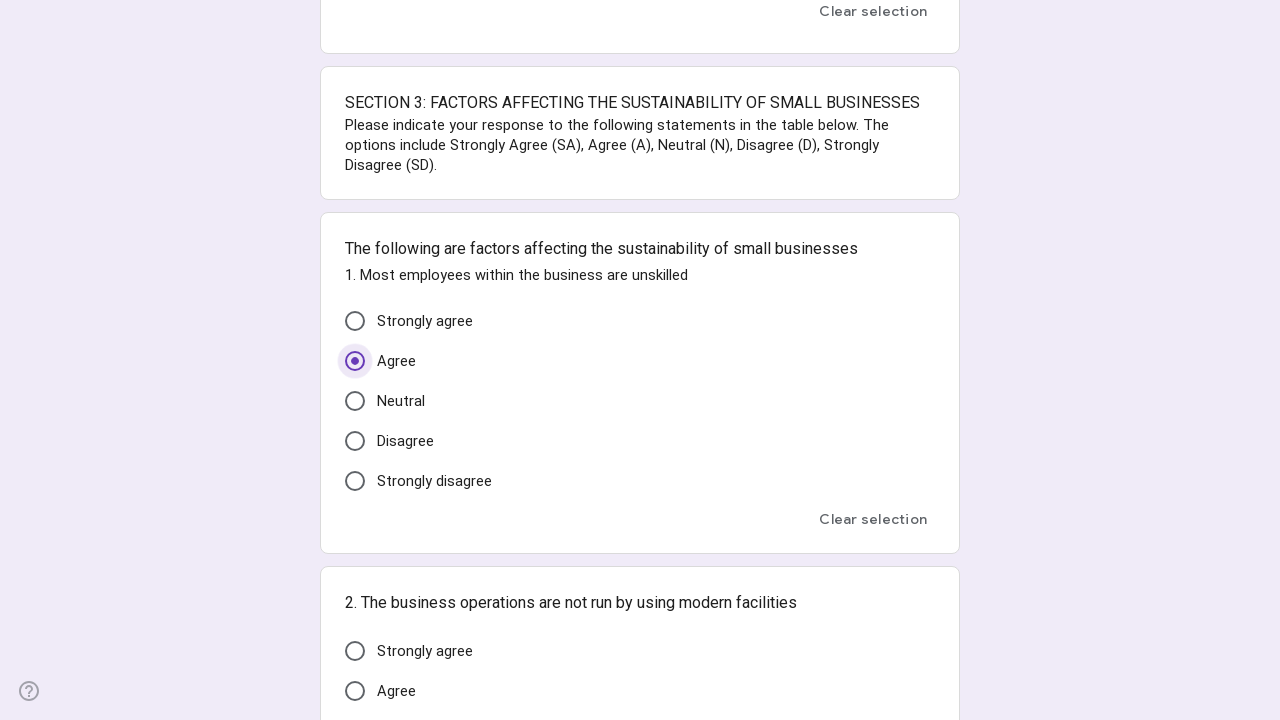

Waited 400ms for form to register the selection
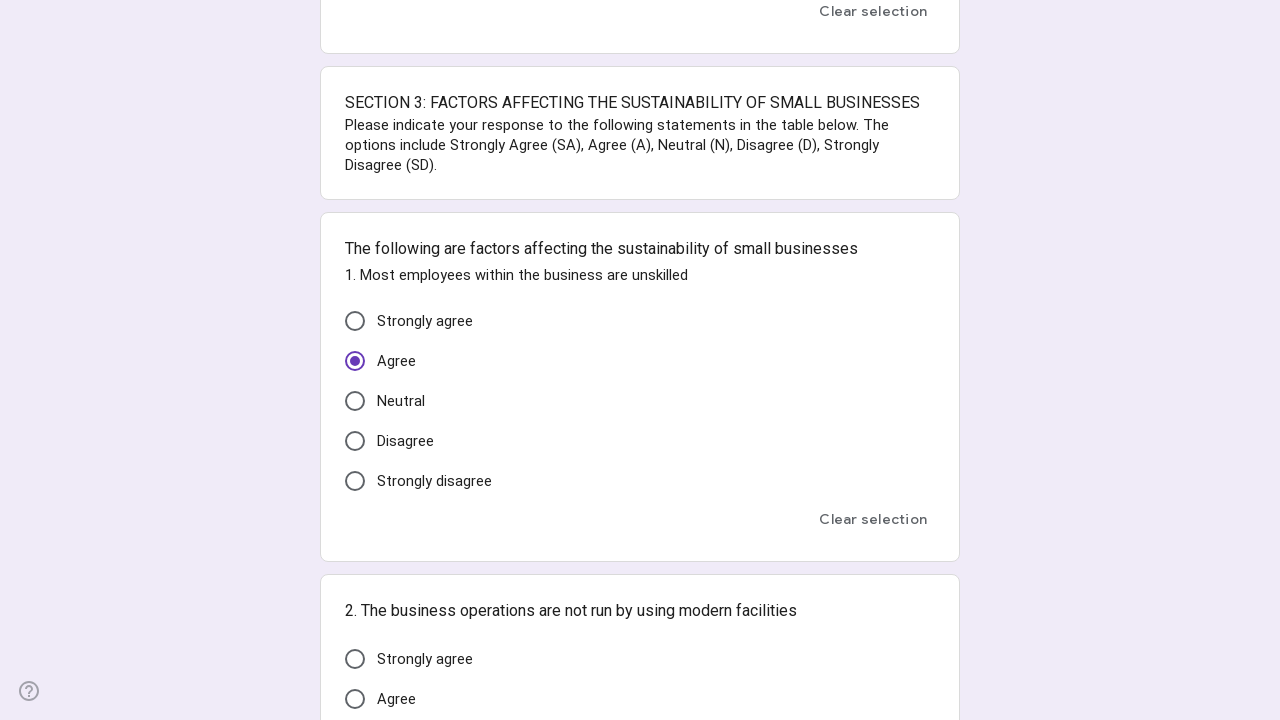

Found all answer options for a question
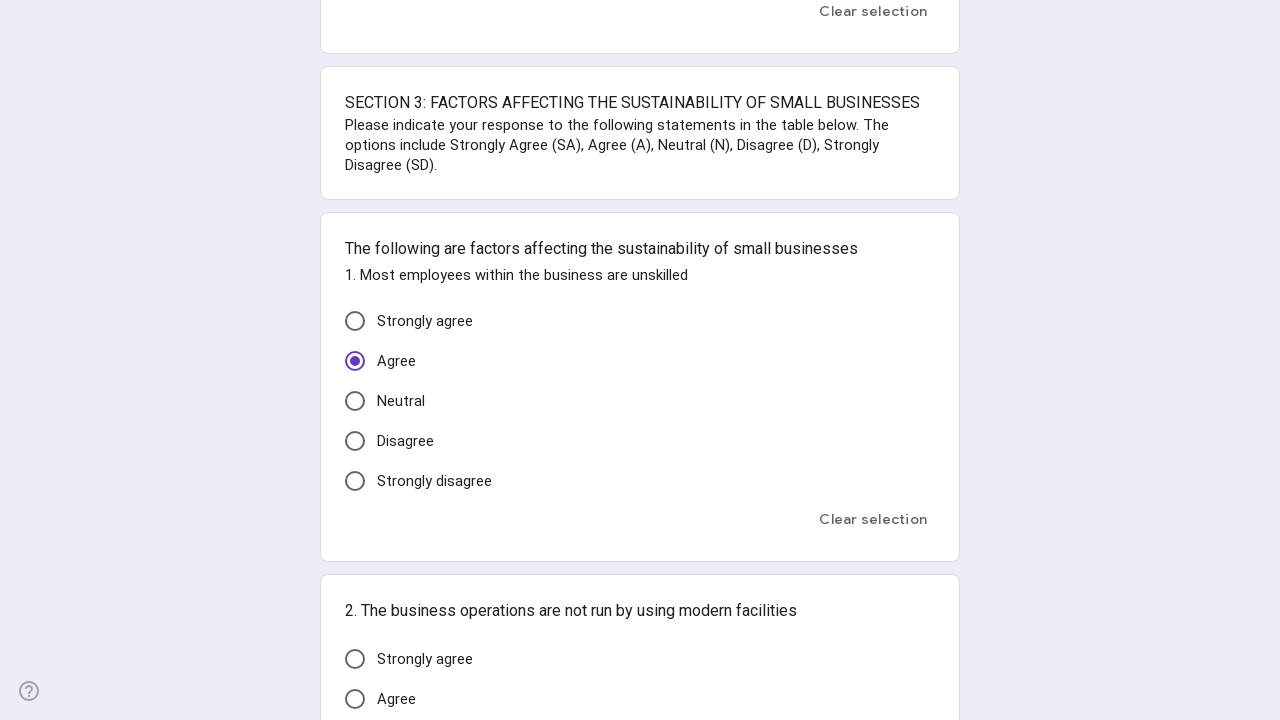

Randomly selected and clicked an answer option
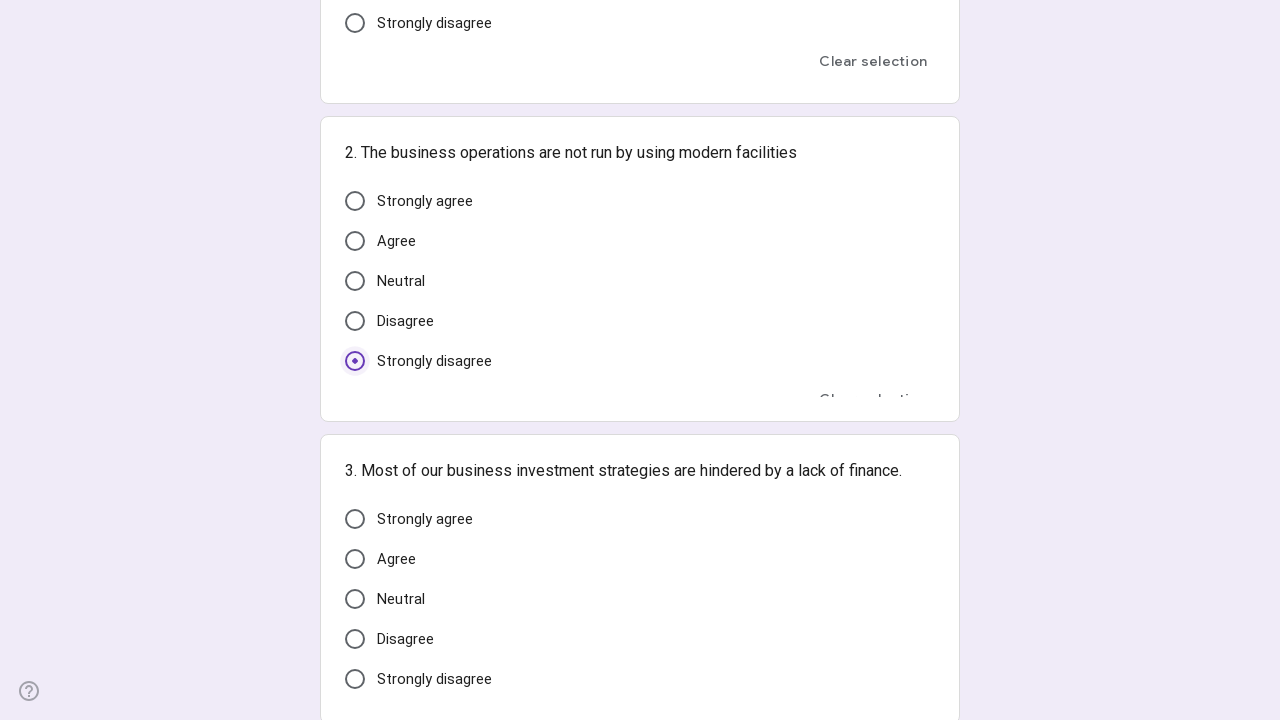

Waited 400ms for form to register the selection
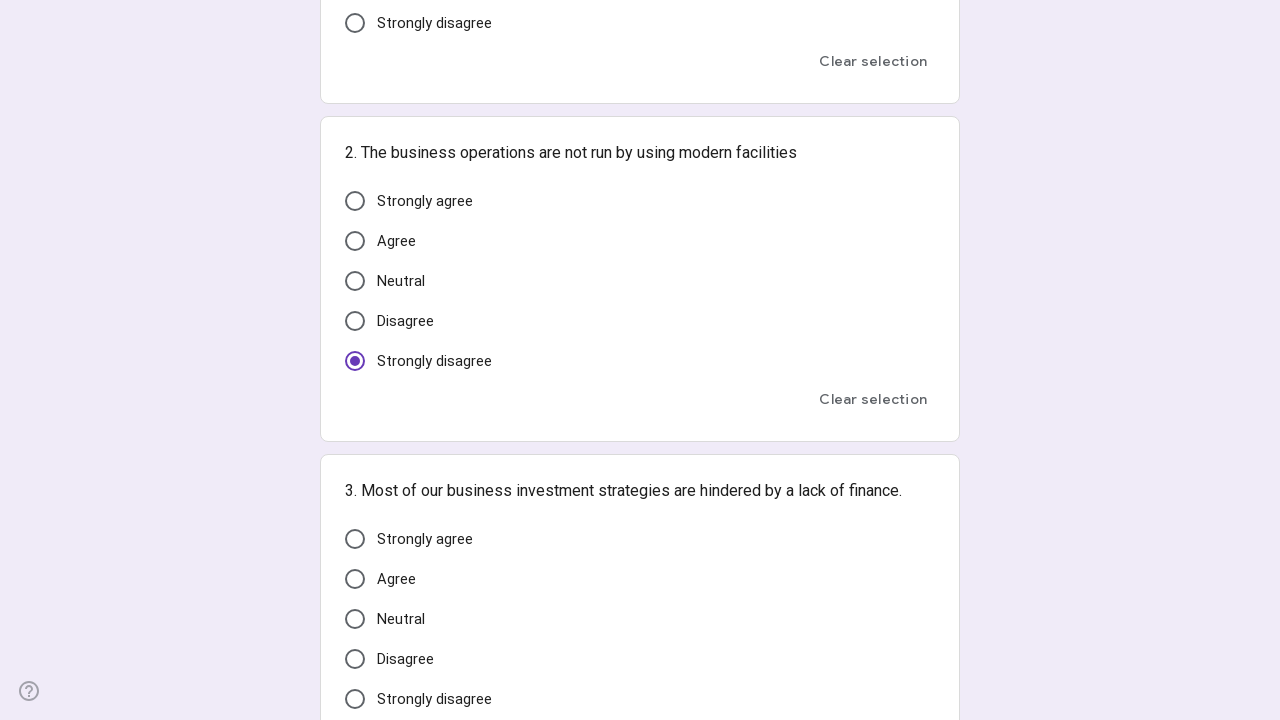

Found all answer options for a question
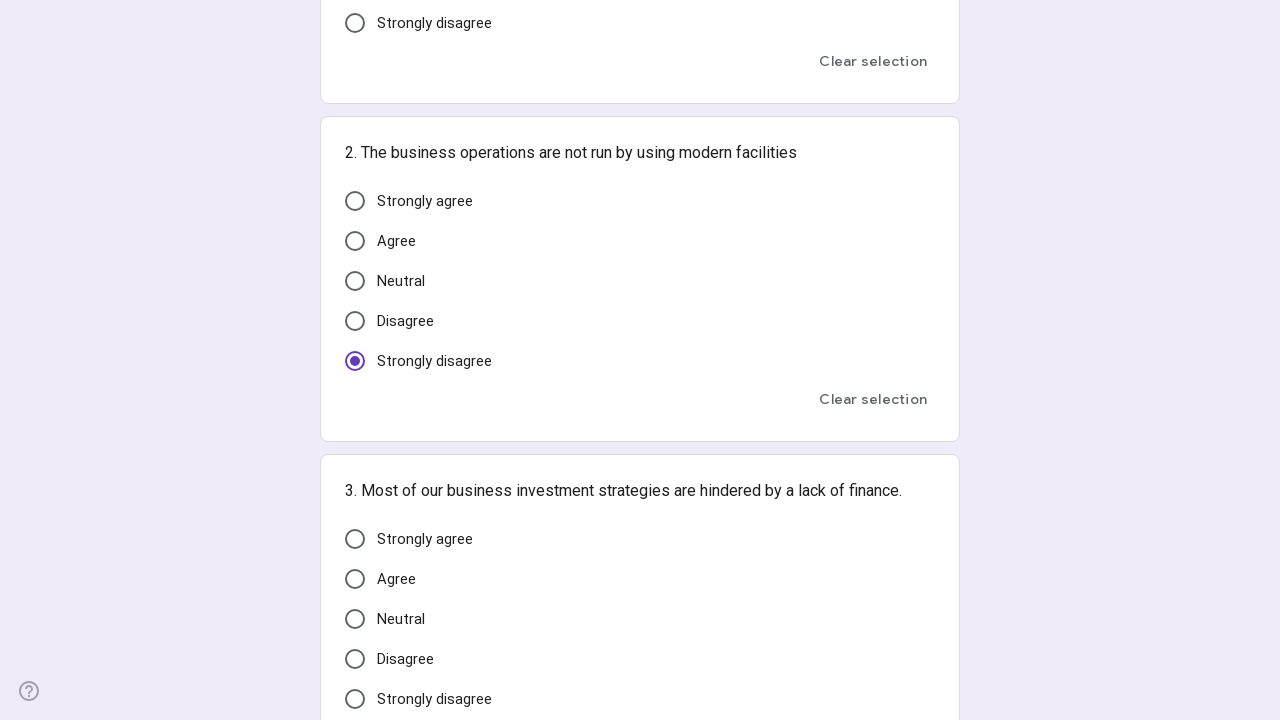

Randomly selected and clicked an answer option
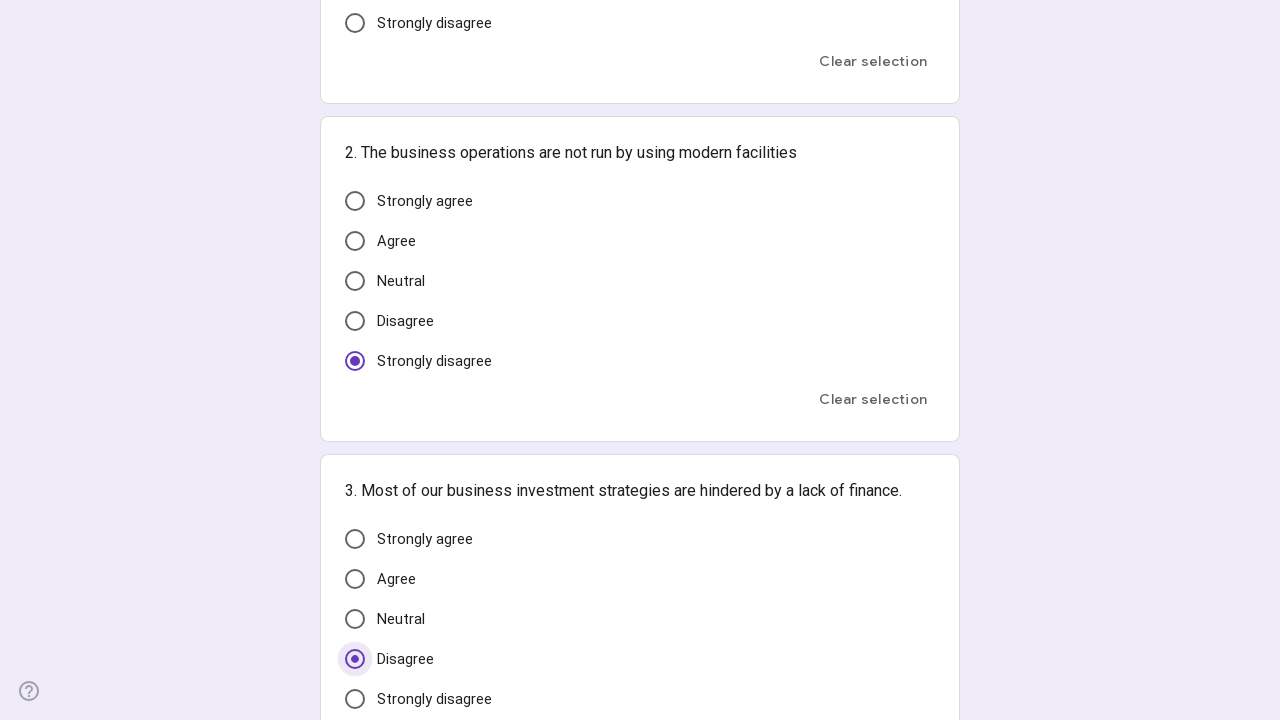

Waited 400ms for form to register the selection
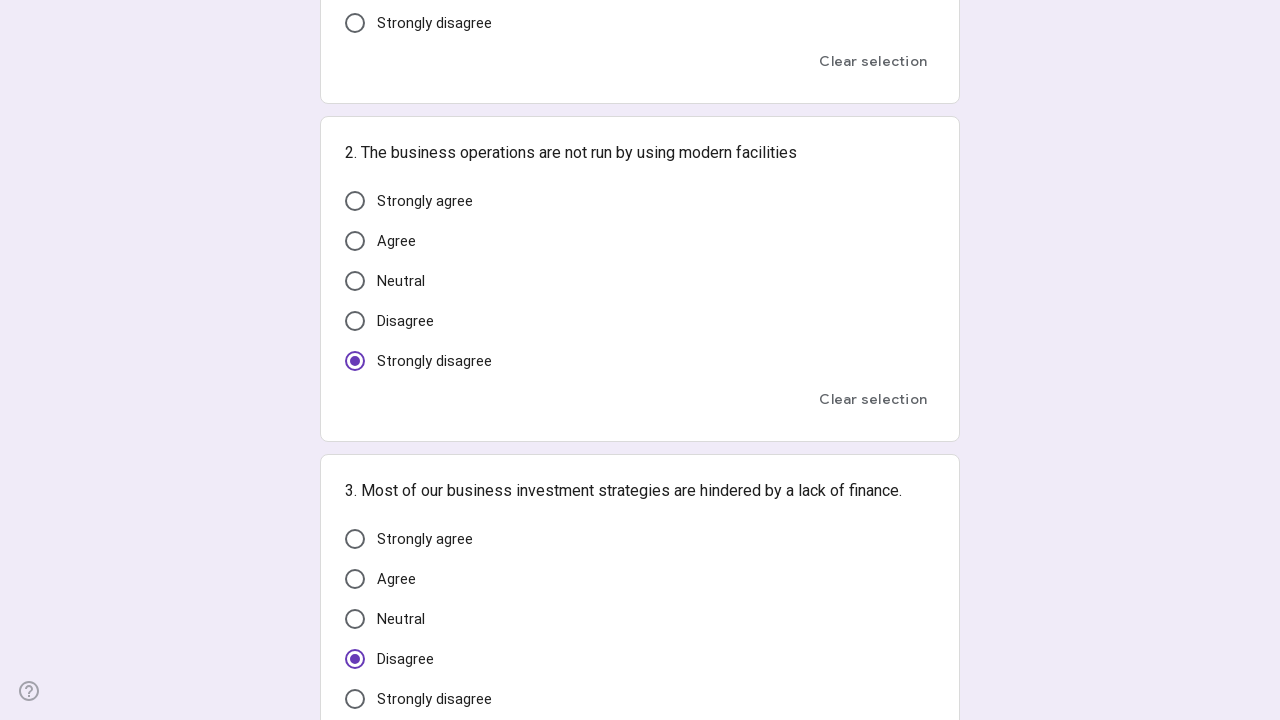

Found all answer options for a question
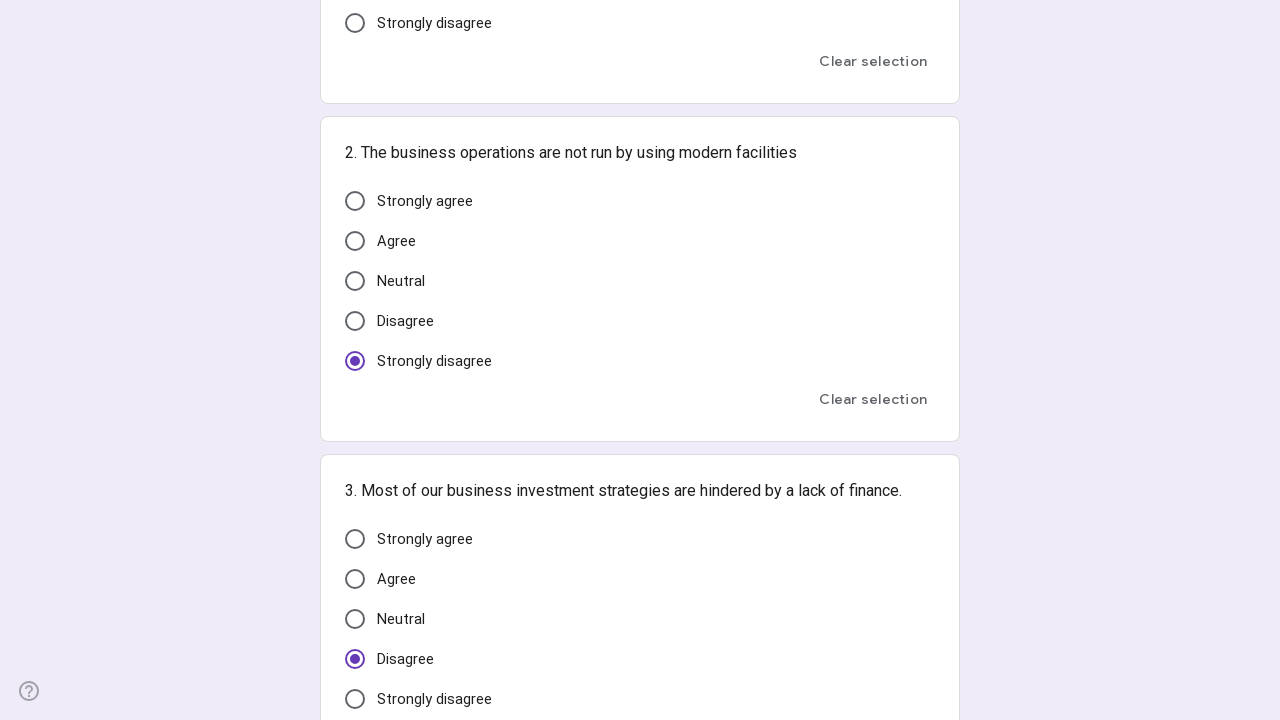

Randomly selected and clicked an answer option
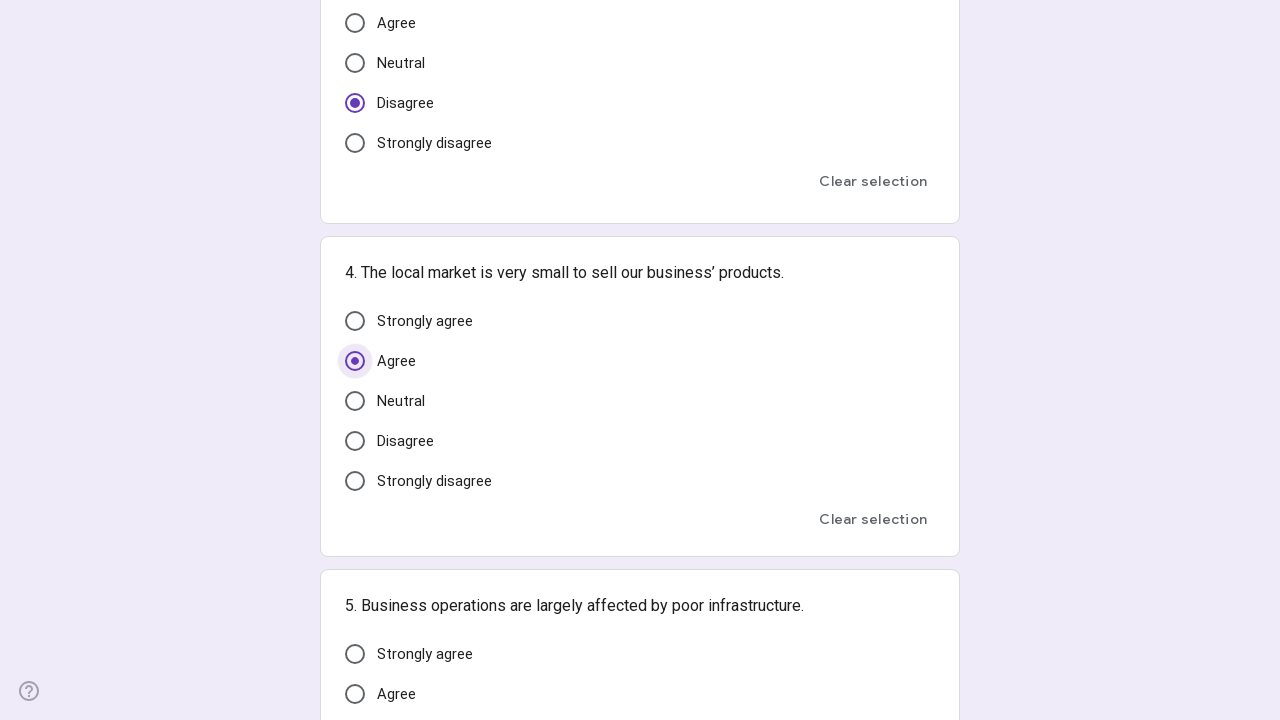

Waited 400ms for form to register the selection
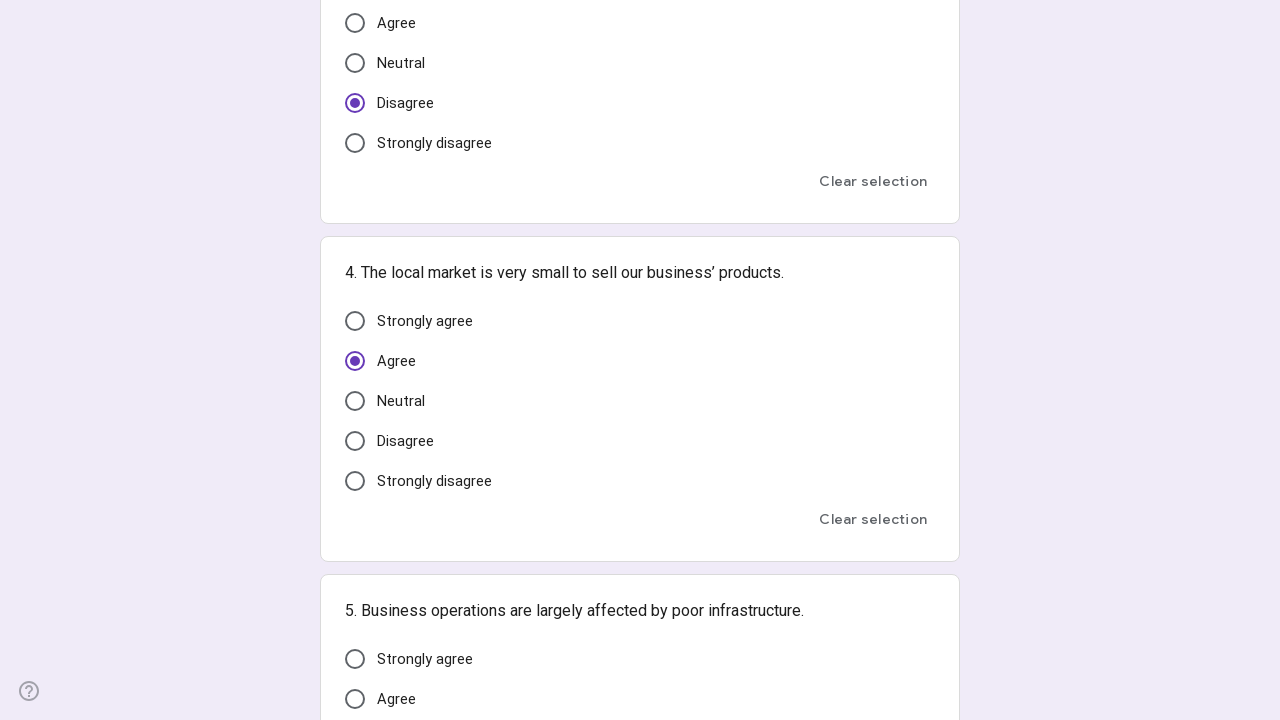

Found all answer options for a question
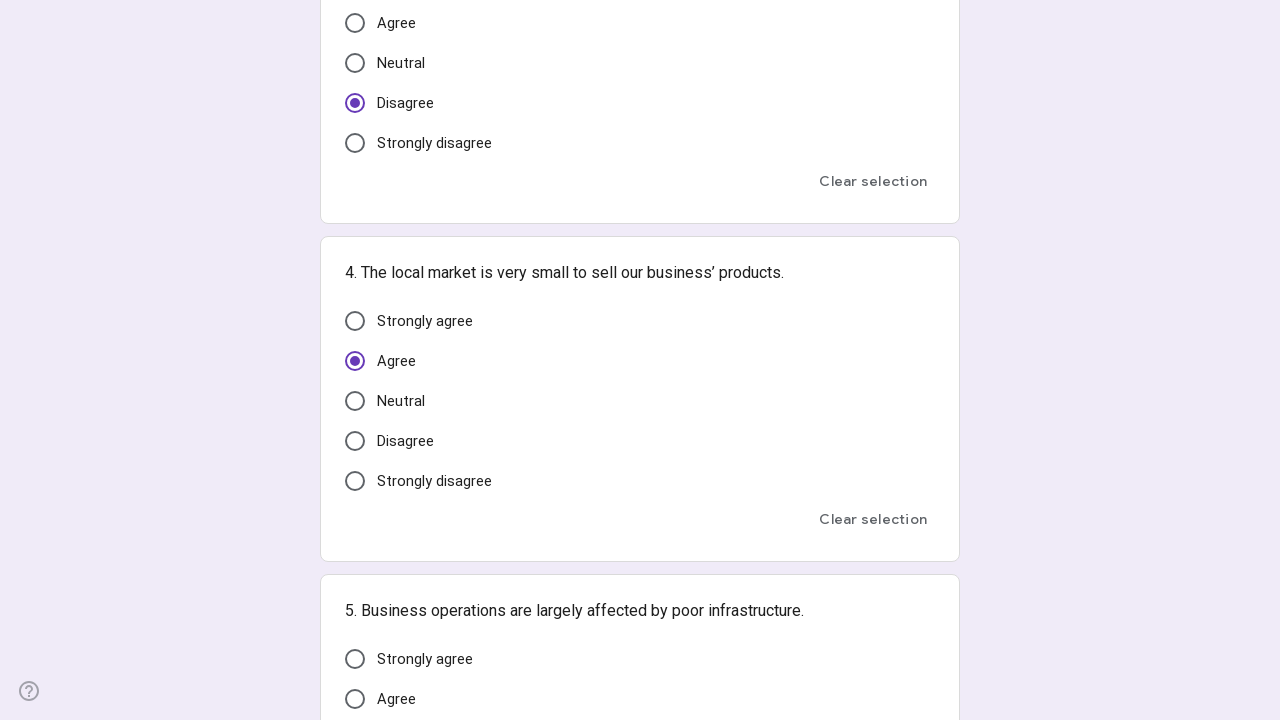

Randomly selected and clicked an answer option
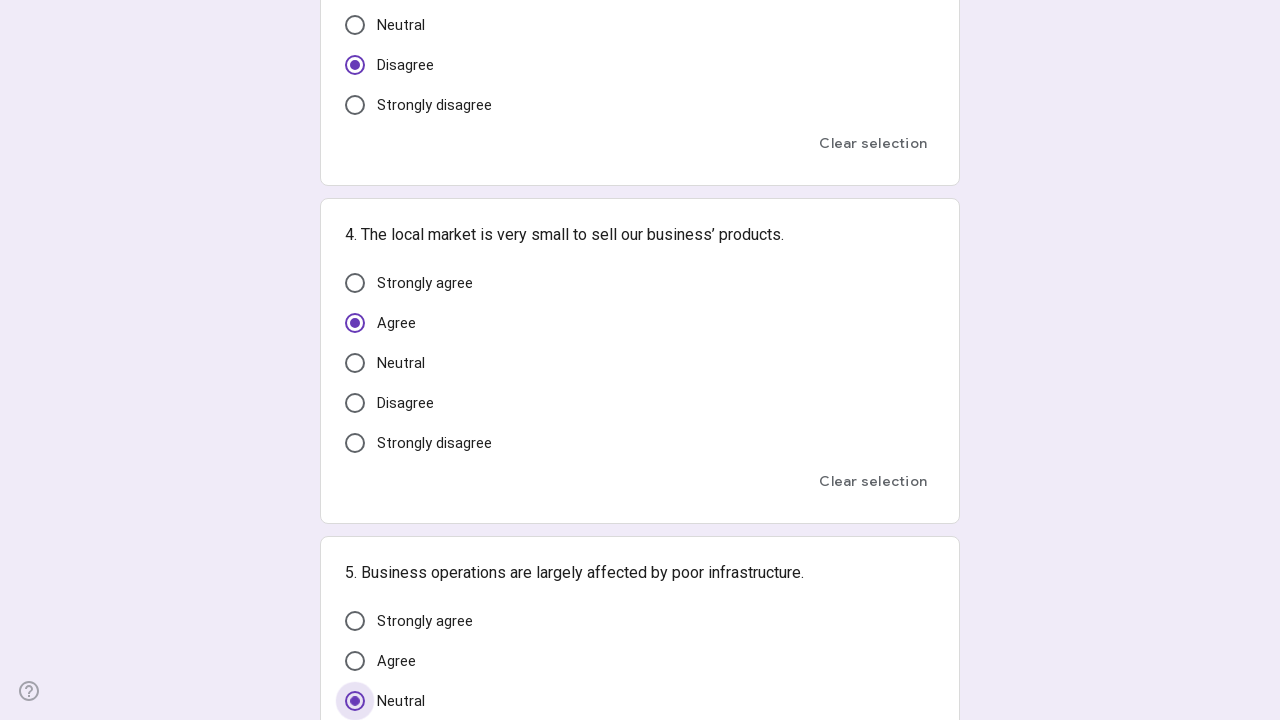

Waited 400ms for form to register the selection
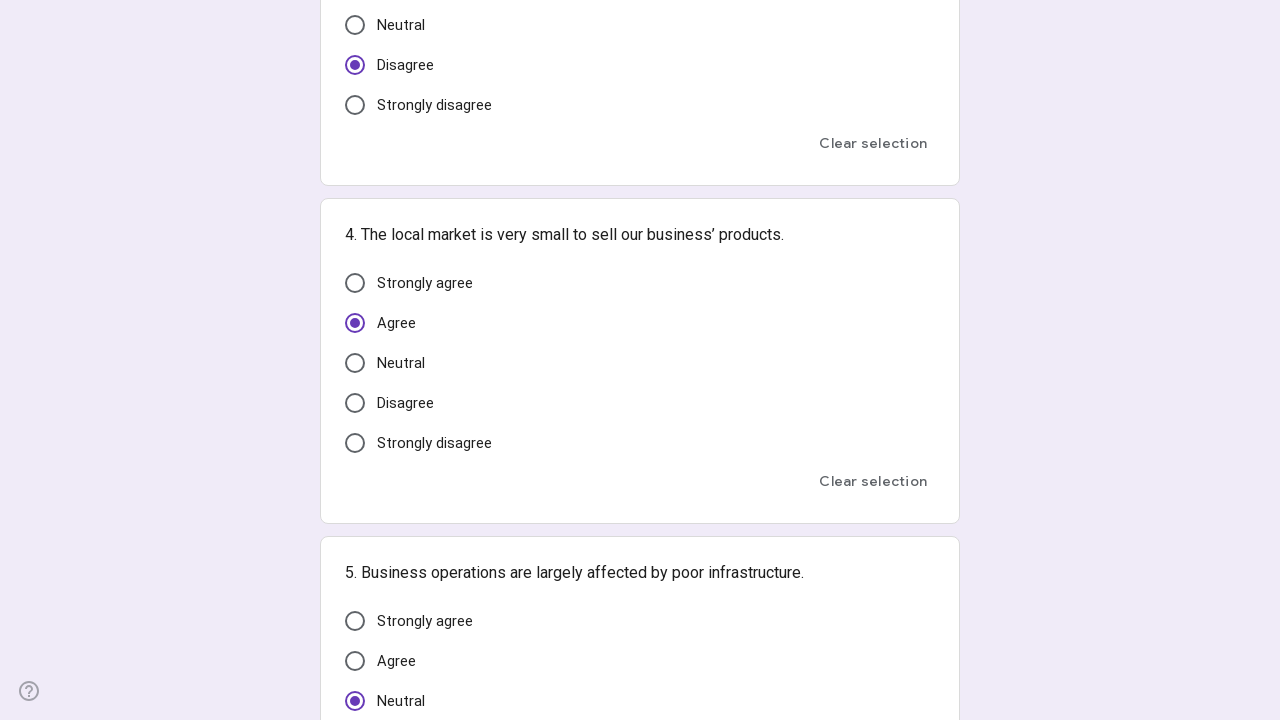

Found all answer options for a question
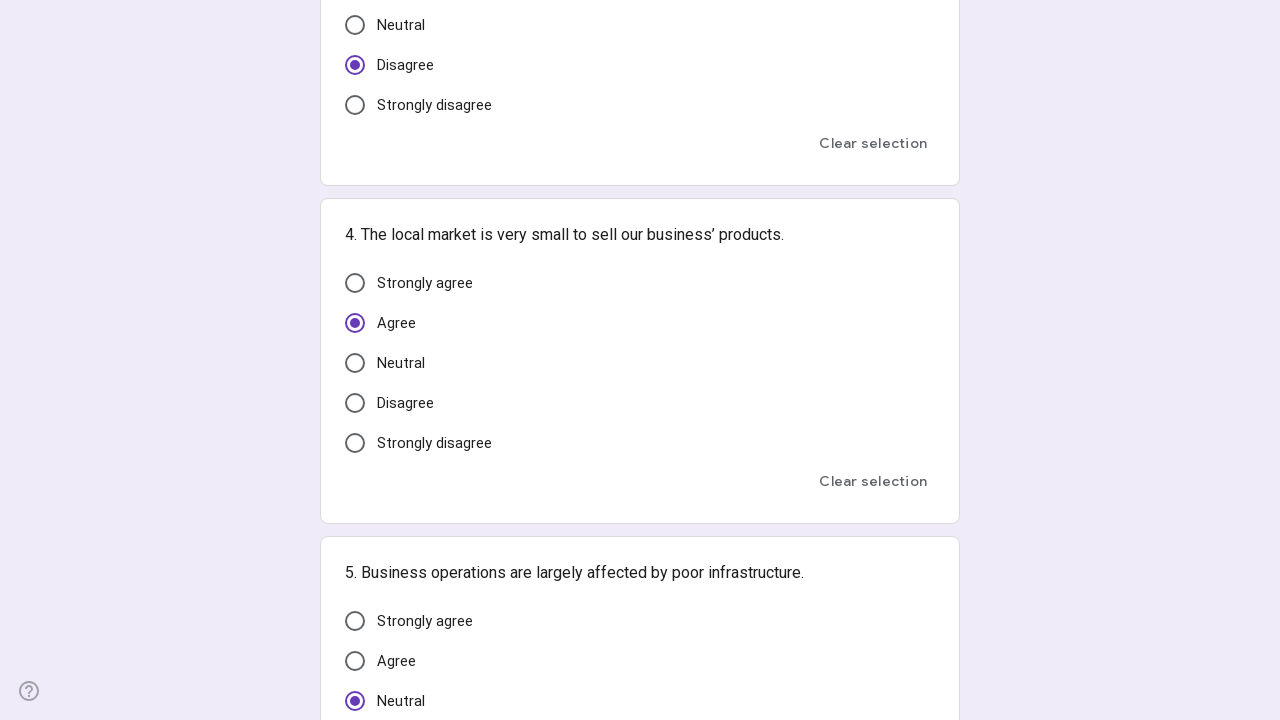

Randomly selected and clicked an answer option
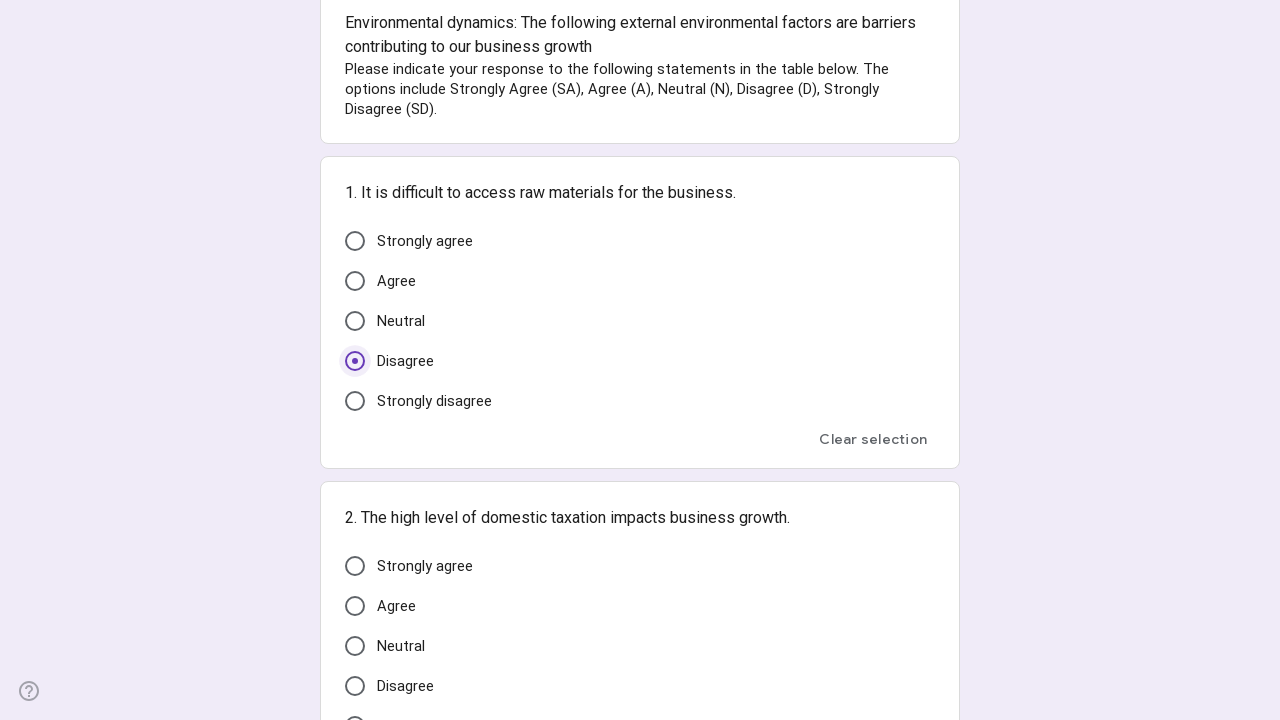

Waited 400ms for form to register the selection
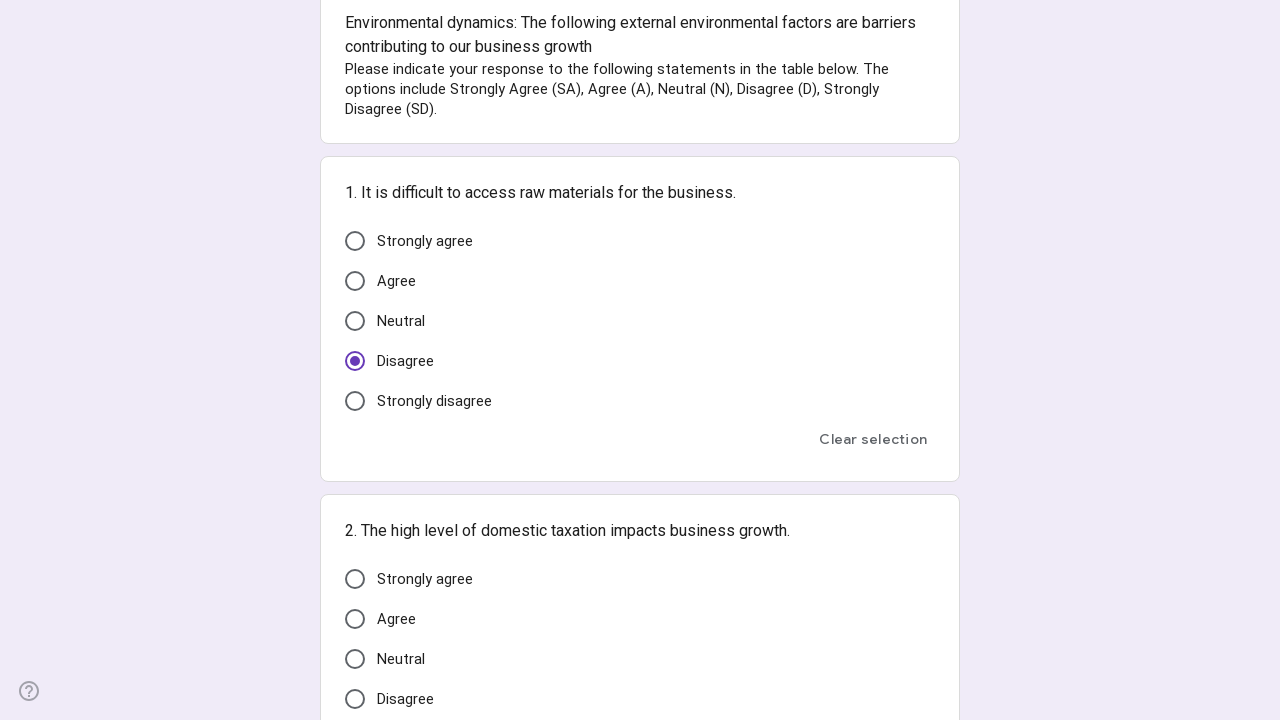

Found all answer options for a question
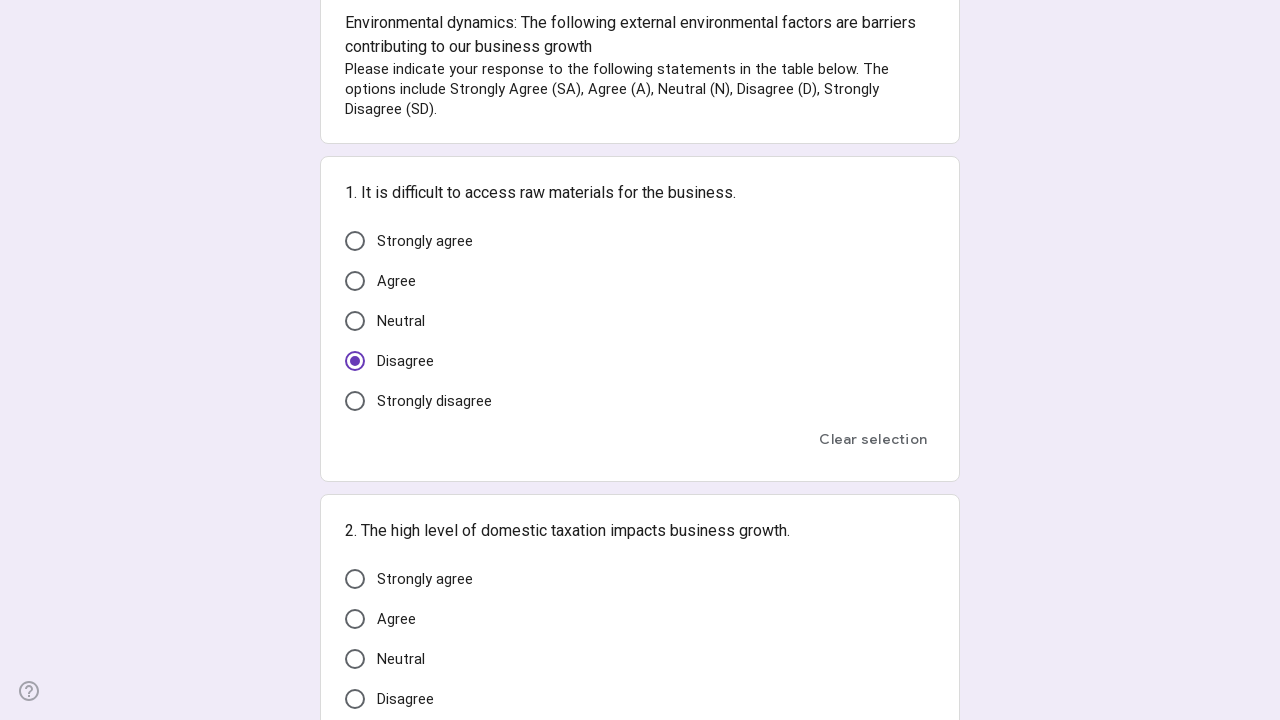

Randomly selected and clicked an answer option
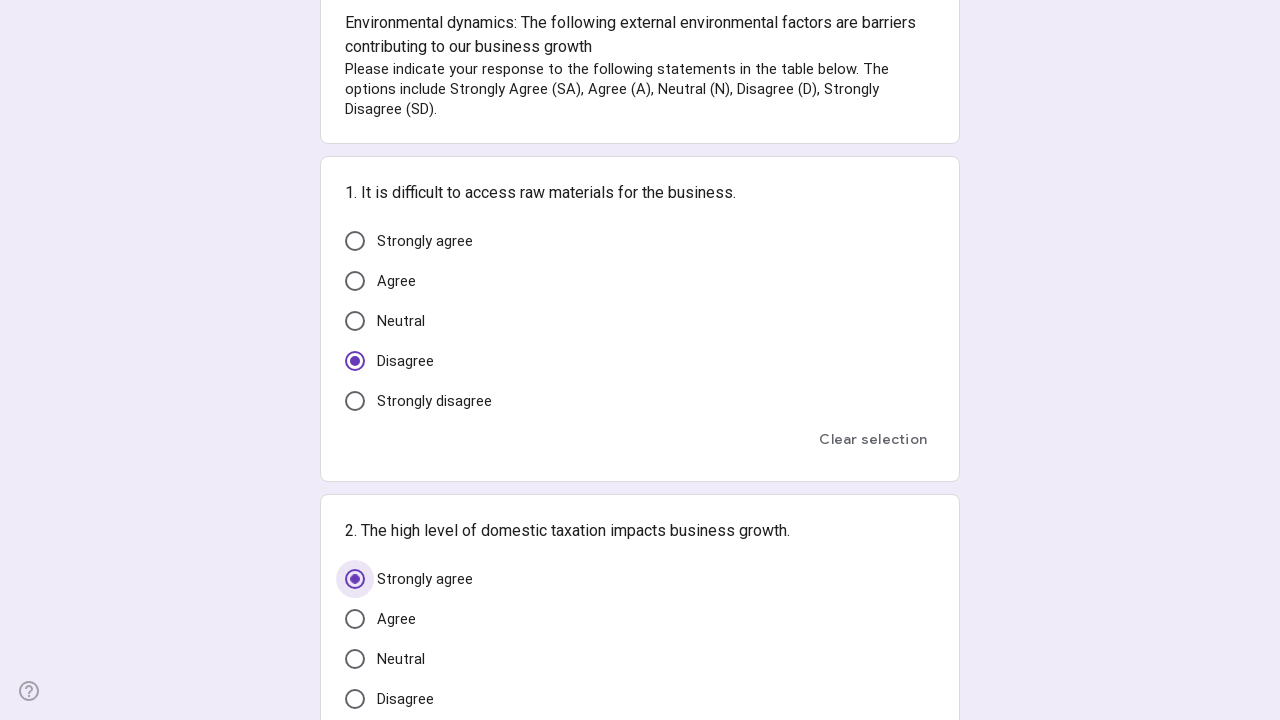

Waited 400ms for form to register the selection
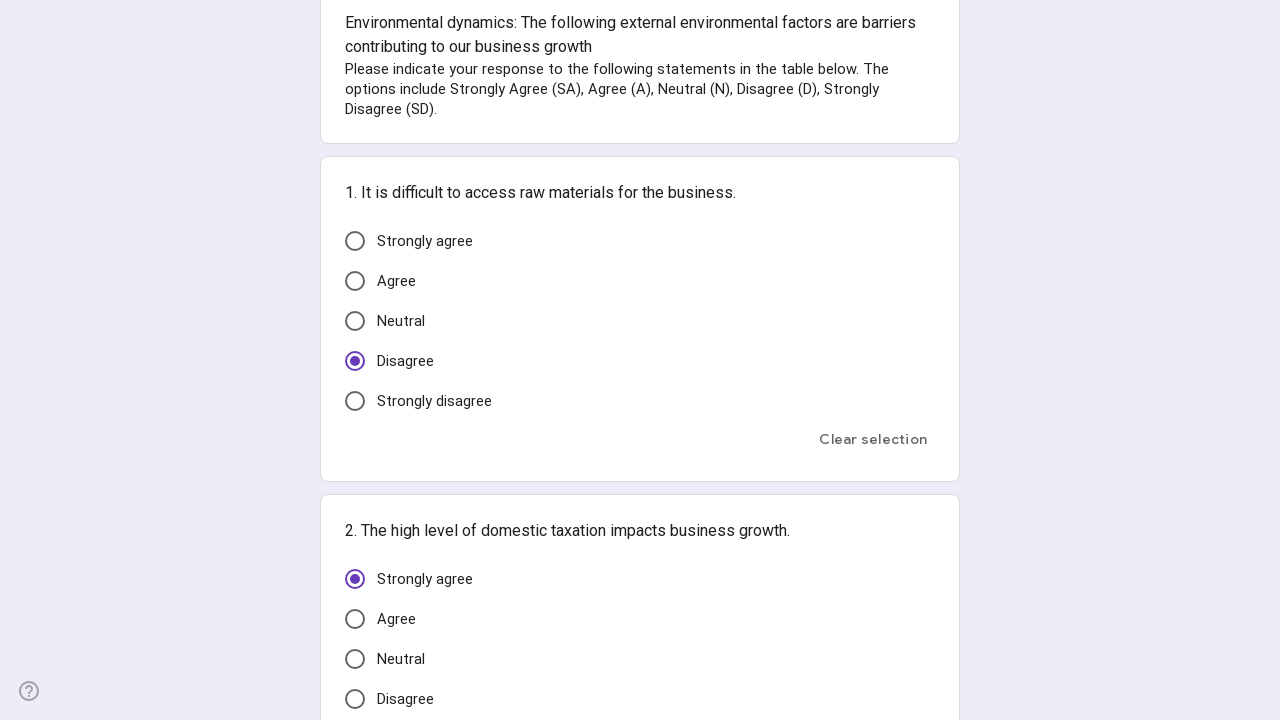

Found all answer options for a question
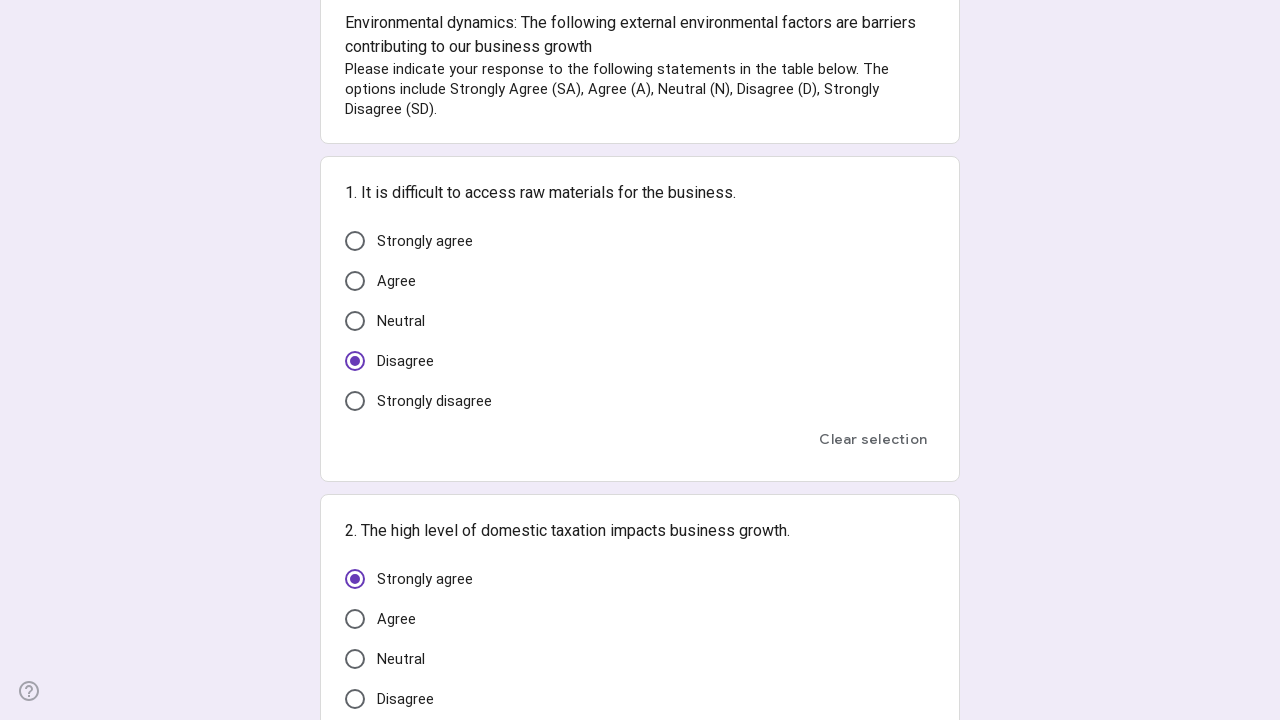

Randomly selected and clicked an answer option
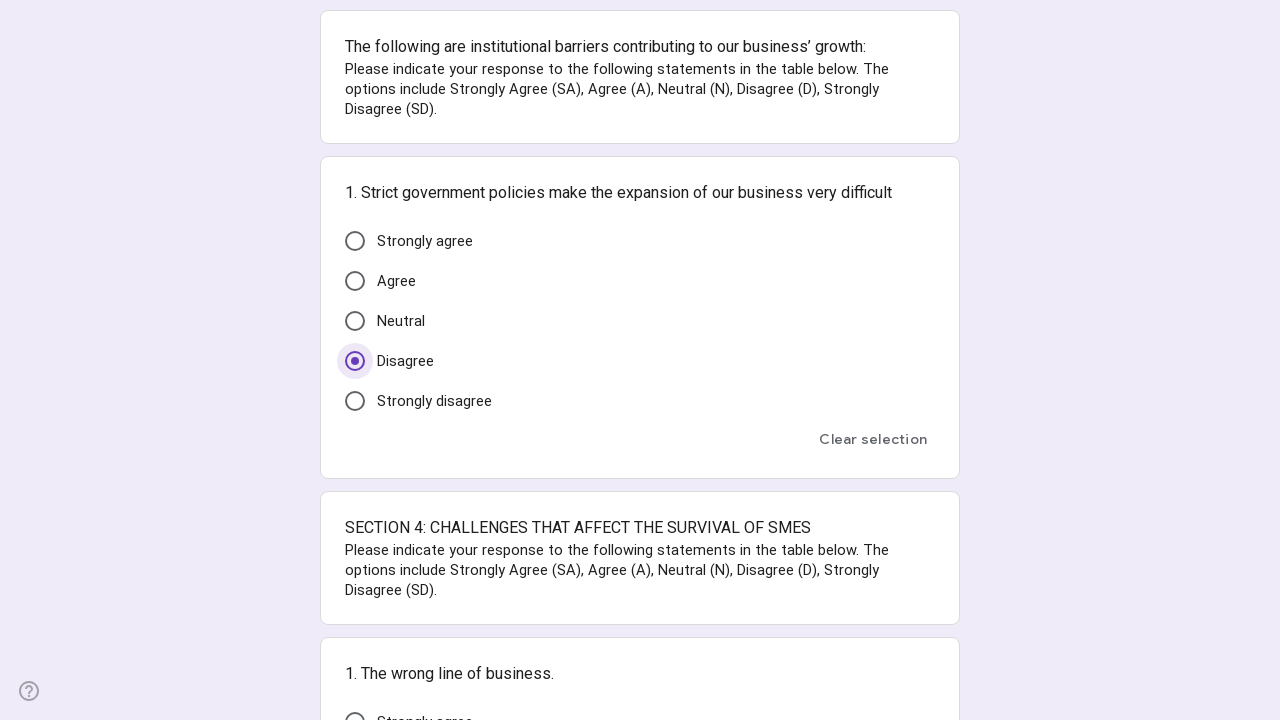

Waited 400ms for form to register the selection
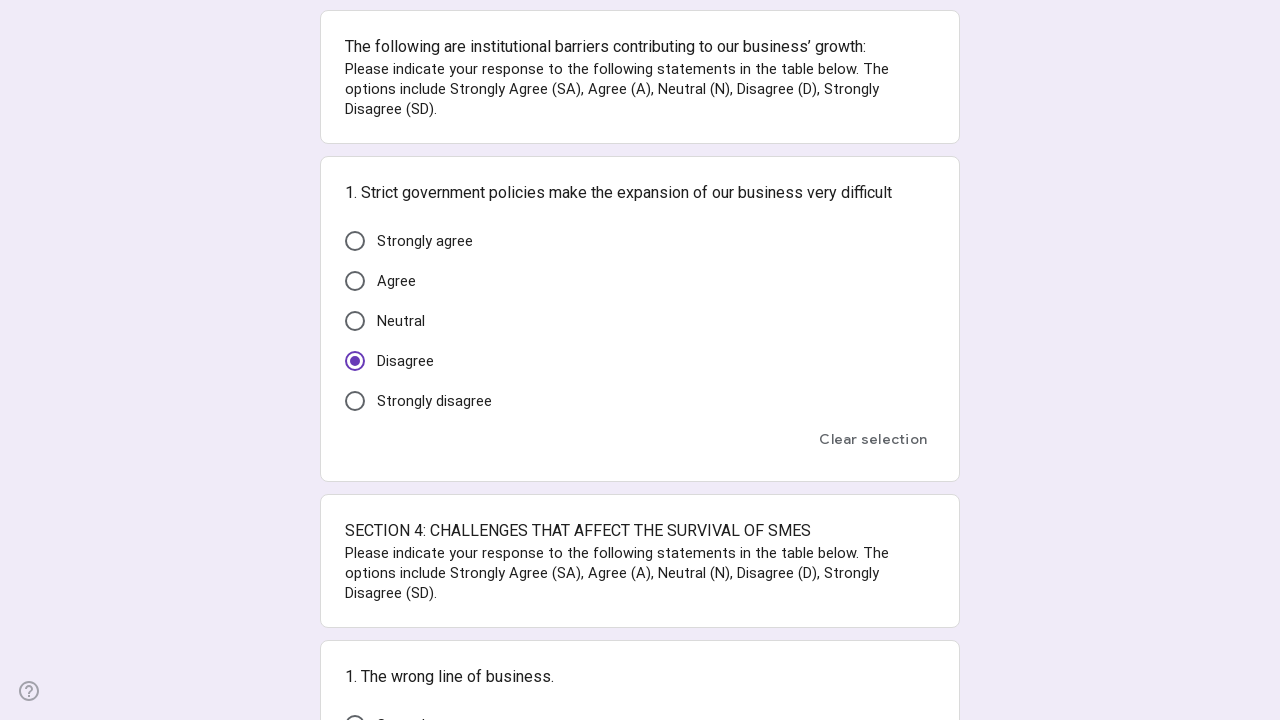

Found all answer options for a question
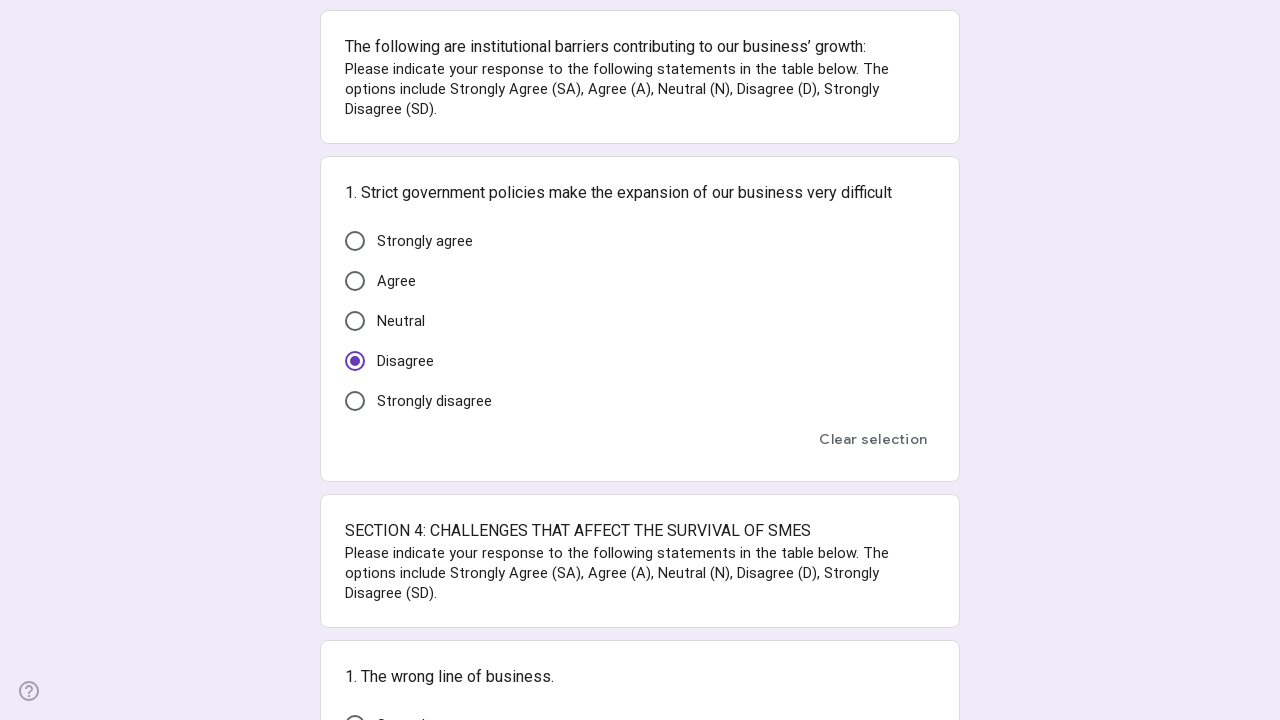

Randomly selected and clicked an answer option
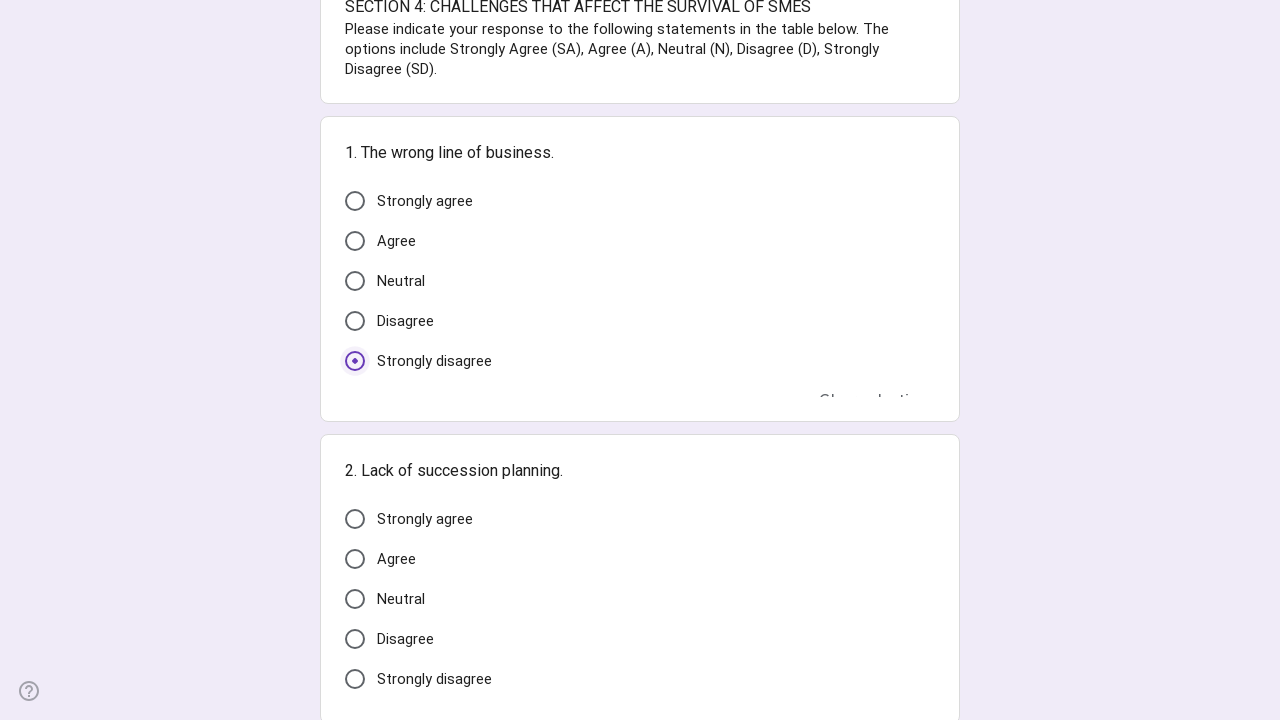

Waited 400ms for form to register the selection
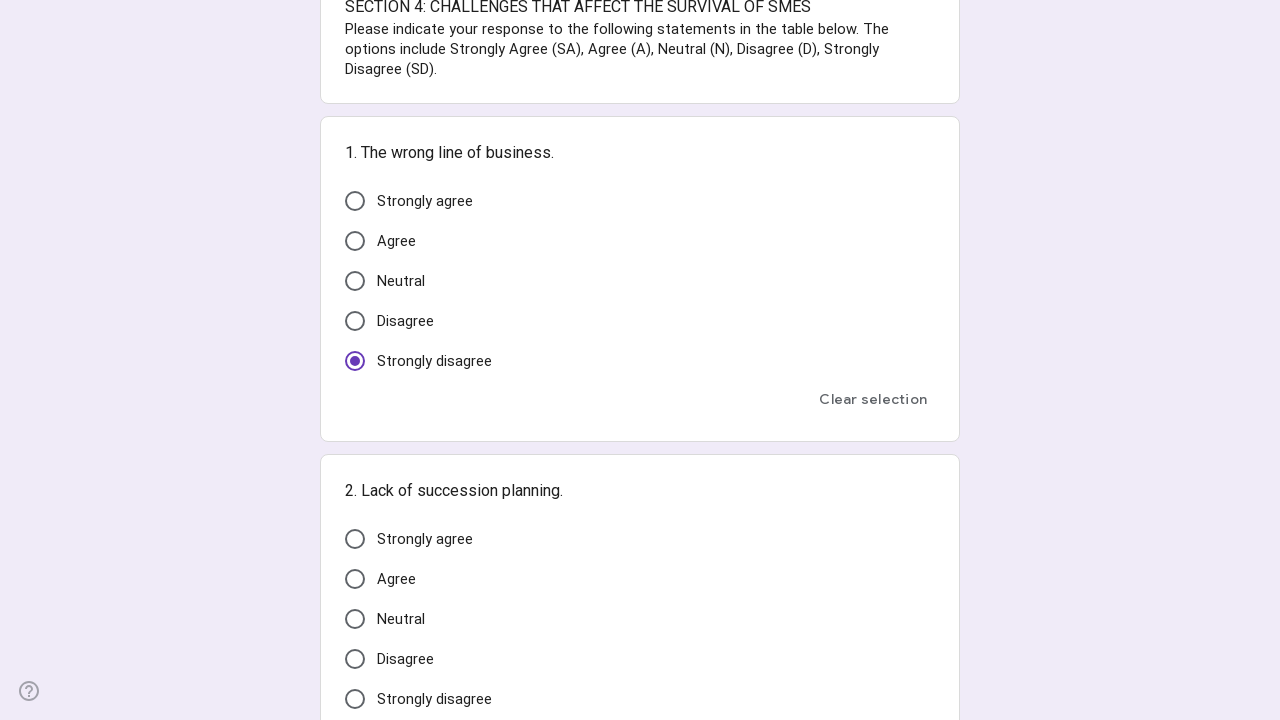

Found all answer options for a question
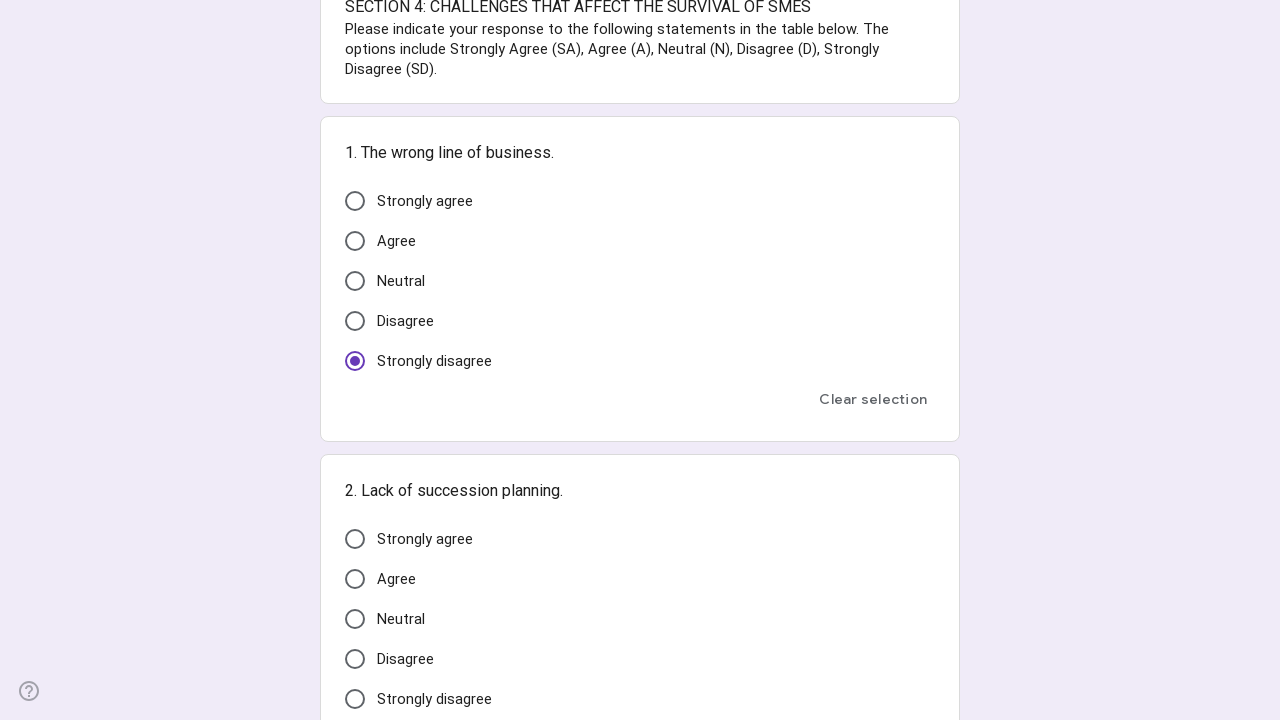

Randomly selected and clicked an answer option
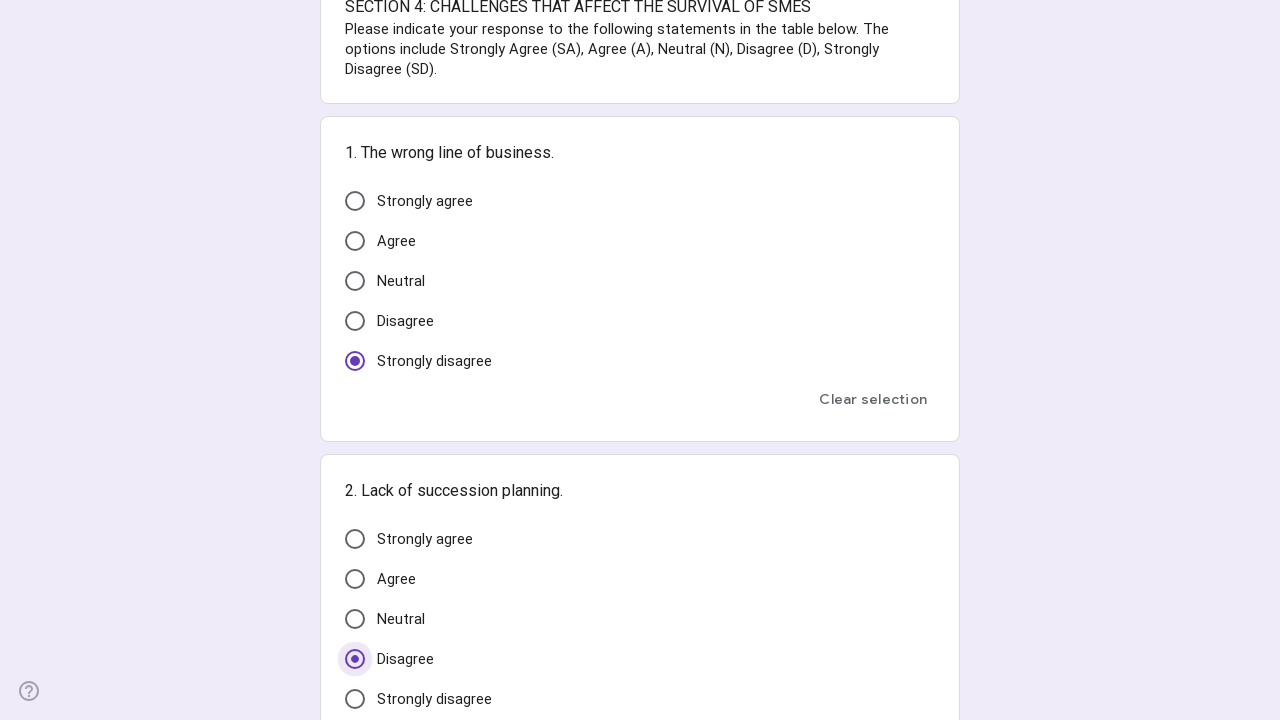

Waited 400ms for form to register the selection
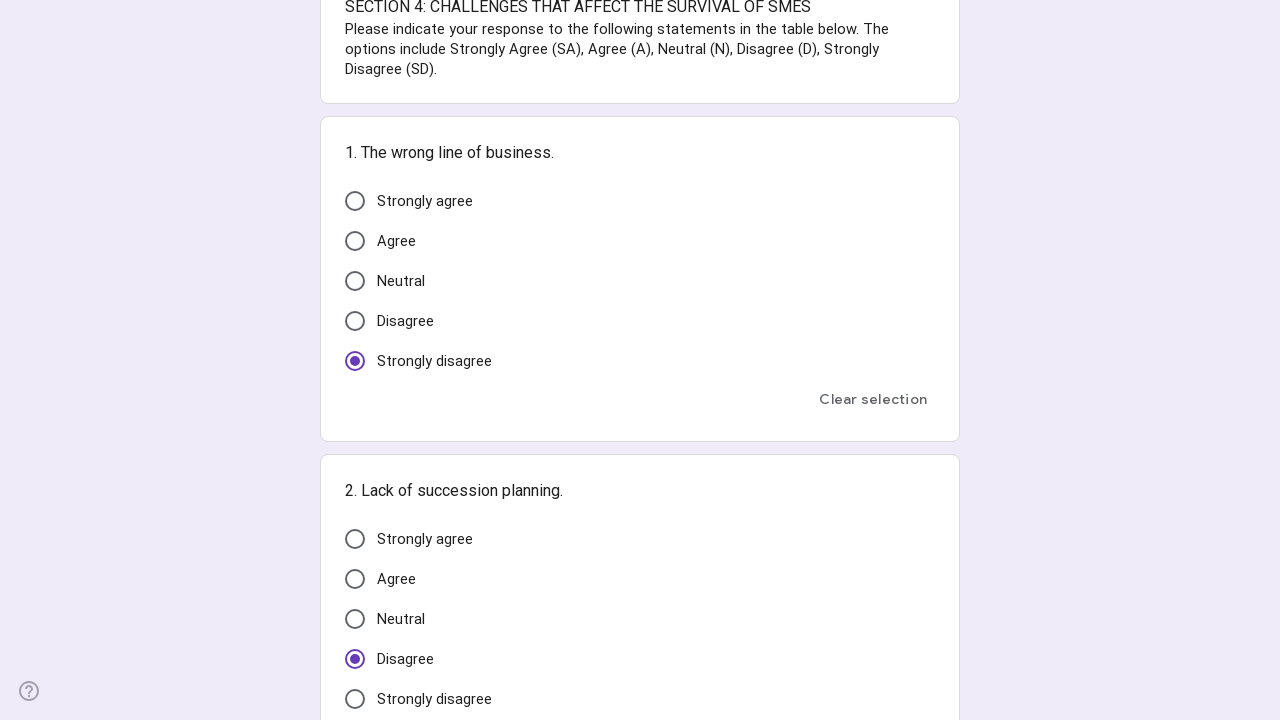

Found all answer options for a question
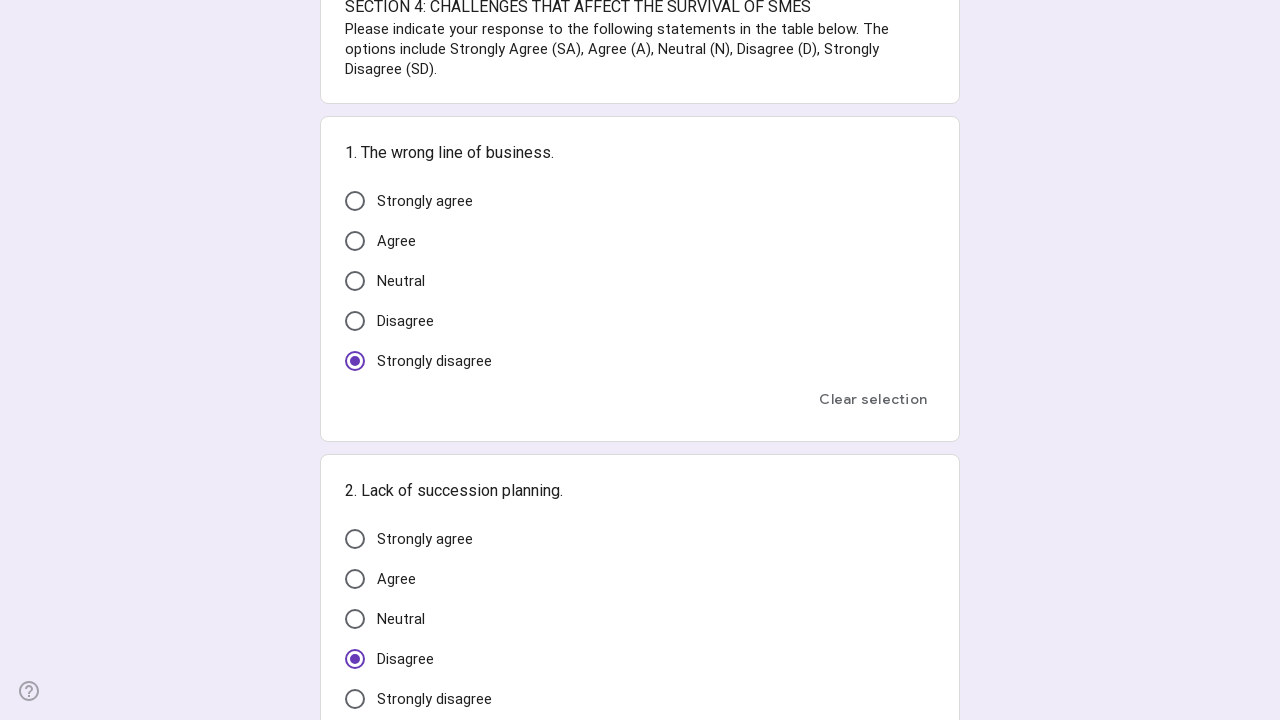

Randomly selected and clicked an answer option
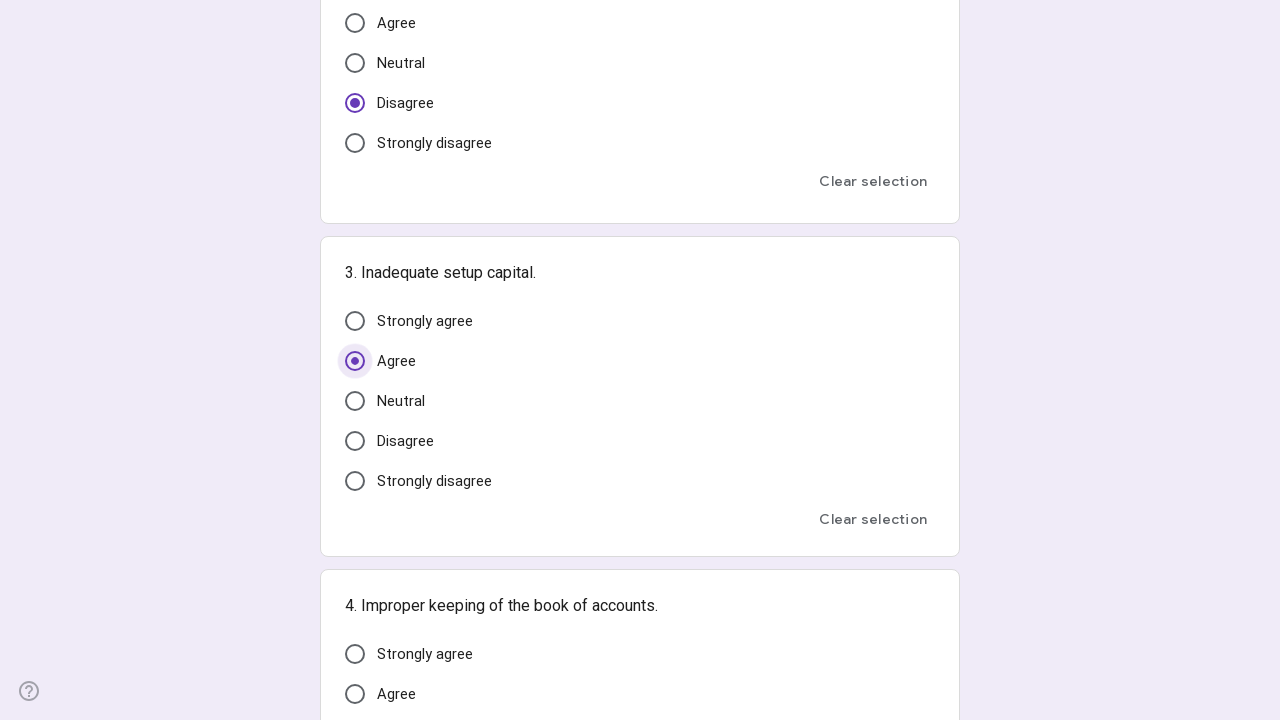

Waited 400ms for form to register the selection
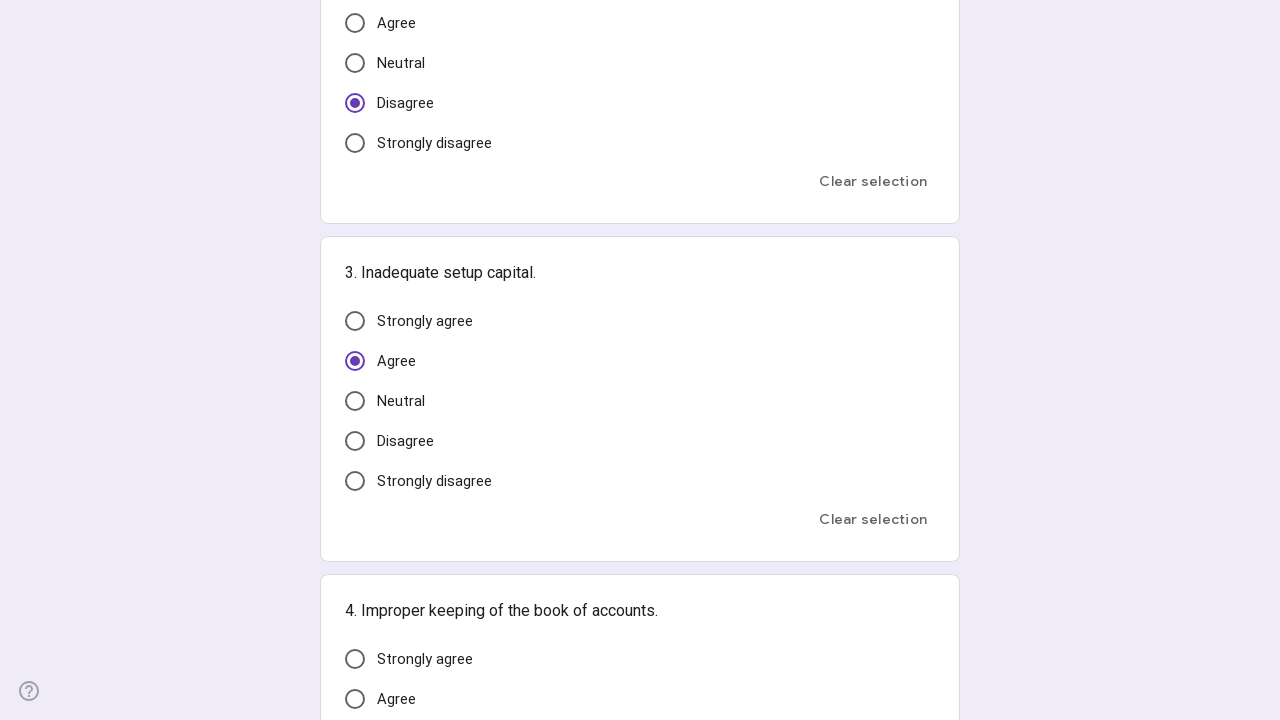

Found all answer options for a question
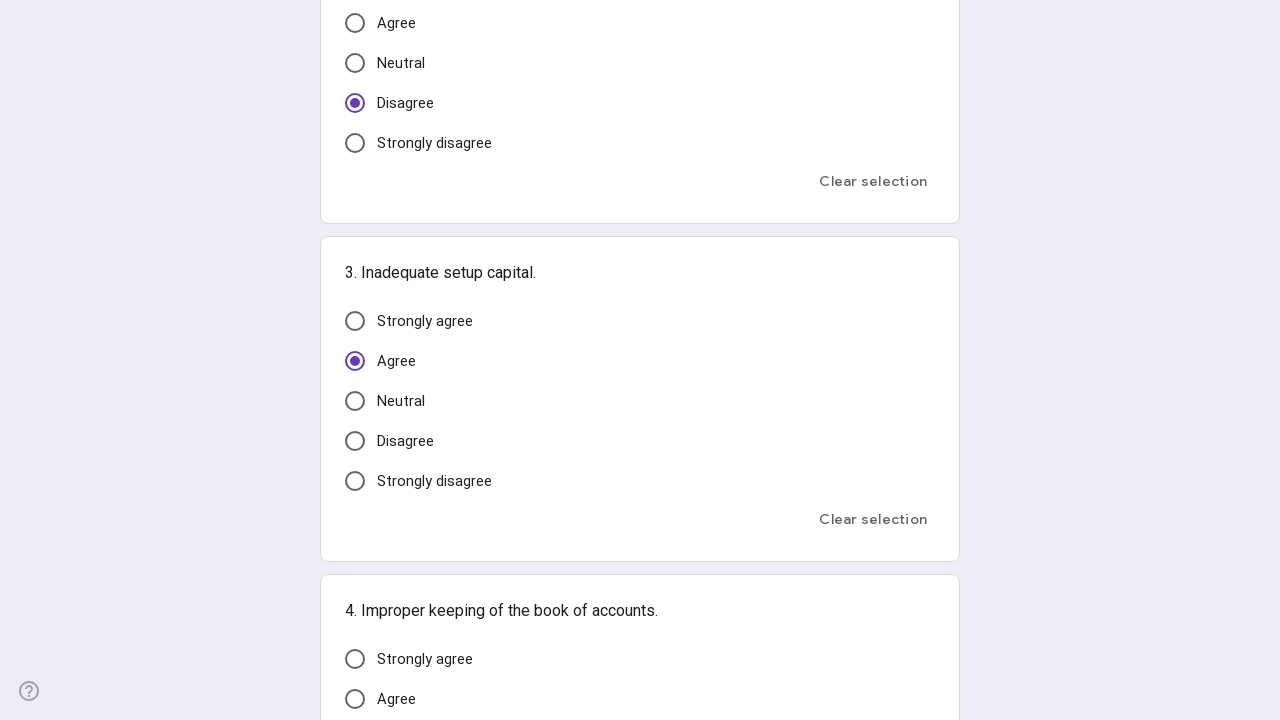

Randomly selected and clicked an answer option
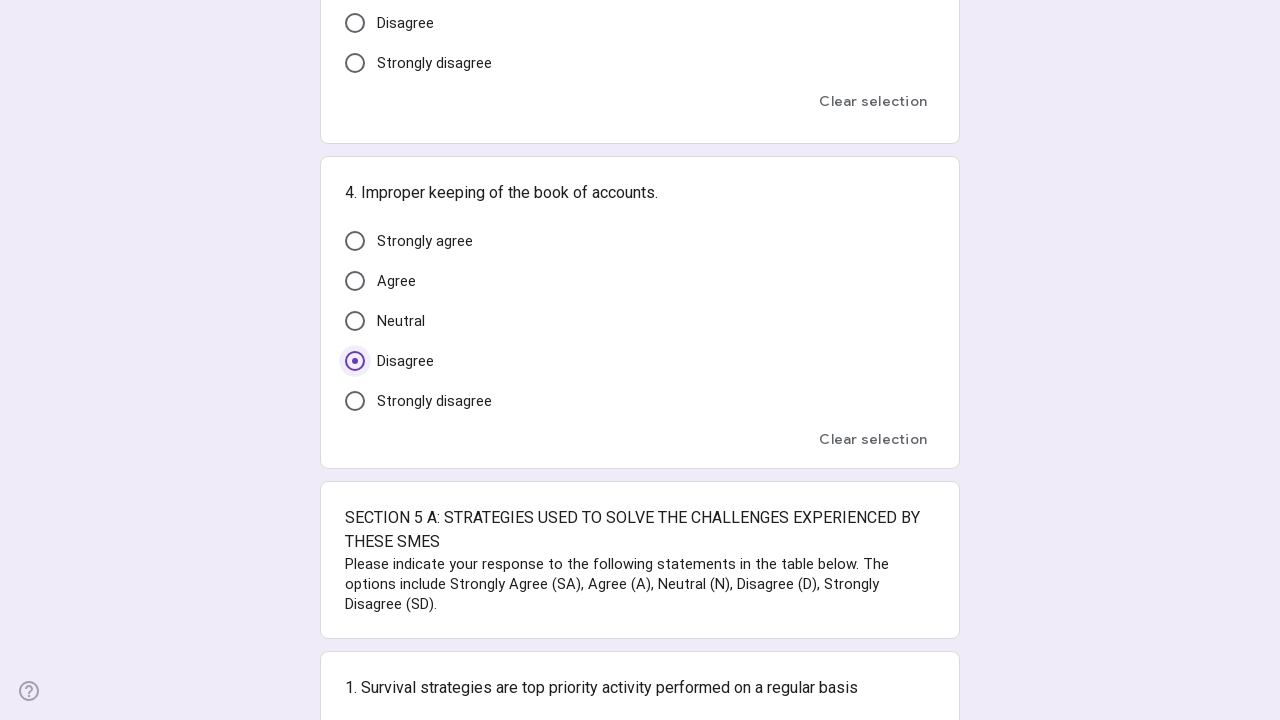

Waited 400ms for form to register the selection
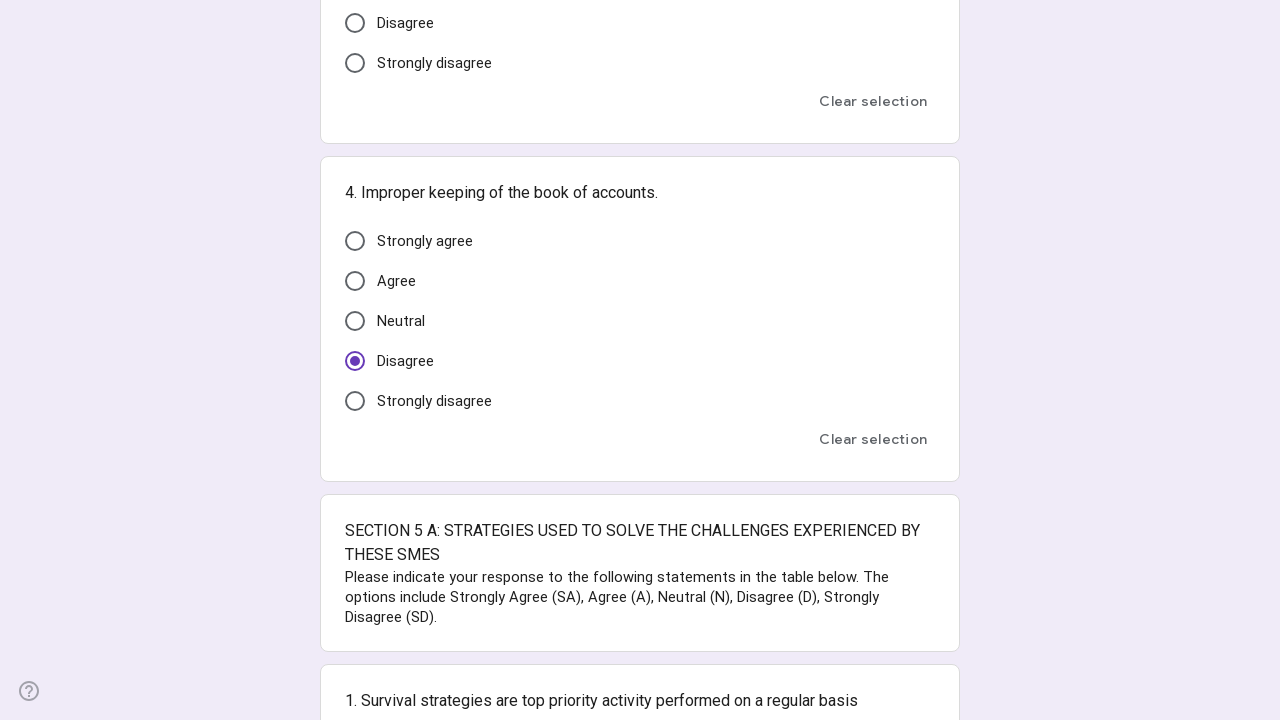

Found all answer options for a question
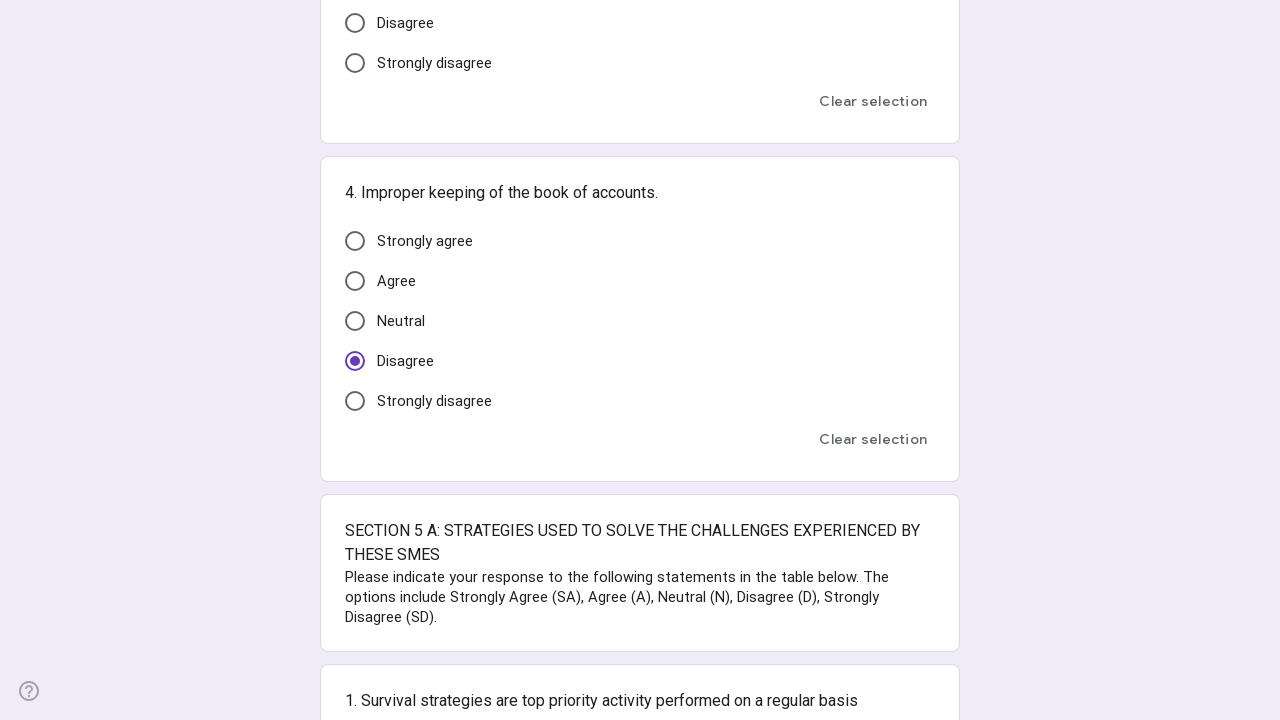

Randomly selected and clicked an answer option
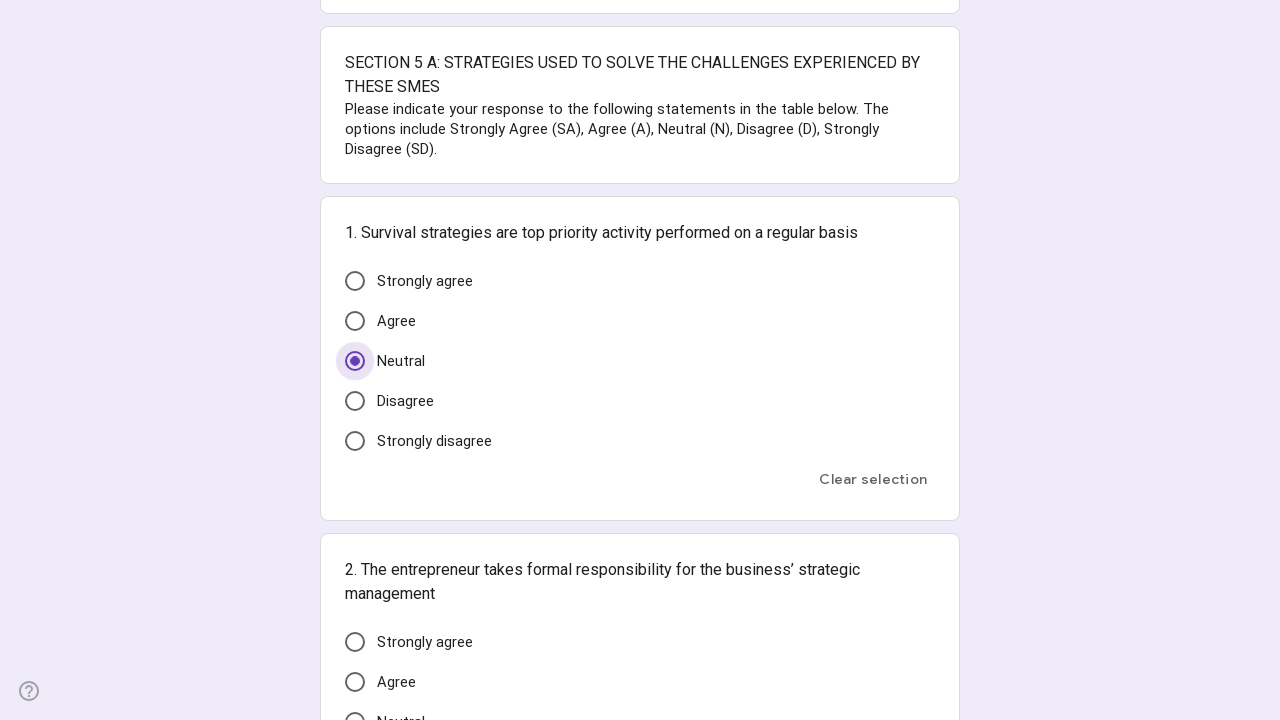

Waited 400ms for form to register the selection
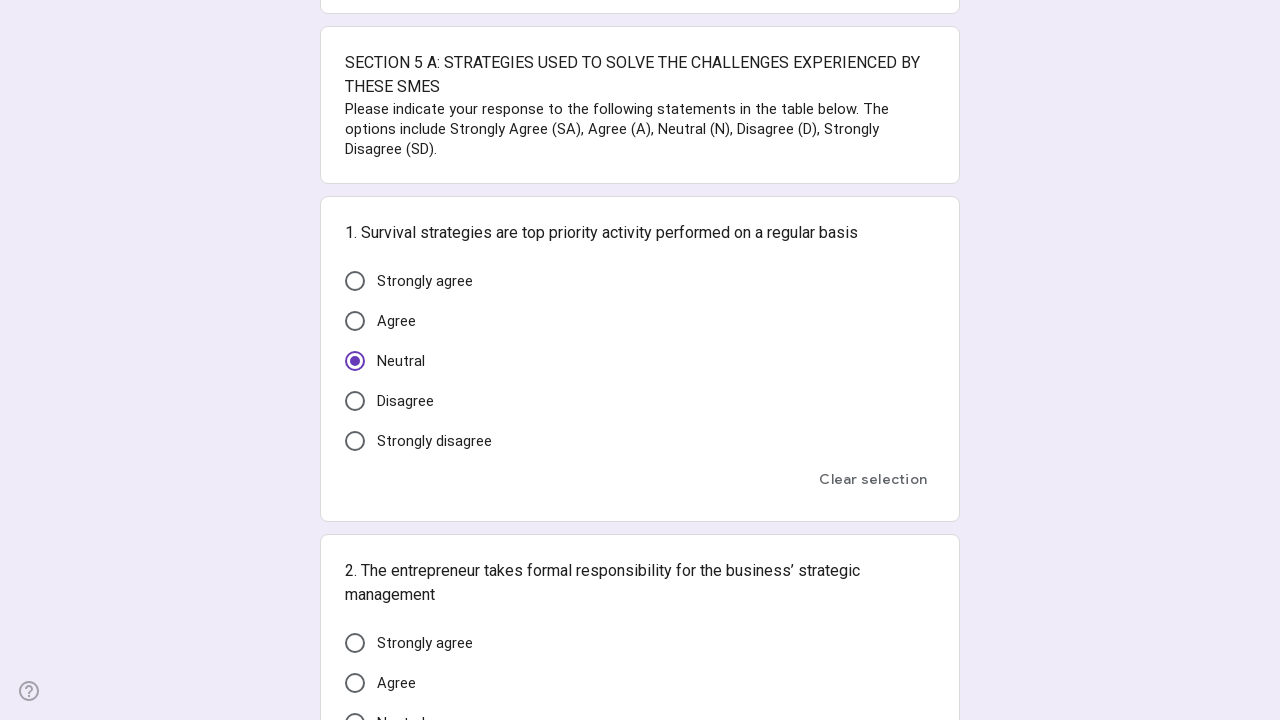

Found all answer options for a question
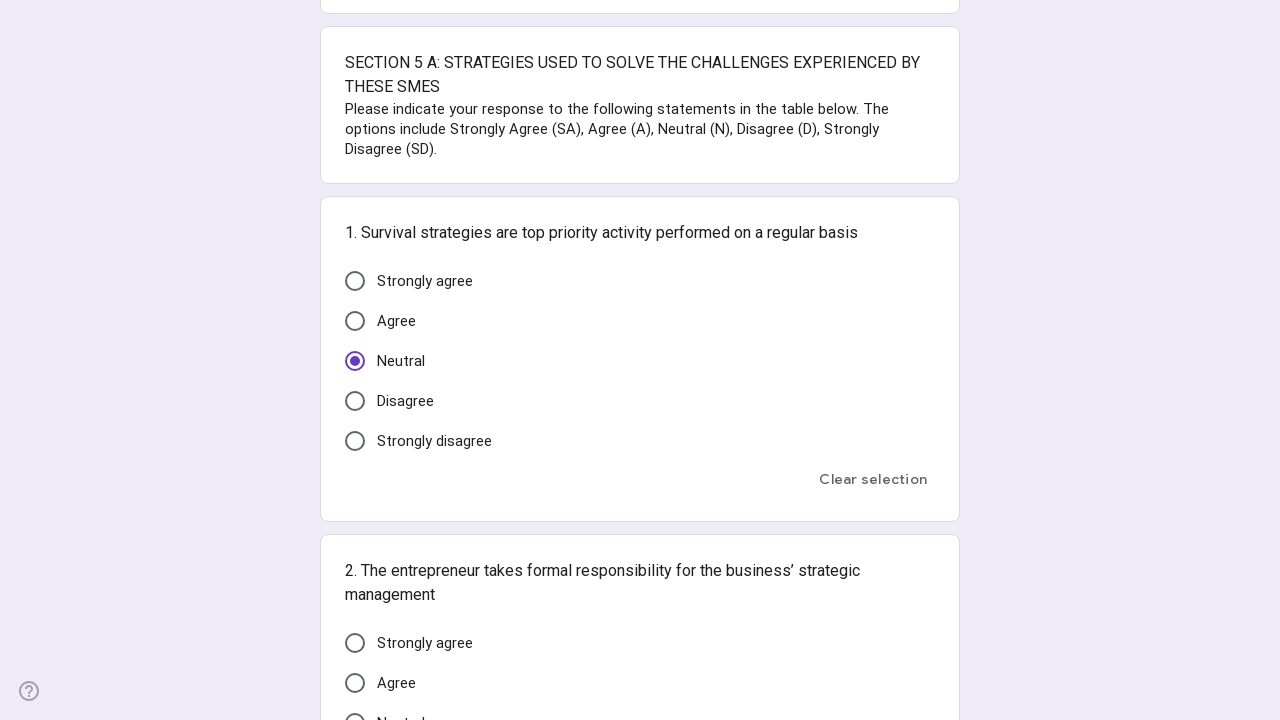

Randomly selected and clicked an answer option
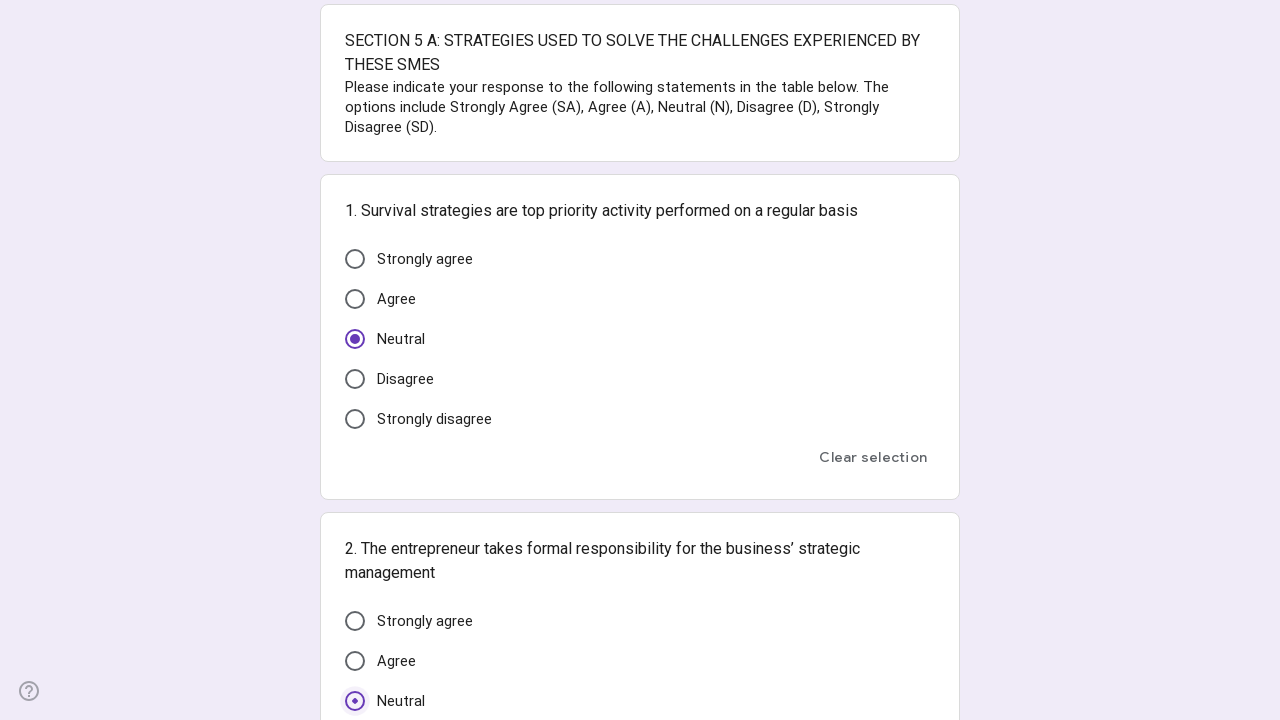

Waited 400ms for form to register the selection
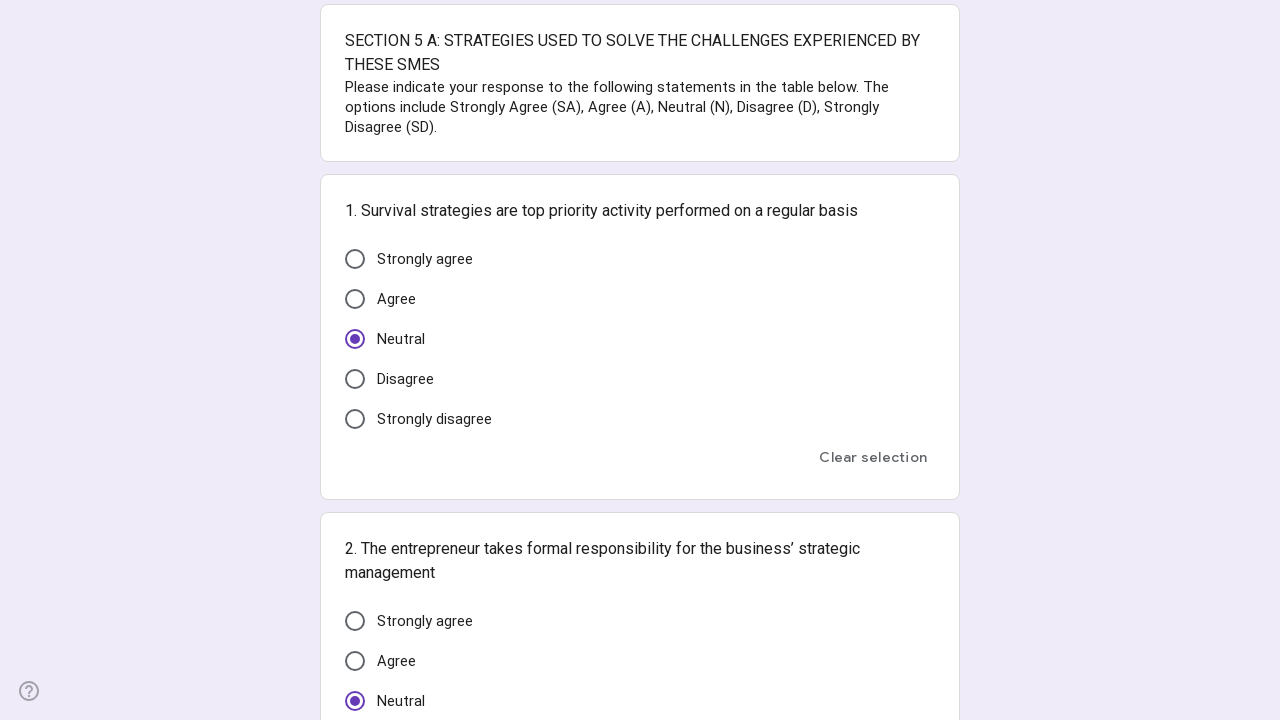

Found all answer options for a question
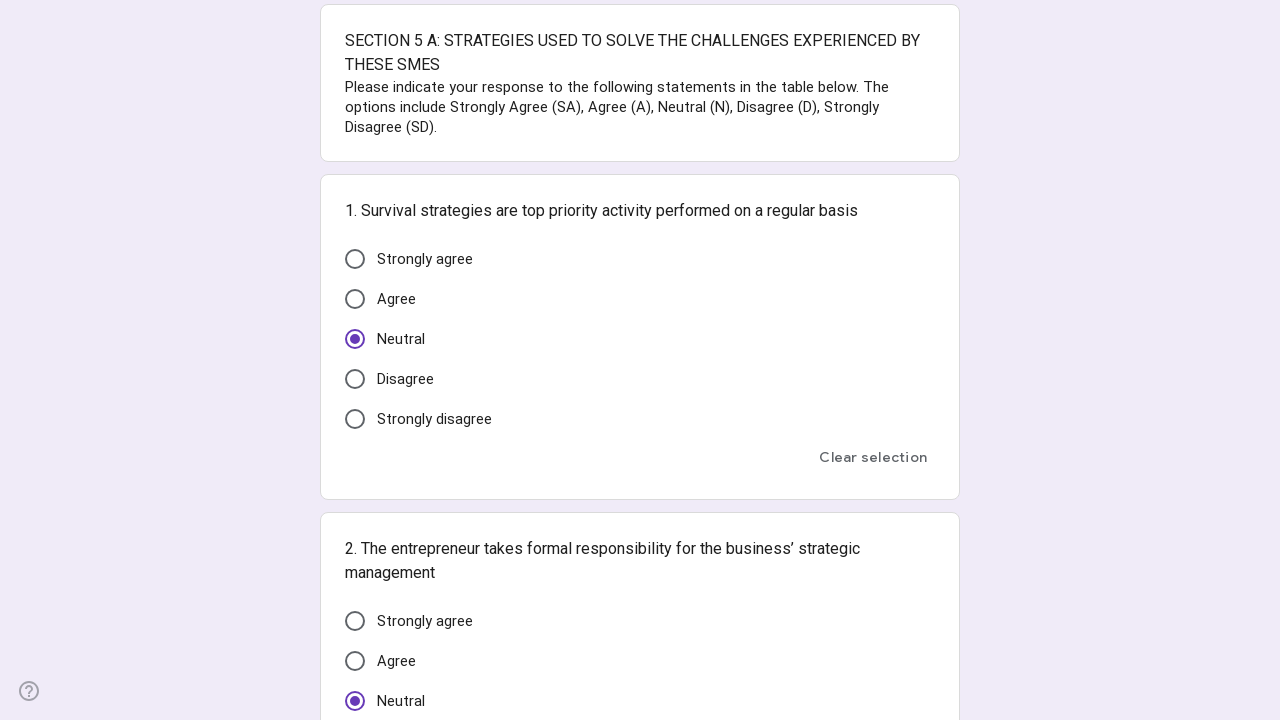

Randomly selected and clicked an answer option
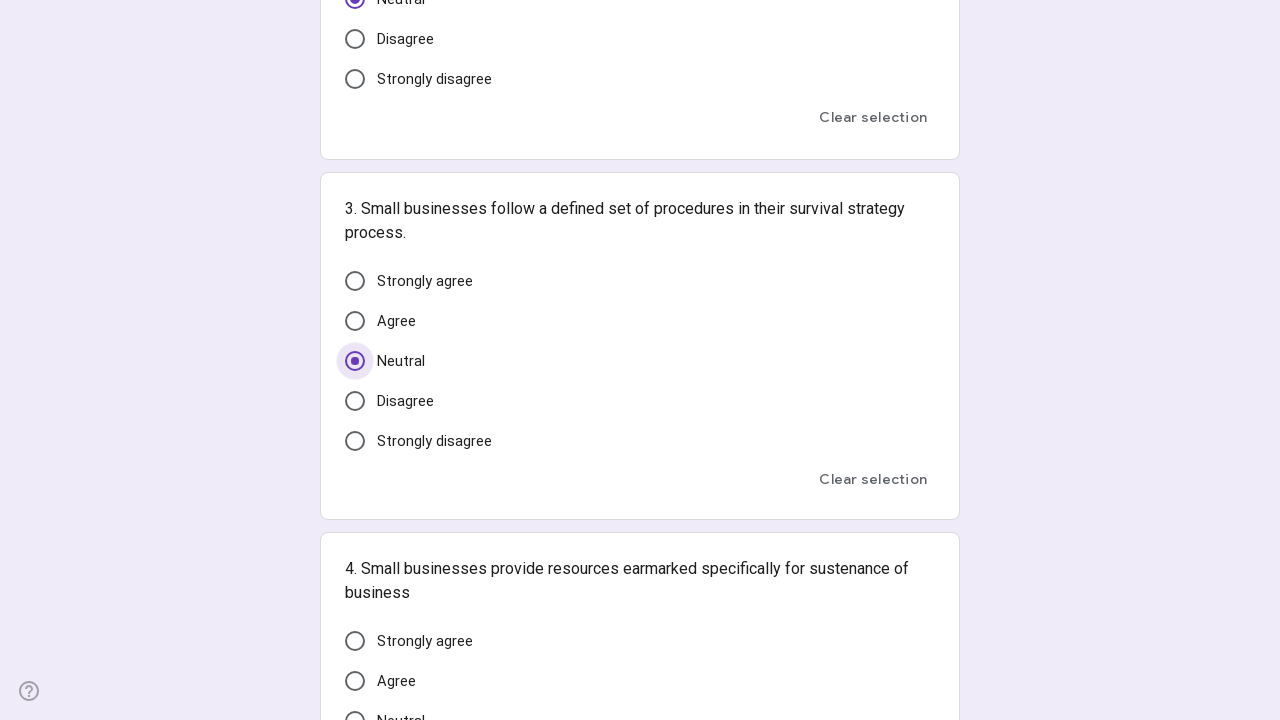

Waited 400ms for form to register the selection
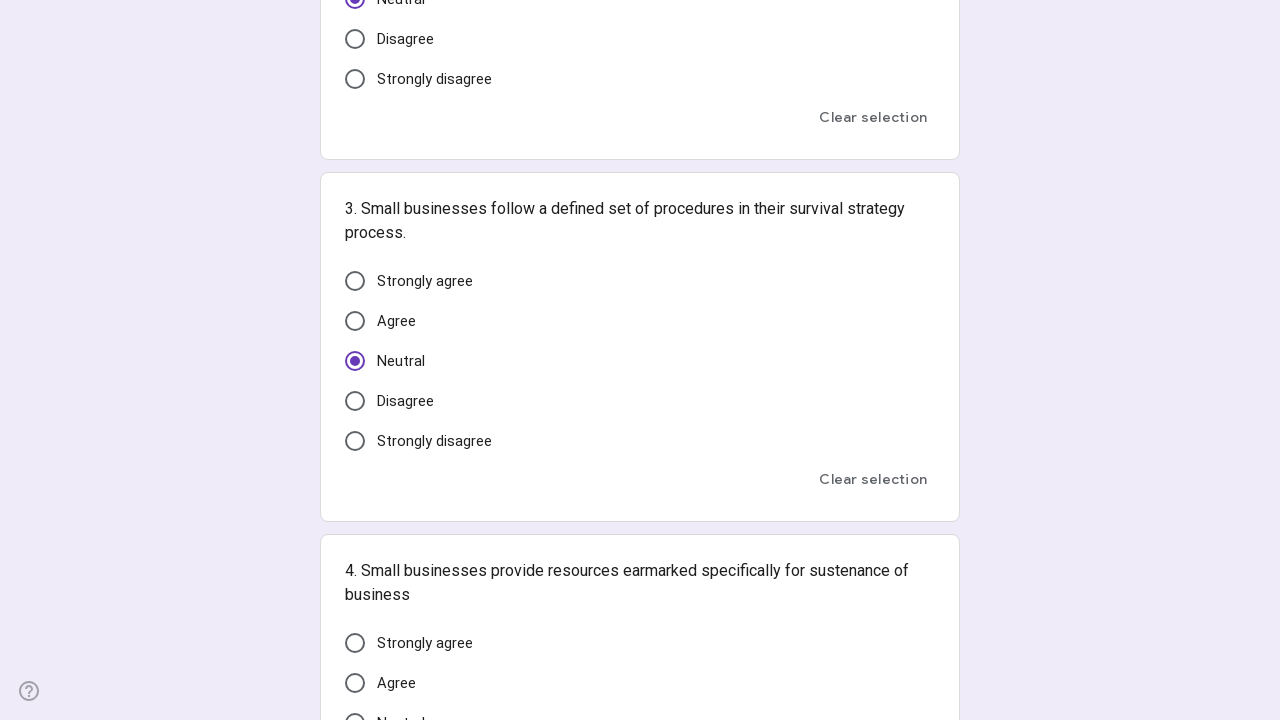

Found all answer options for a question
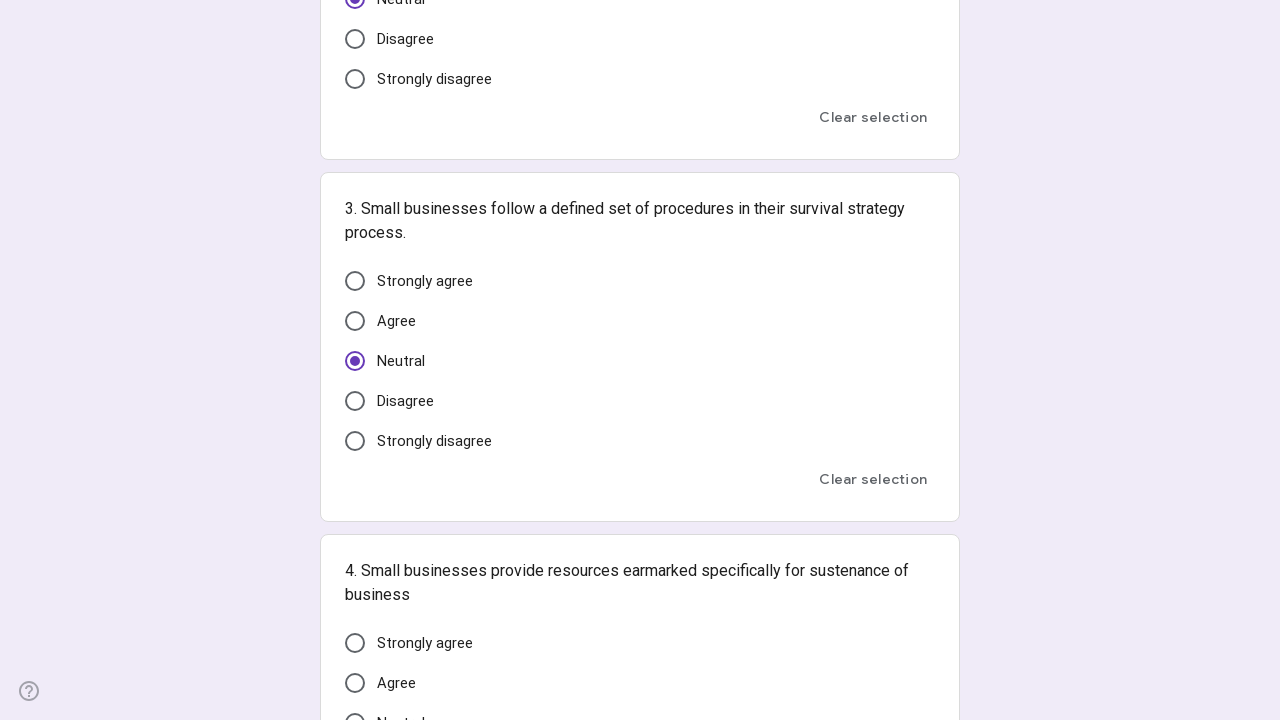

Randomly selected and clicked an answer option
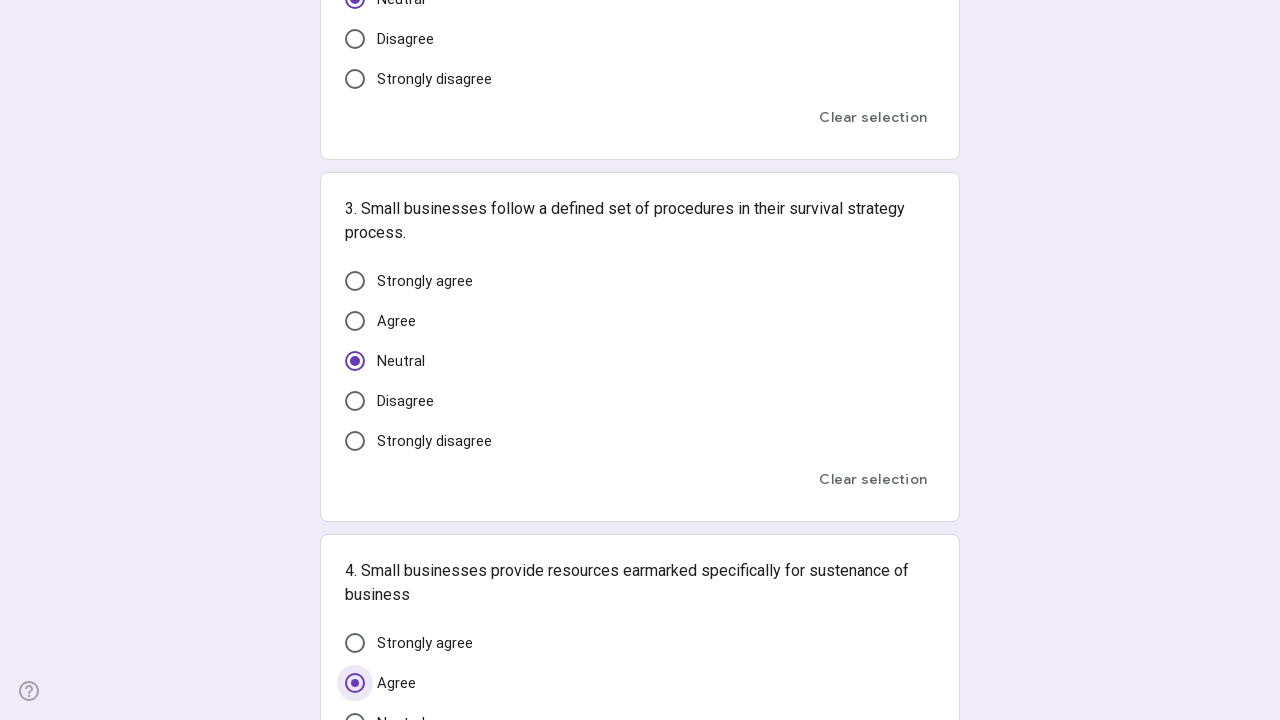

Waited 400ms for form to register the selection
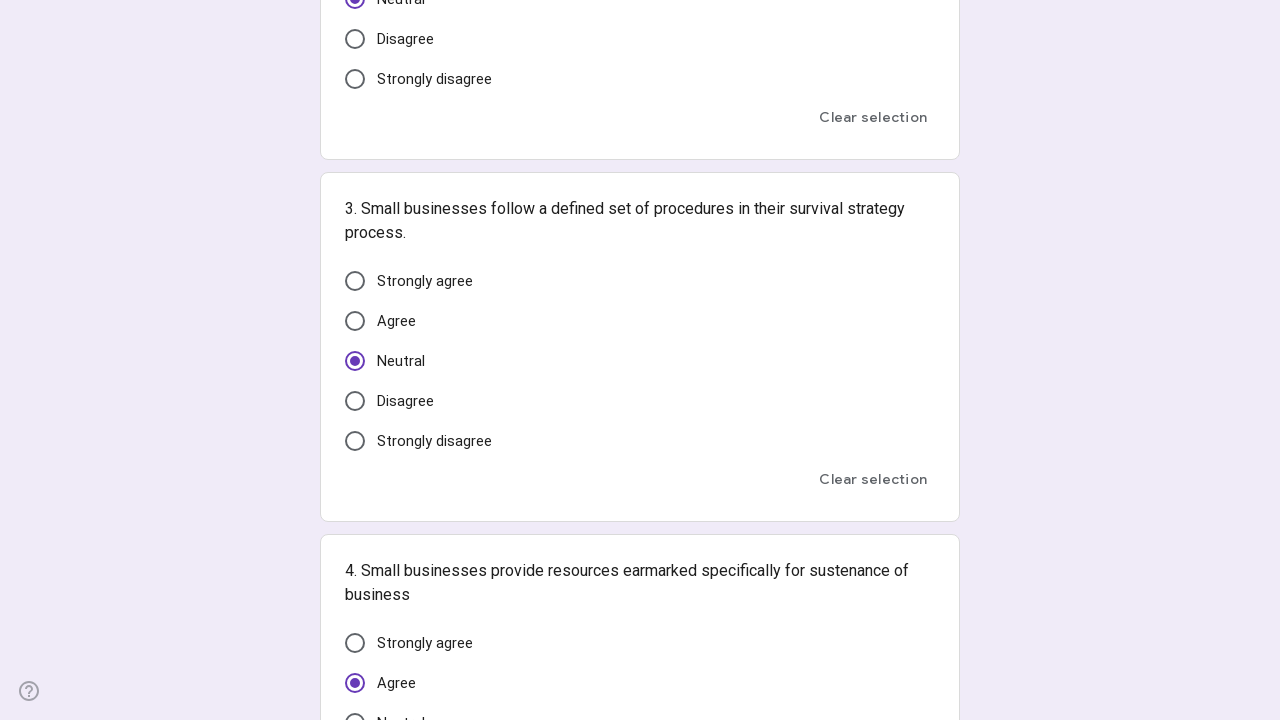

Found all answer options for a question
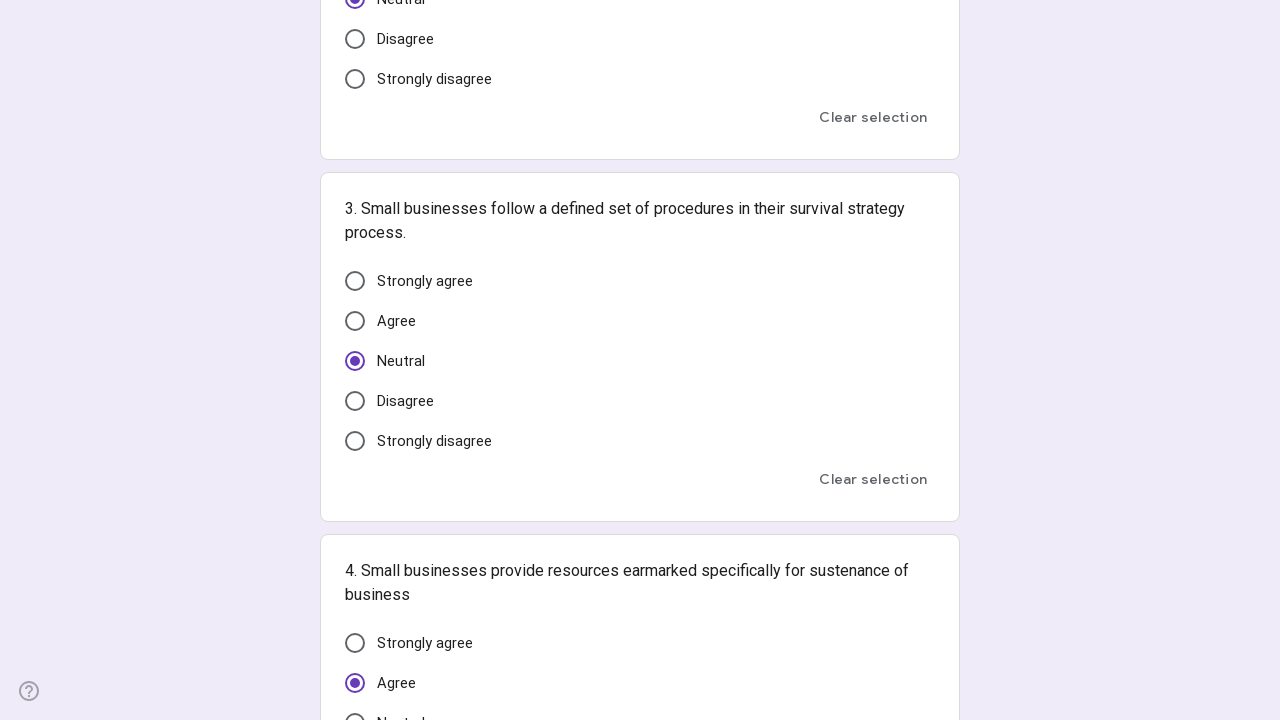

Randomly selected and clicked an answer option
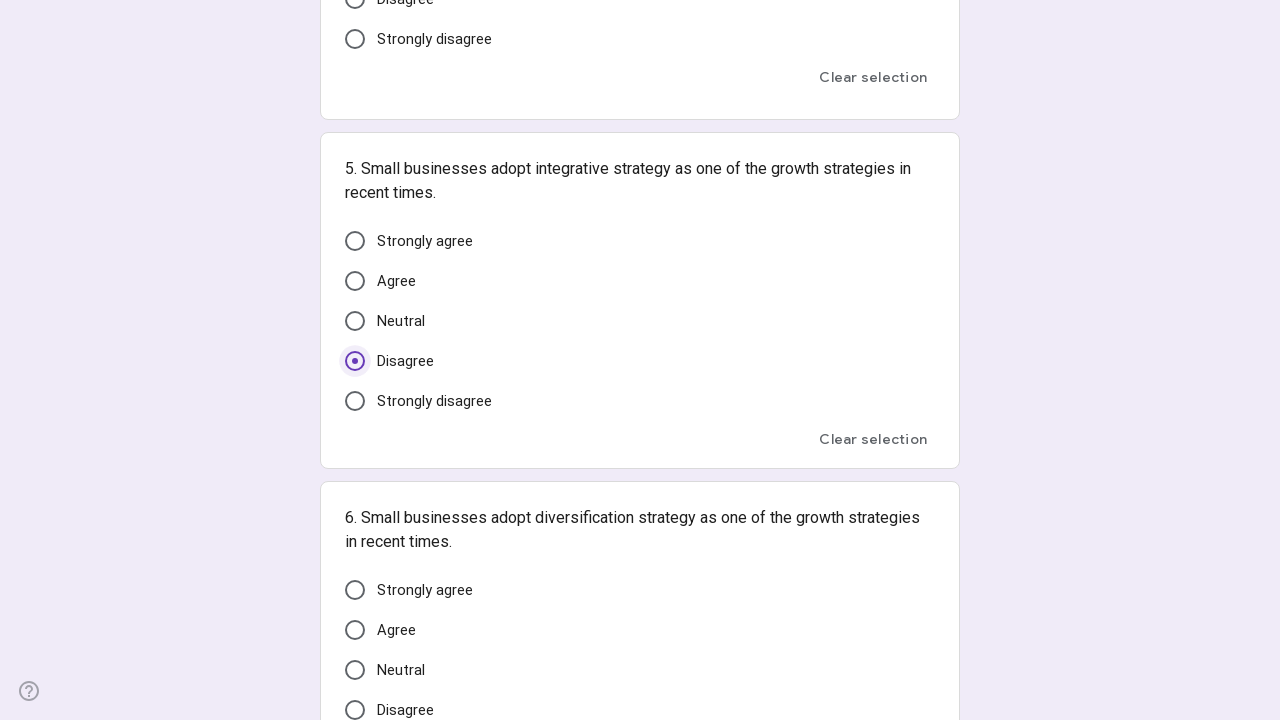

Waited 400ms for form to register the selection
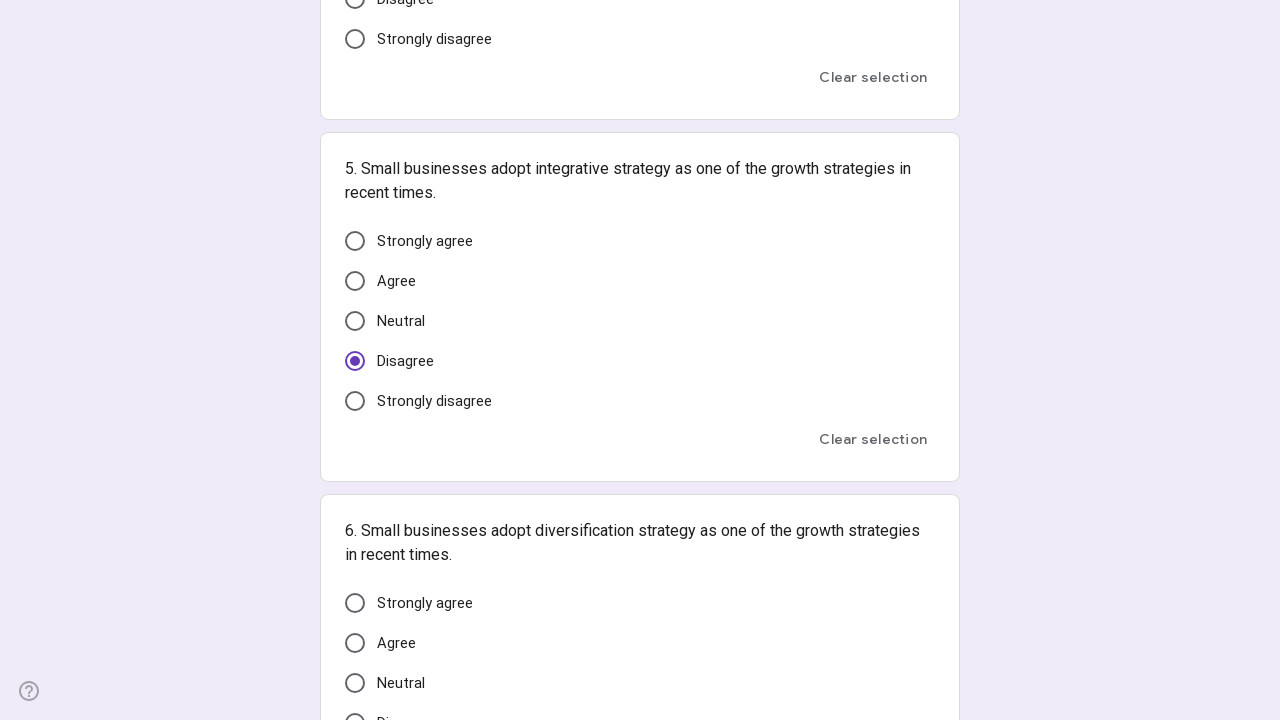

Found all answer options for a question
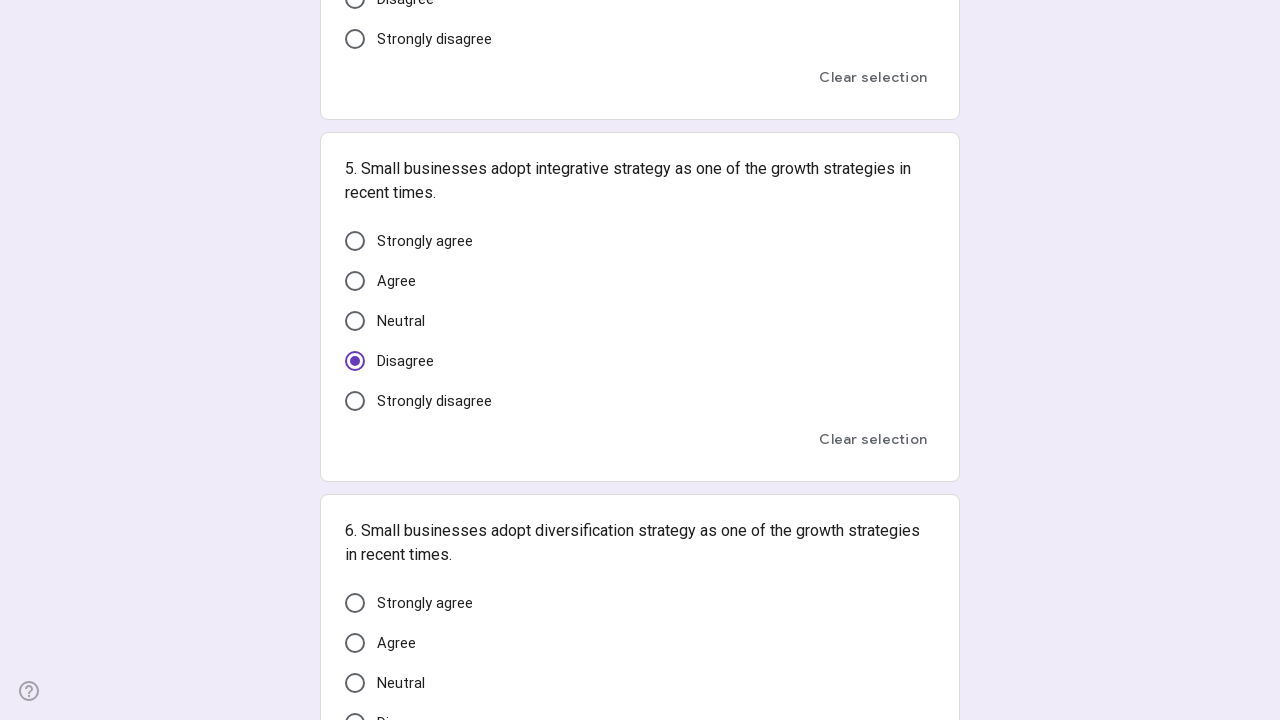

Randomly selected and clicked an answer option
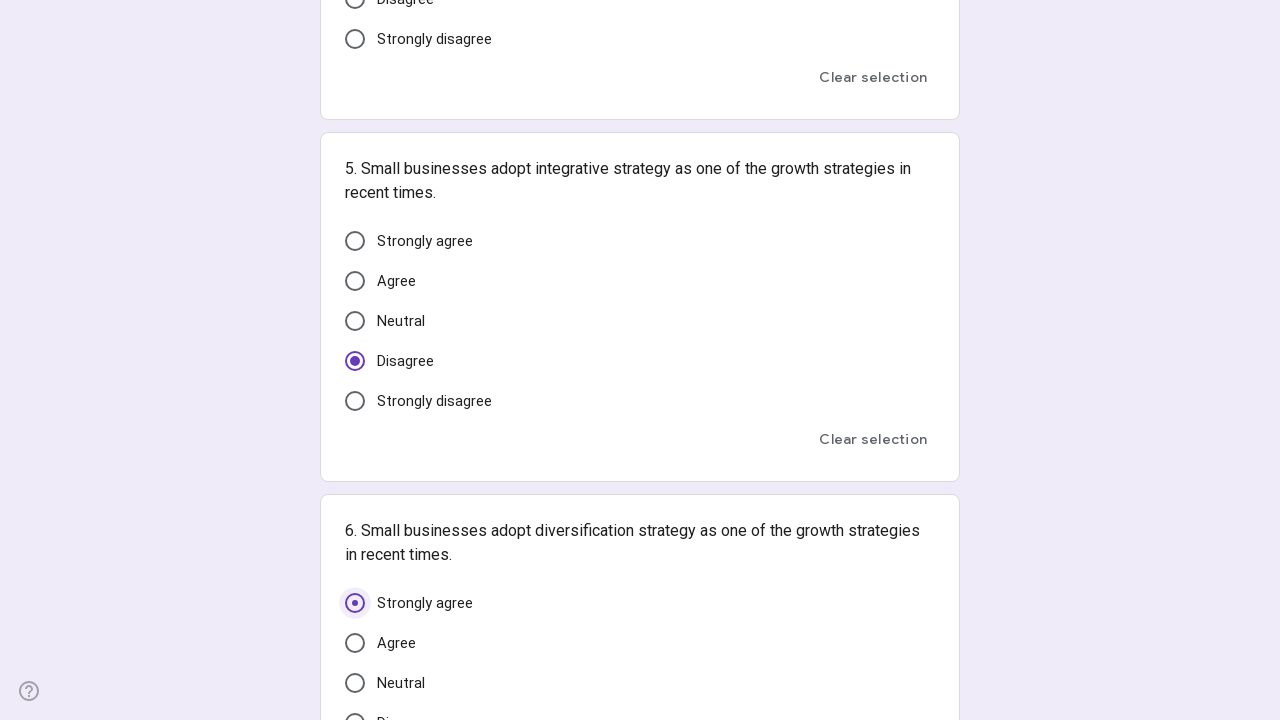

Waited 400ms for form to register the selection
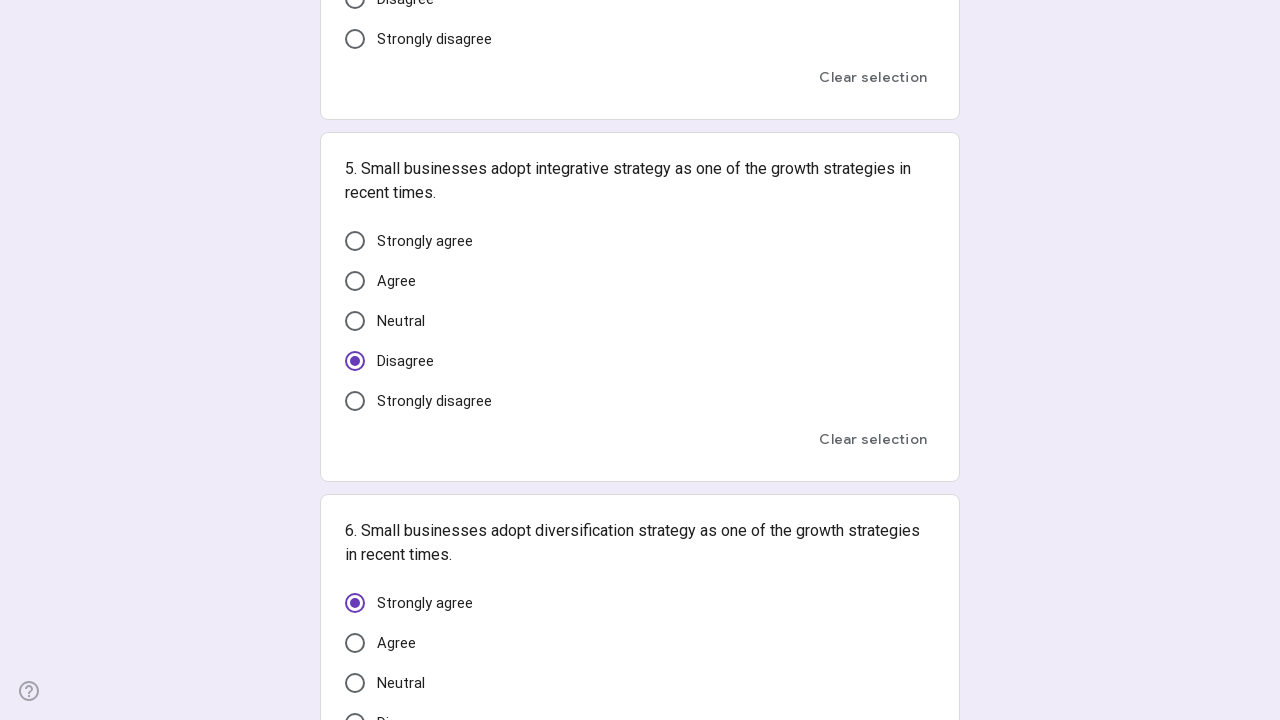

Found all answer options for a question
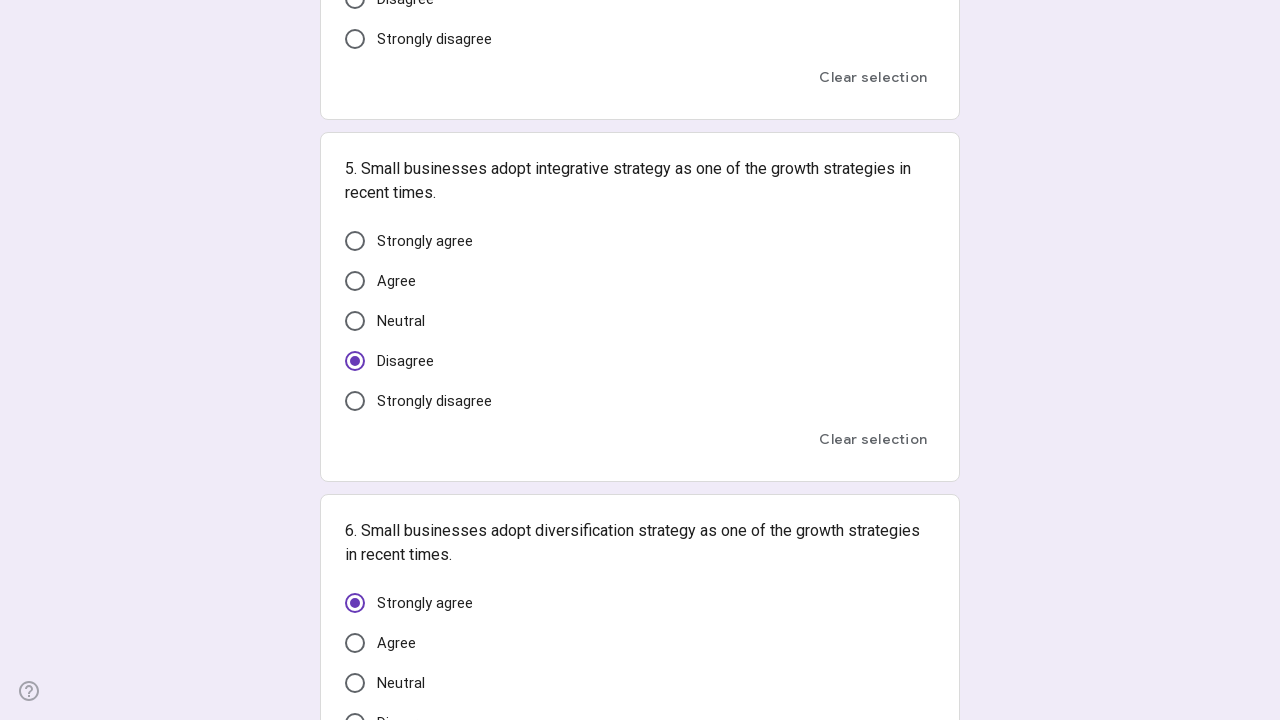

Randomly selected and clicked an answer option
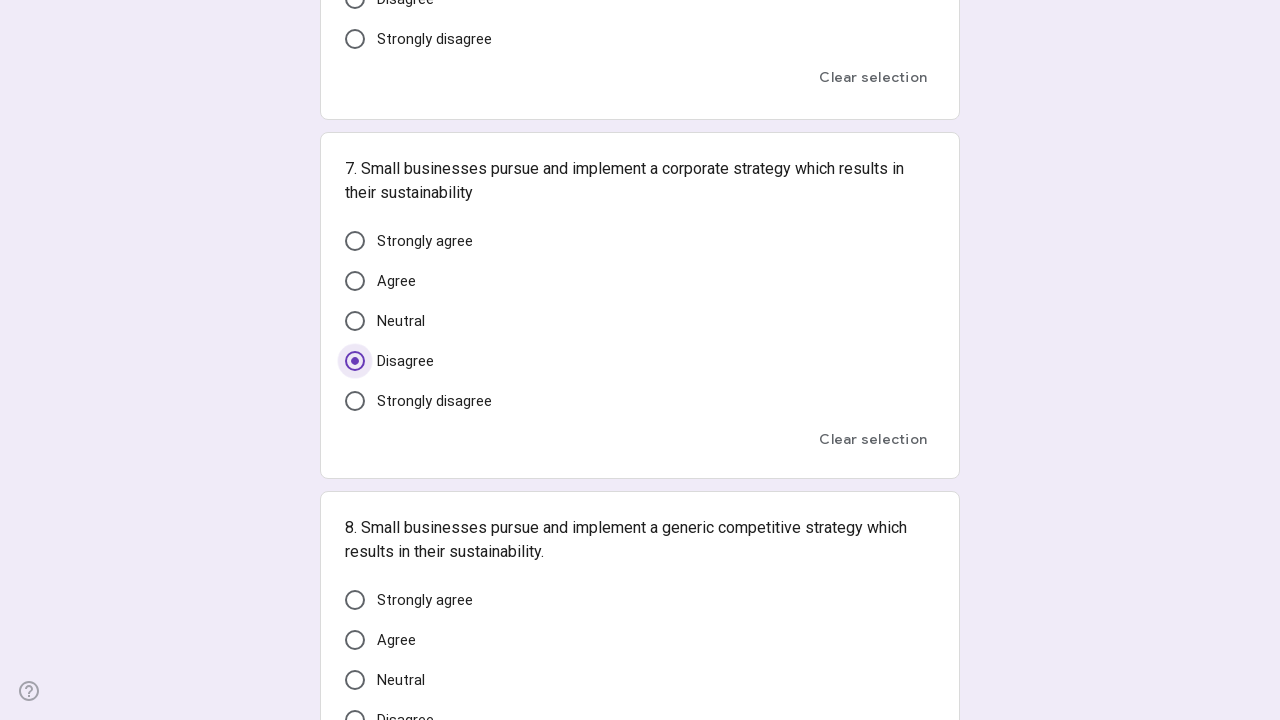

Waited 400ms for form to register the selection
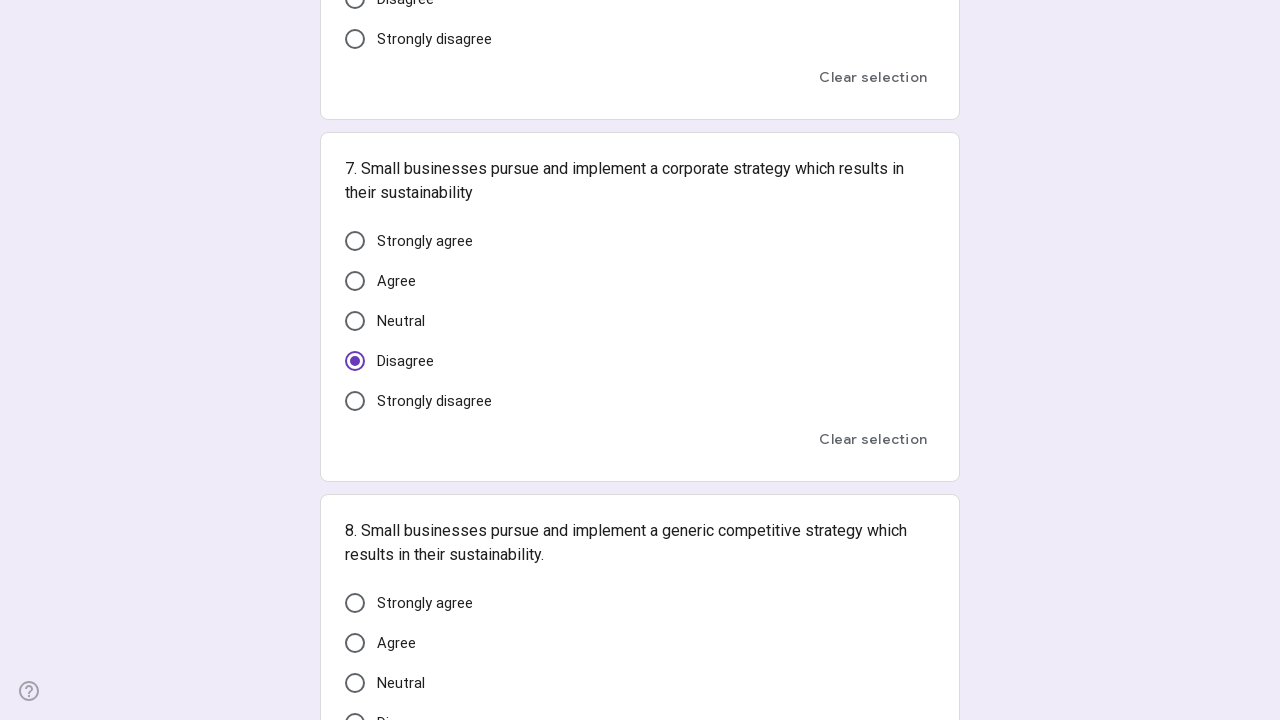

Found all answer options for a question
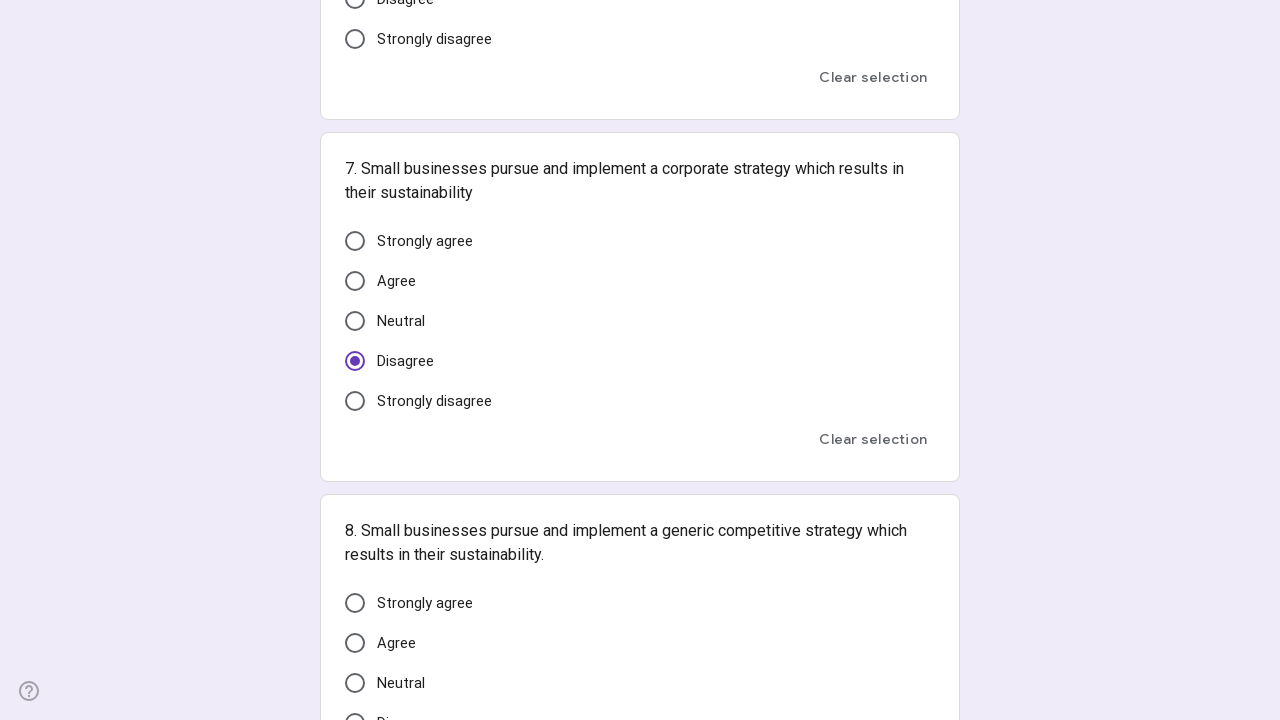

Randomly selected and clicked an answer option
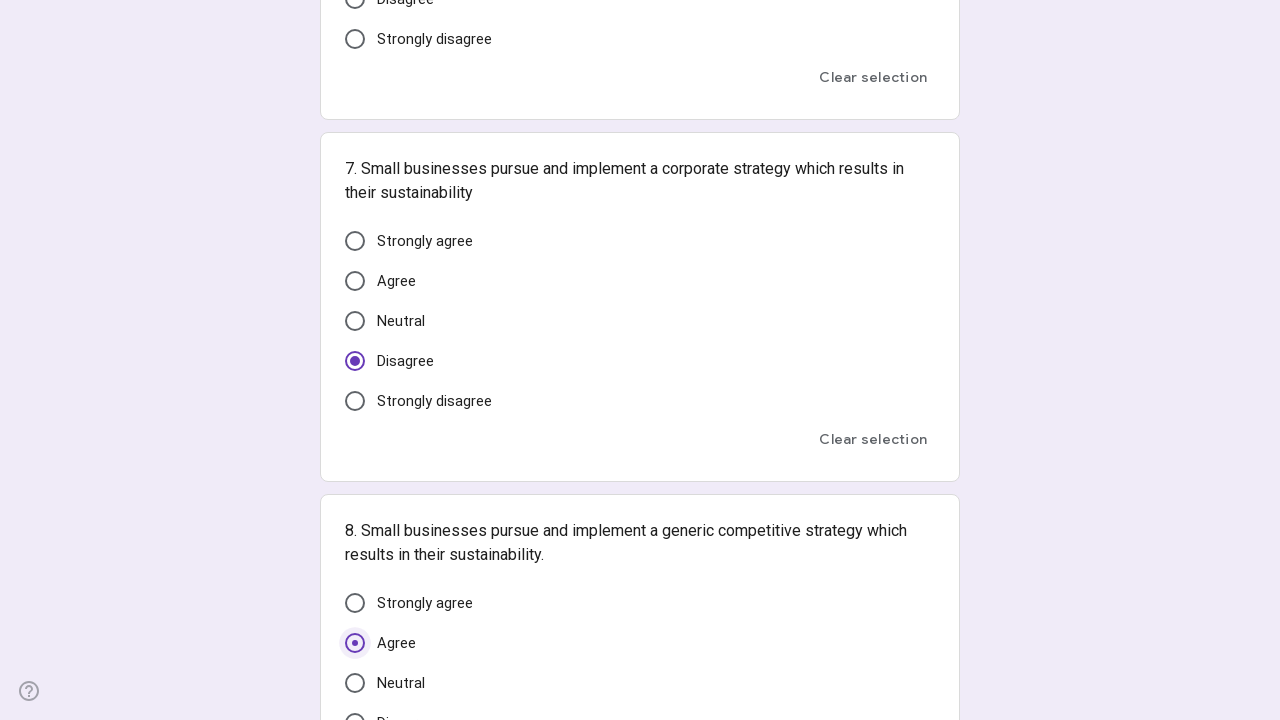

Waited 400ms for form to register the selection
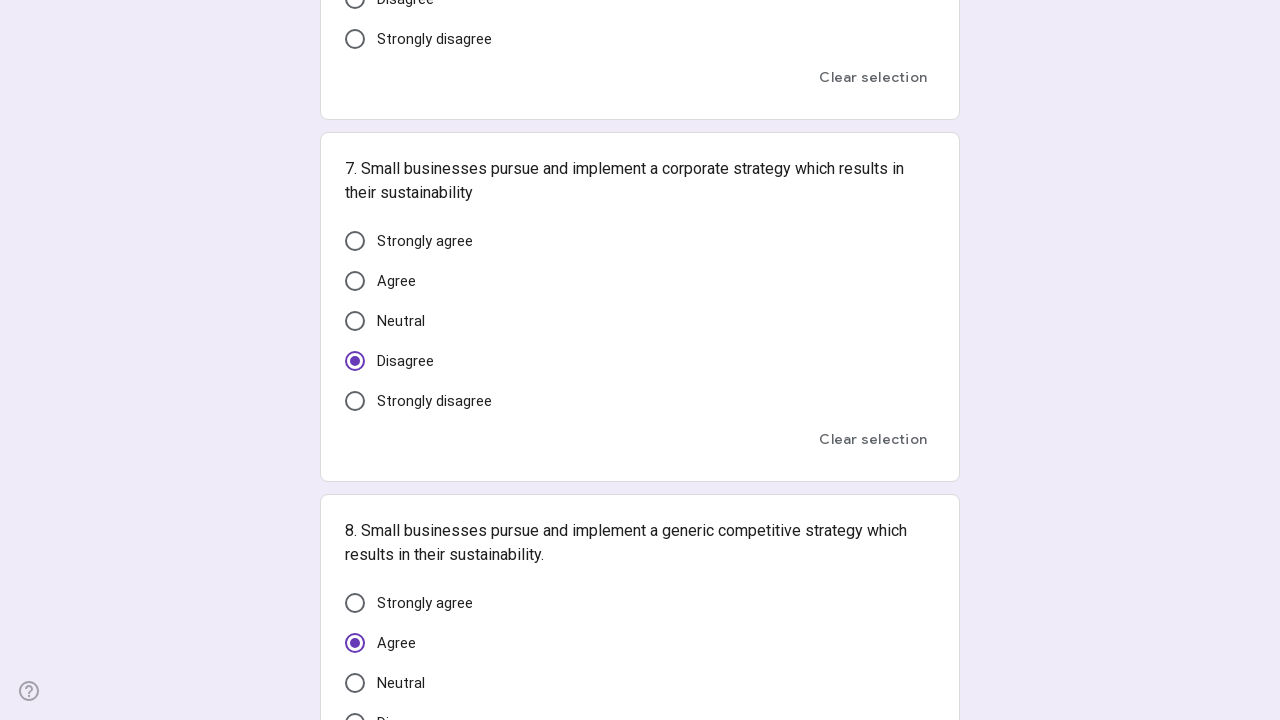

Found all answer options for a question
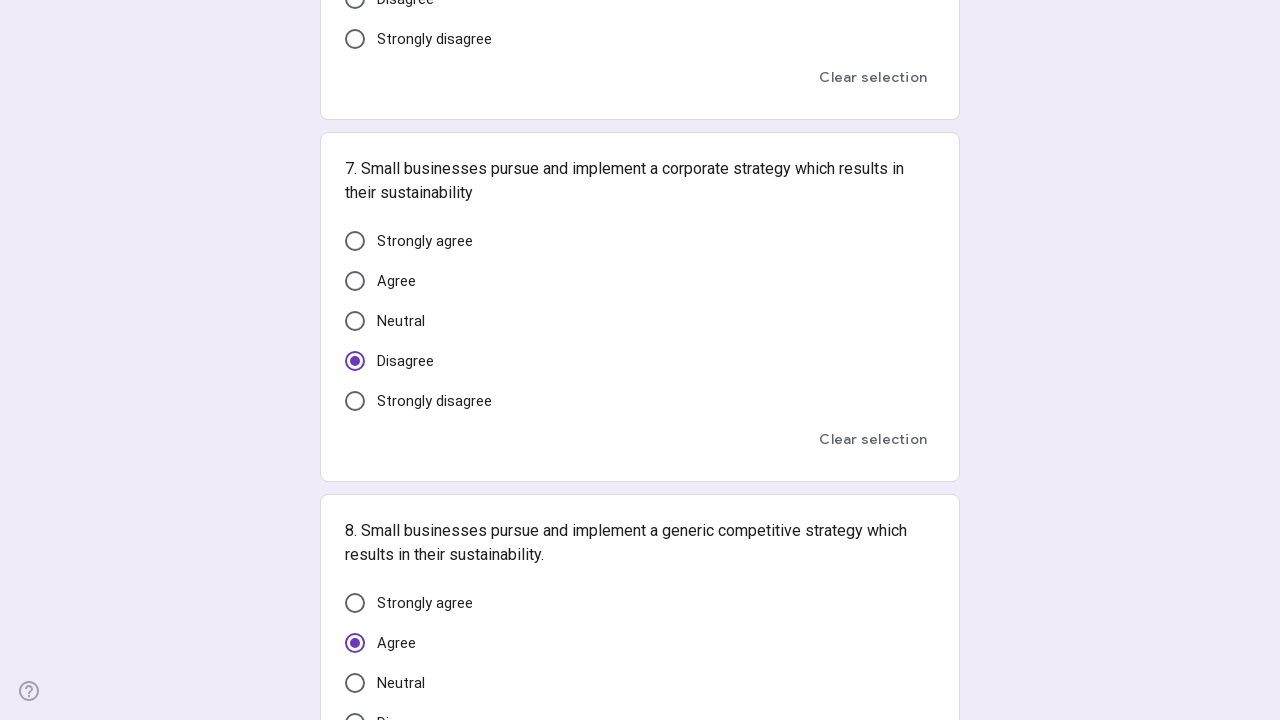

Randomly selected and clicked an answer option
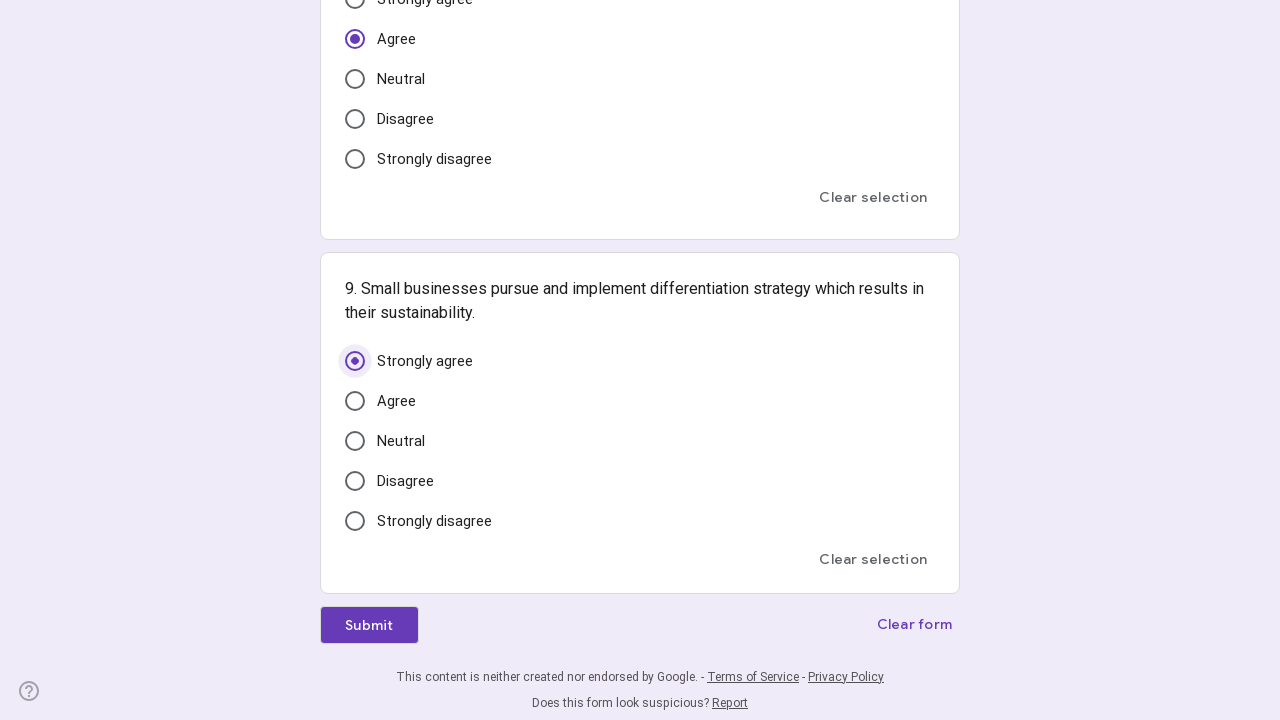

Waited 400ms for form to register the selection
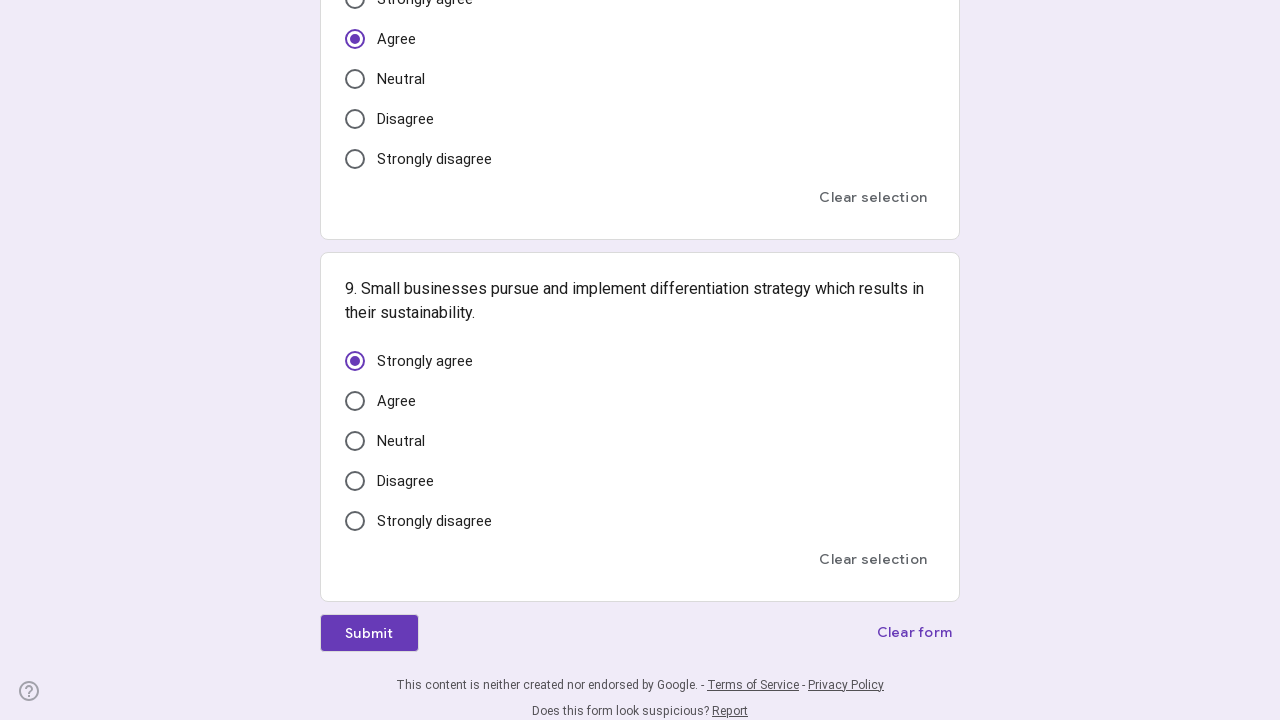

Waited 400ms before form submission
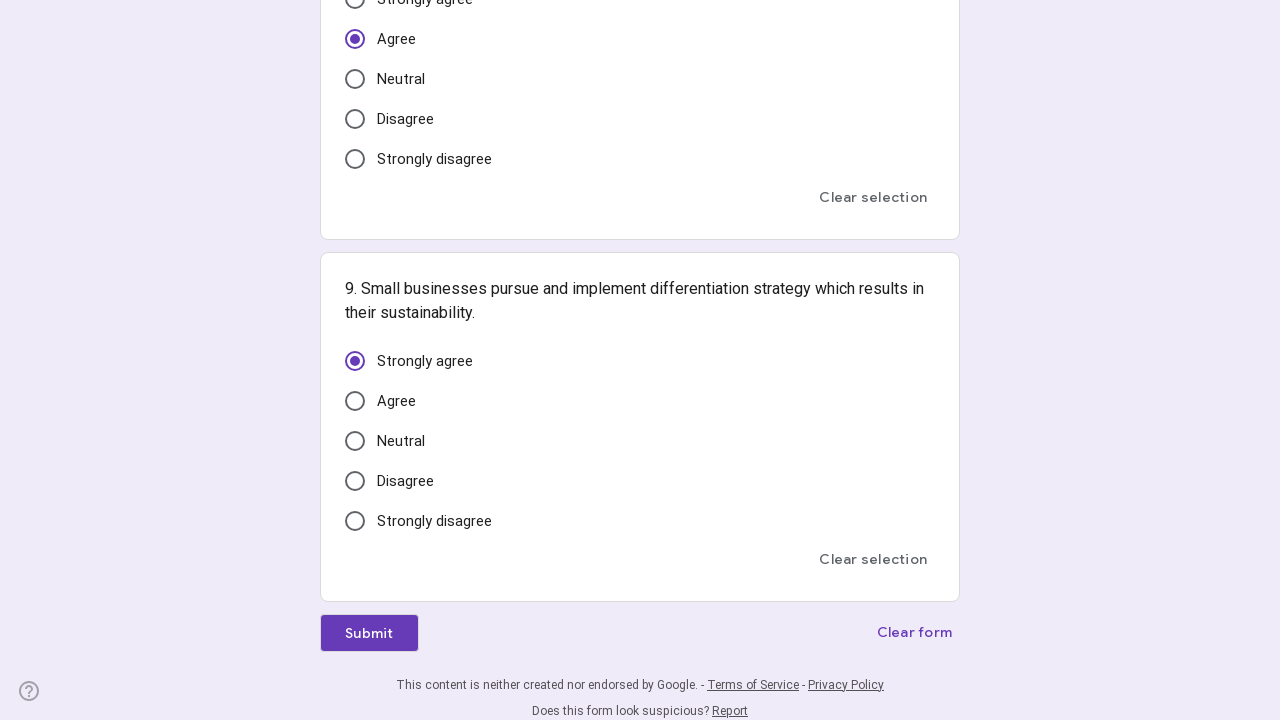

Clicked the submit button at (369, 633) on .lRwqcd .NPEfkd
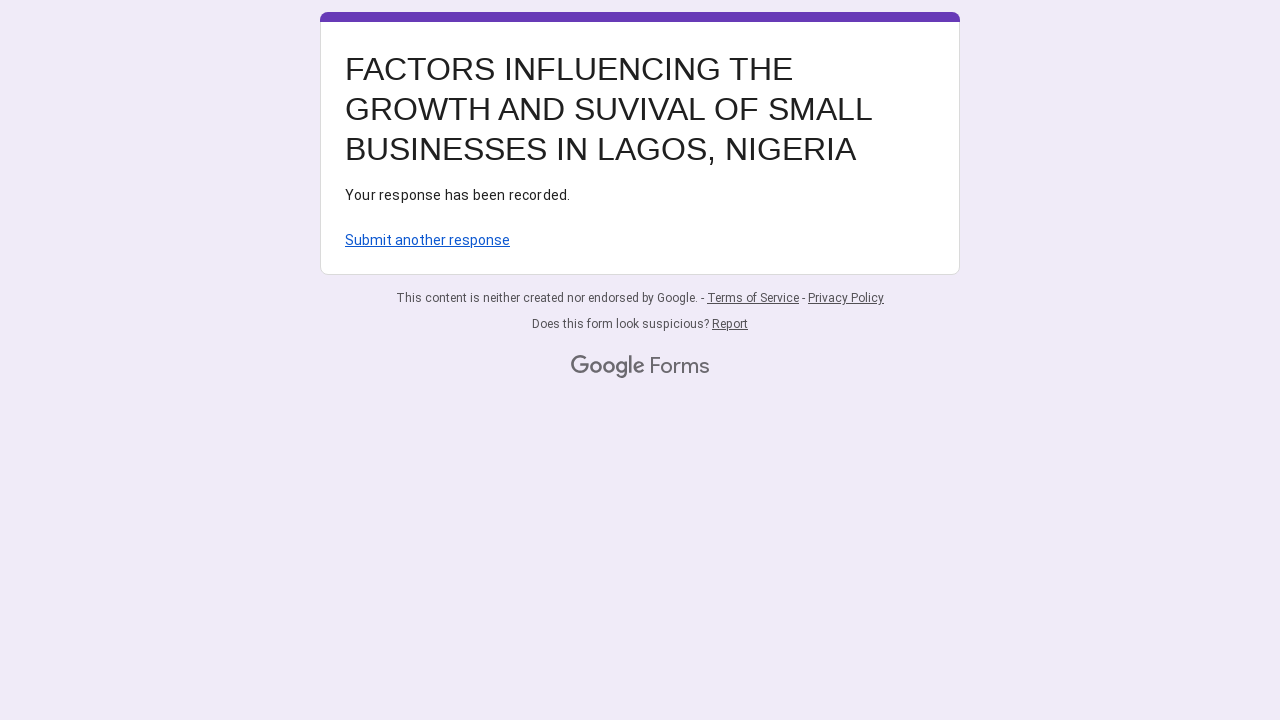

Waited 1200ms for form submission to complete
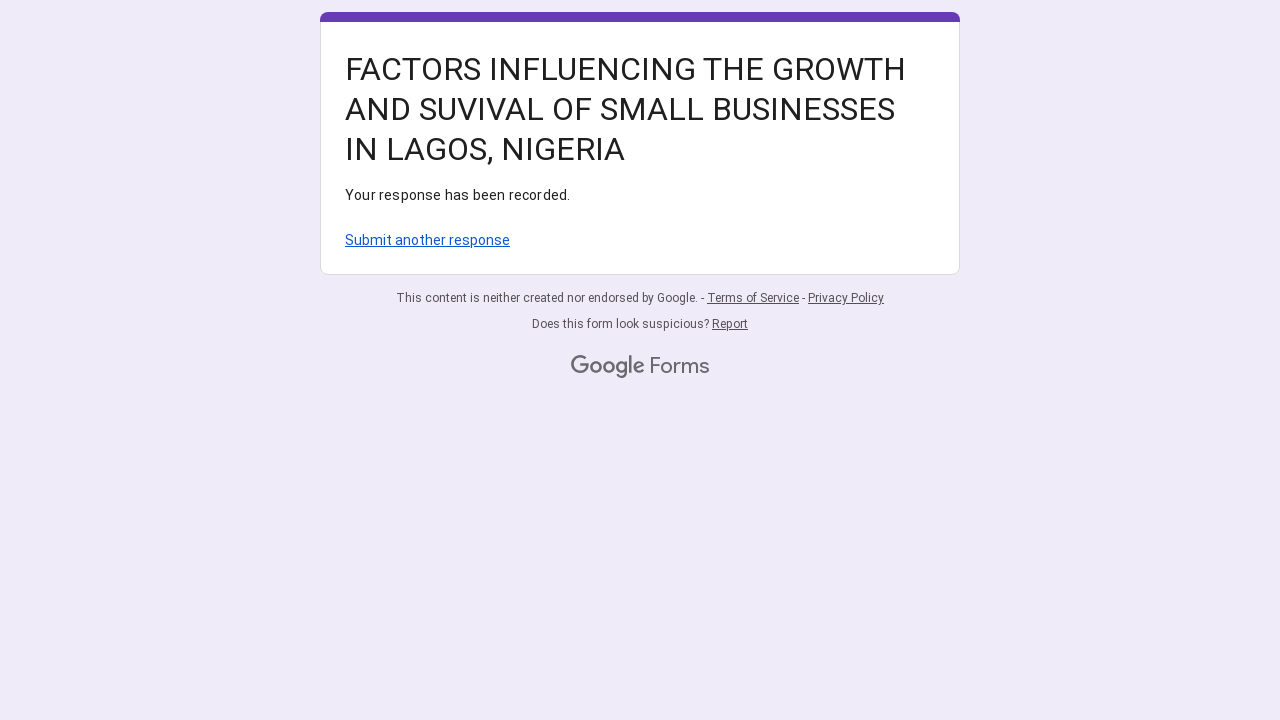

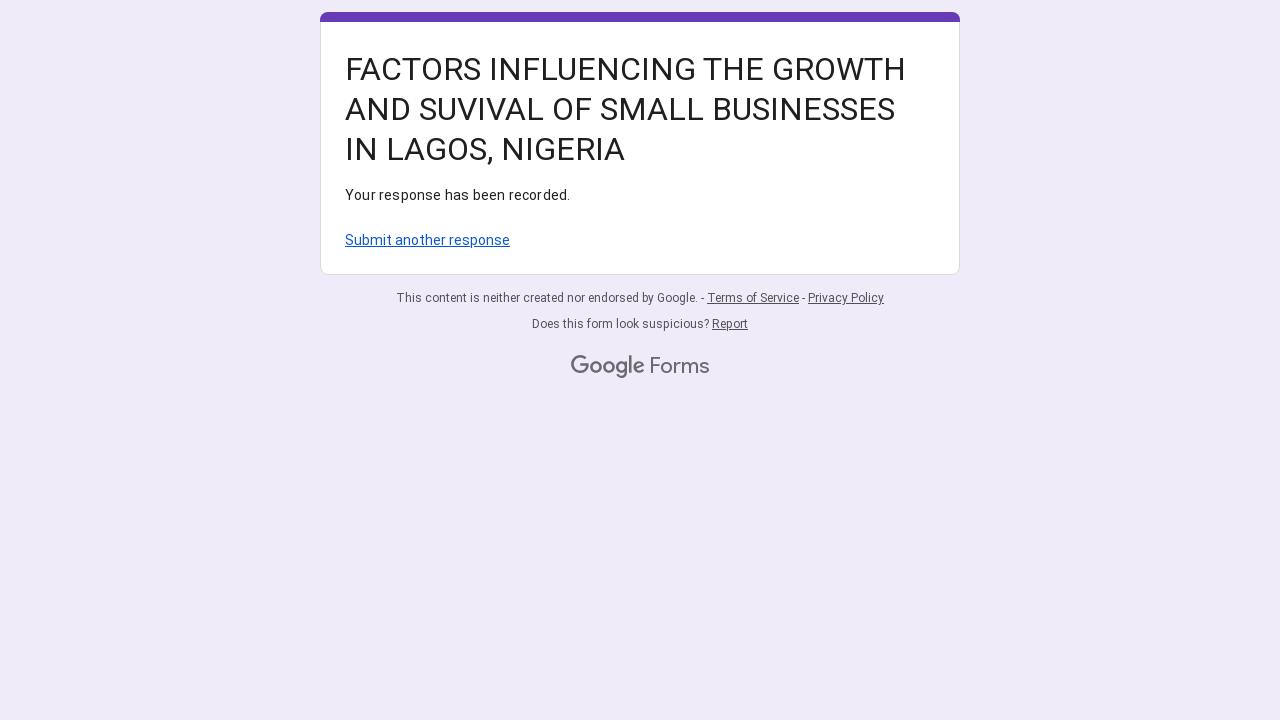